Tests filling a large form by entering the same text into all input fields and submitting the form

Starting URL: http://suninjuly.github.io/huge_form.html

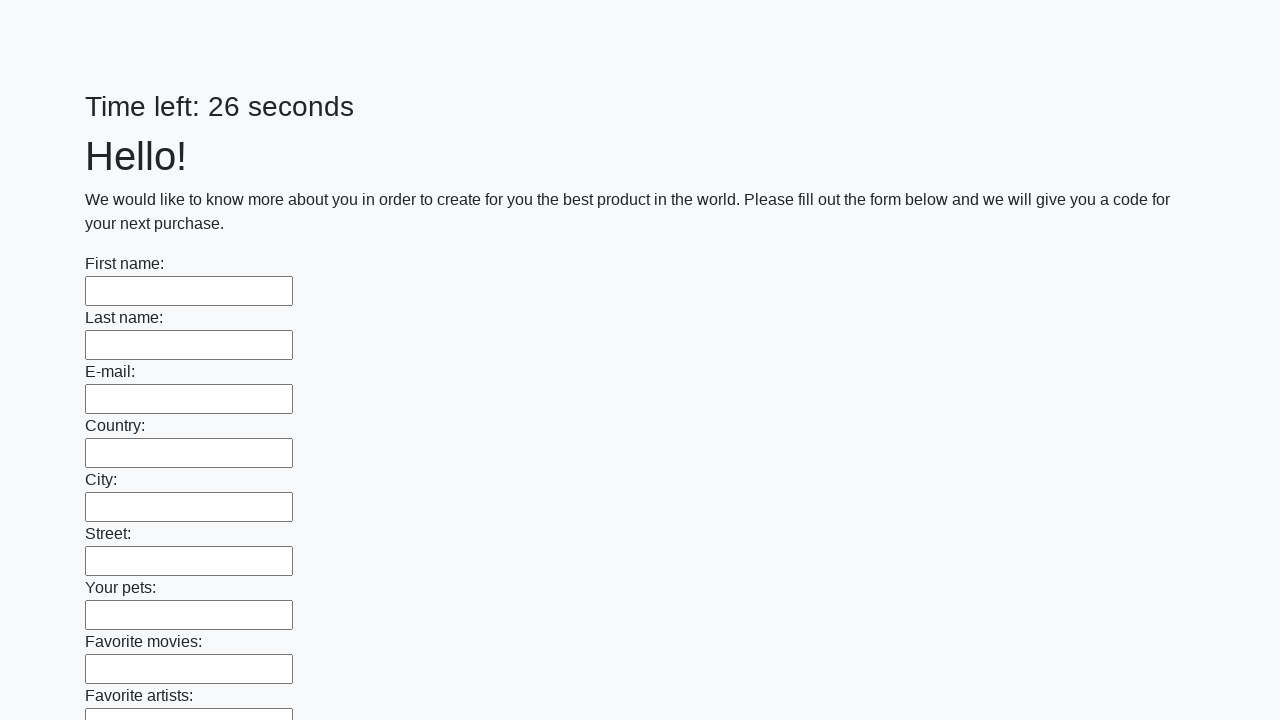

Navigated to huge form test page
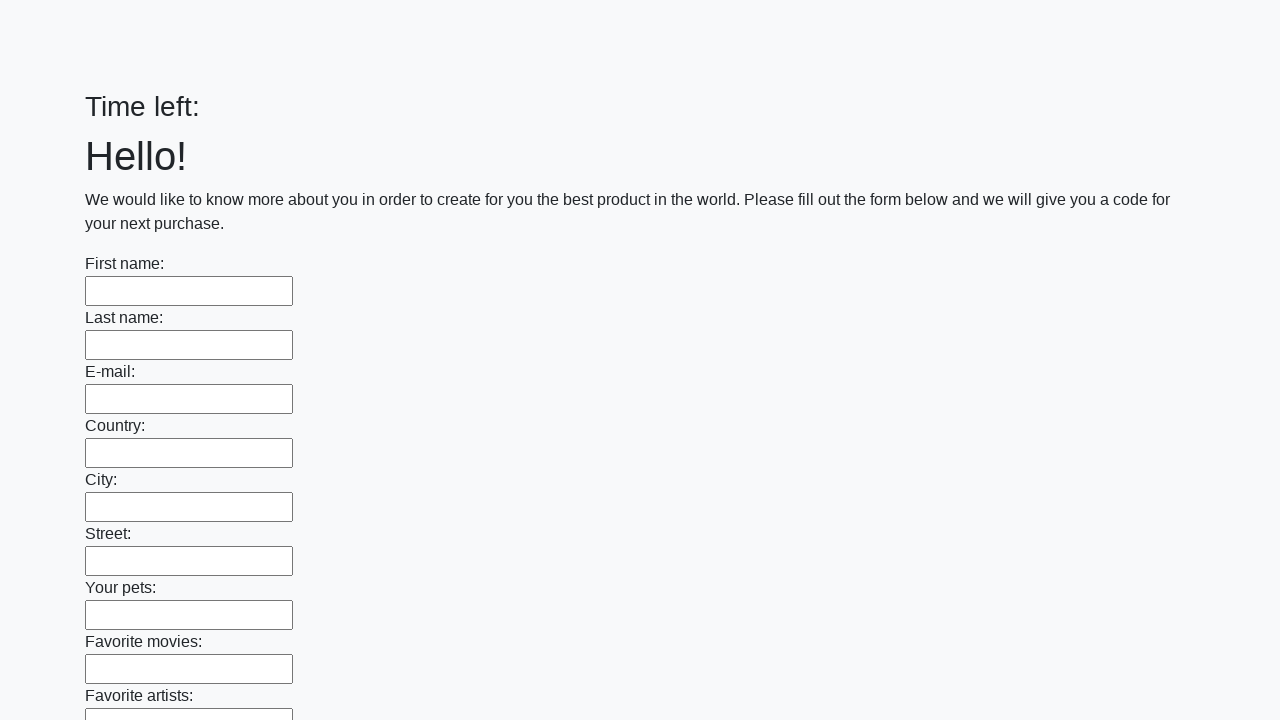

Filled input field with 'My answer' on input >> nth=0
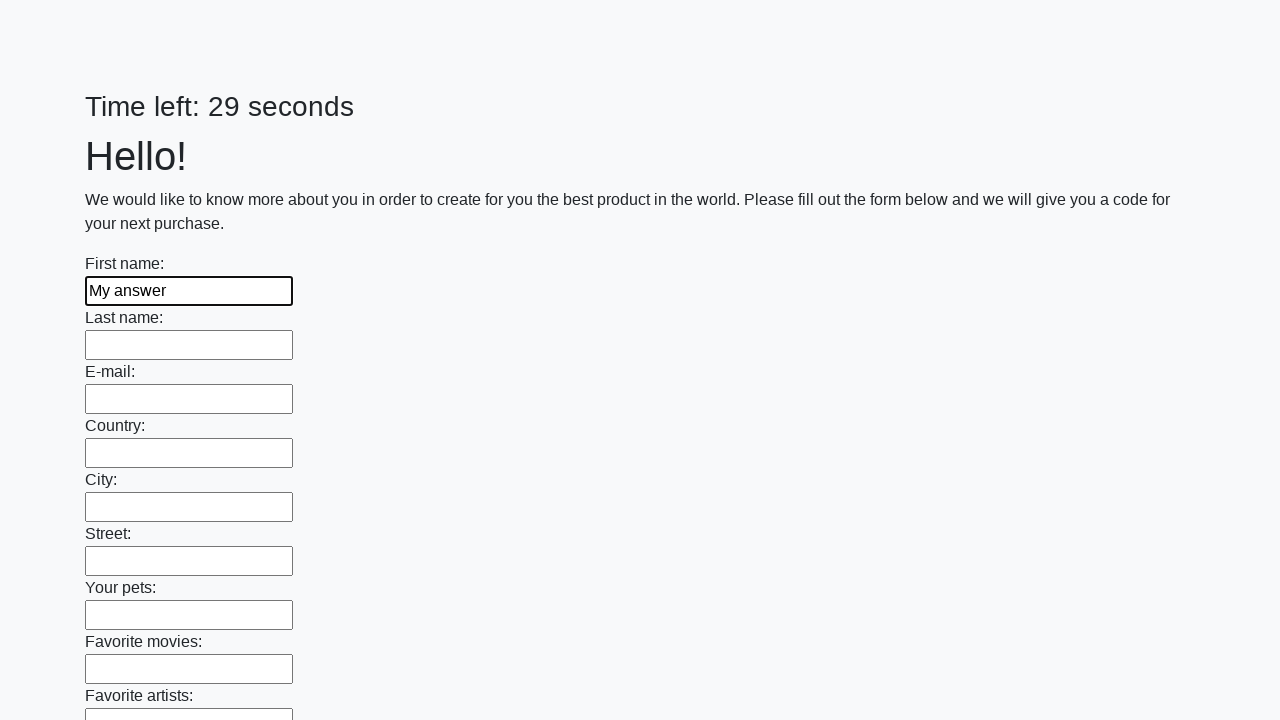

Filled input field with 'My answer' on input >> nth=1
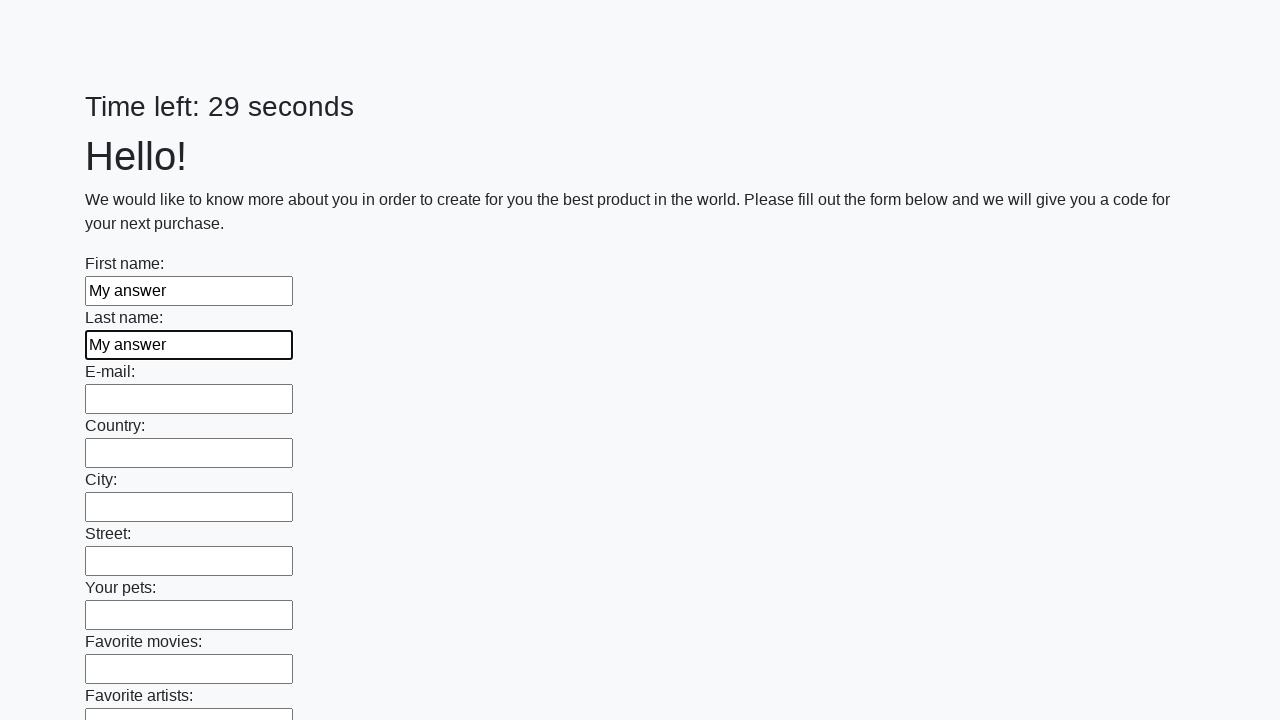

Filled input field with 'My answer' on input >> nth=2
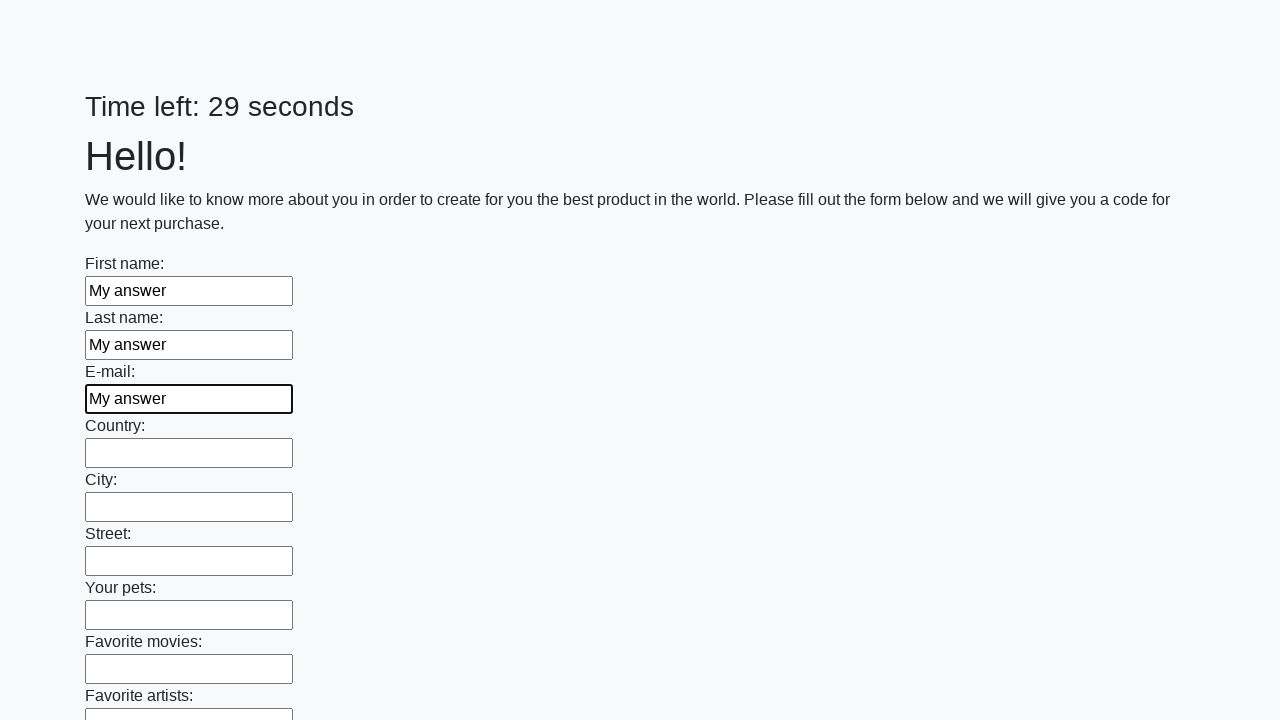

Filled input field with 'My answer' on input >> nth=3
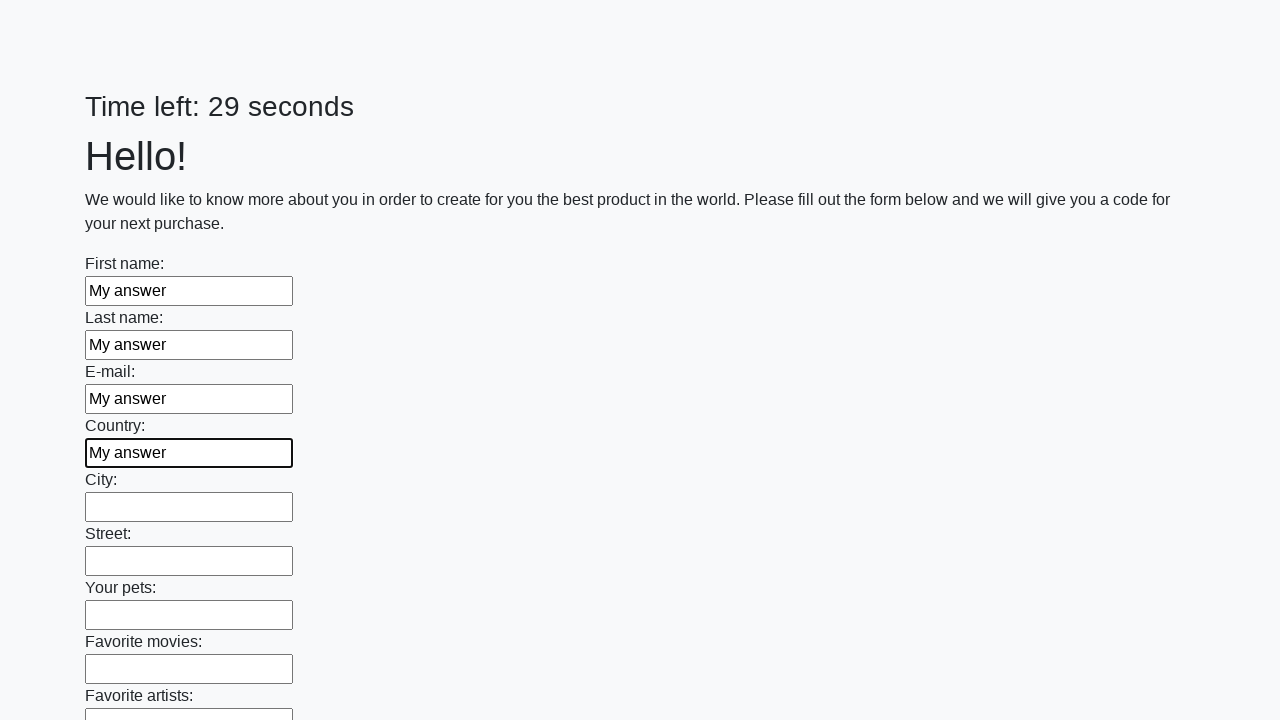

Filled input field with 'My answer' on input >> nth=4
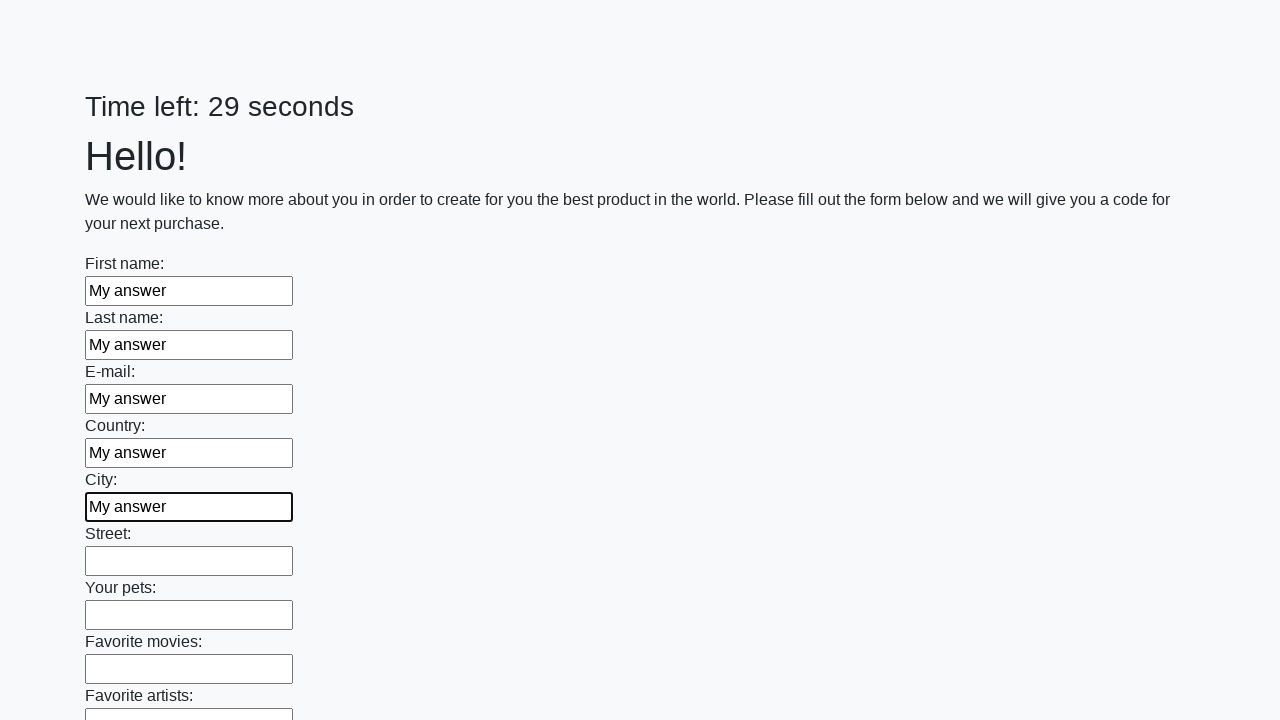

Filled input field with 'My answer' on input >> nth=5
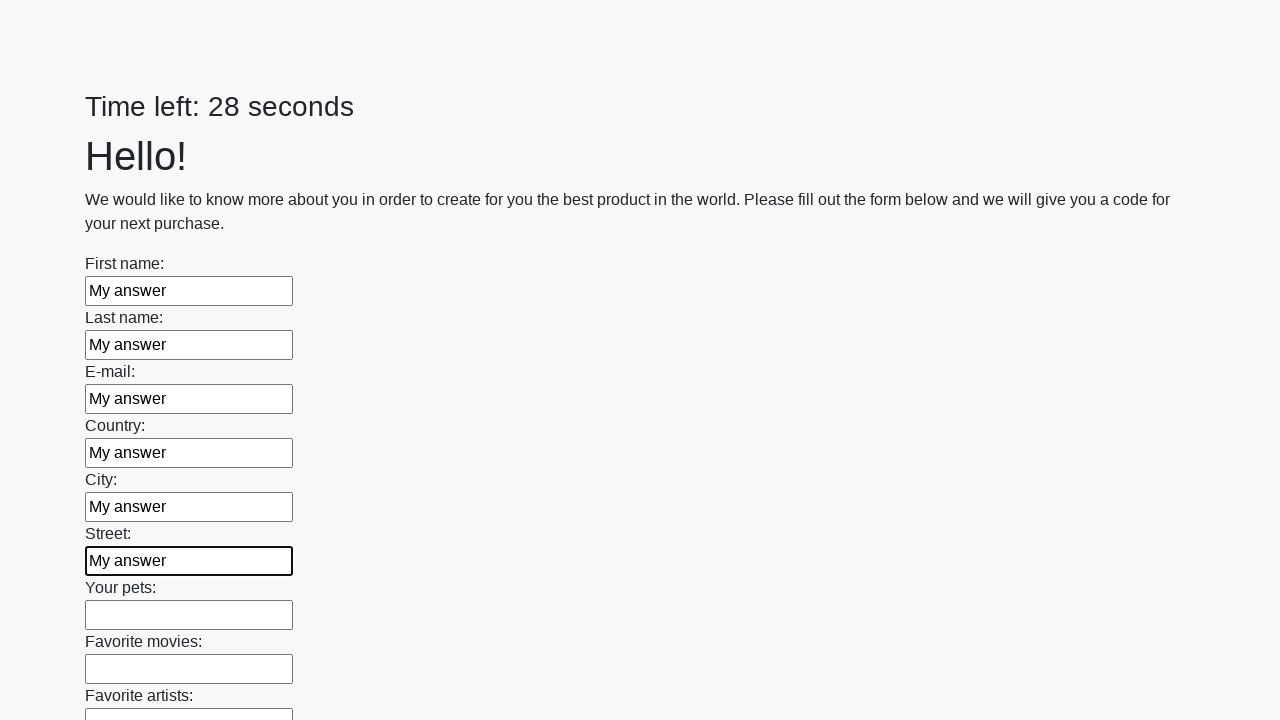

Filled input field with 'My answer' on input >> nth=6
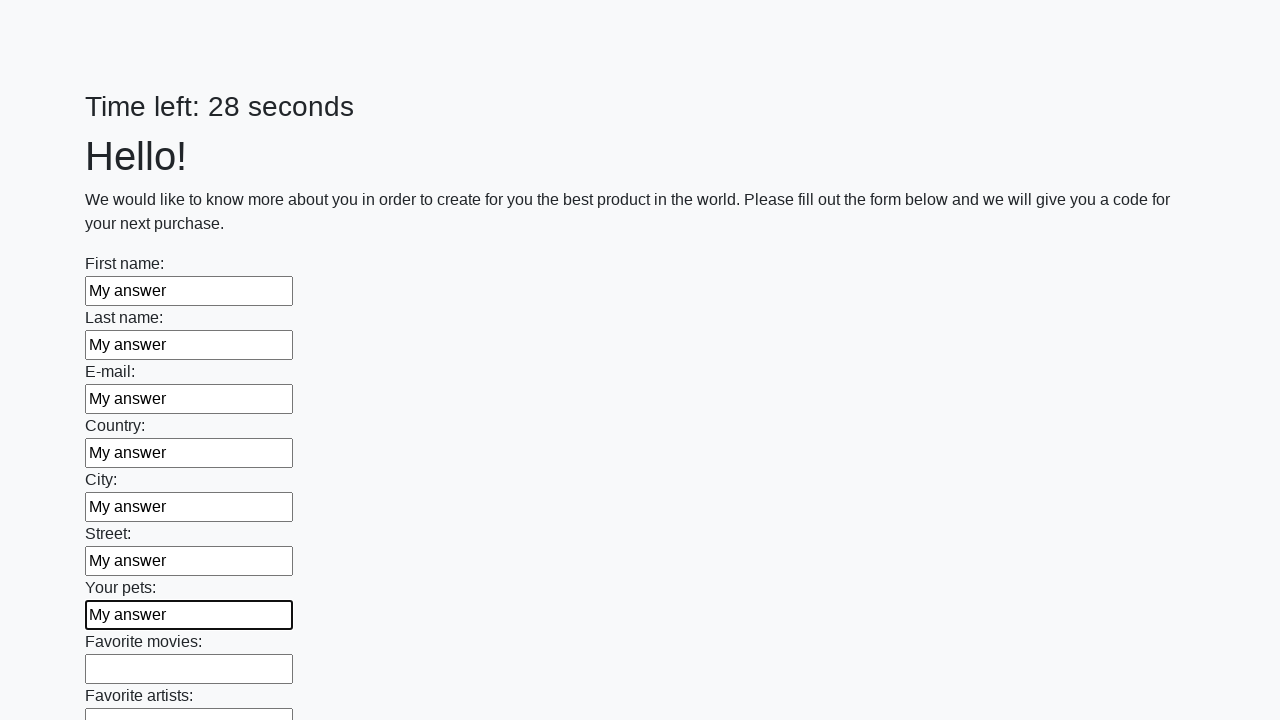

Filled input field with 'My answer' on input >> nth=7
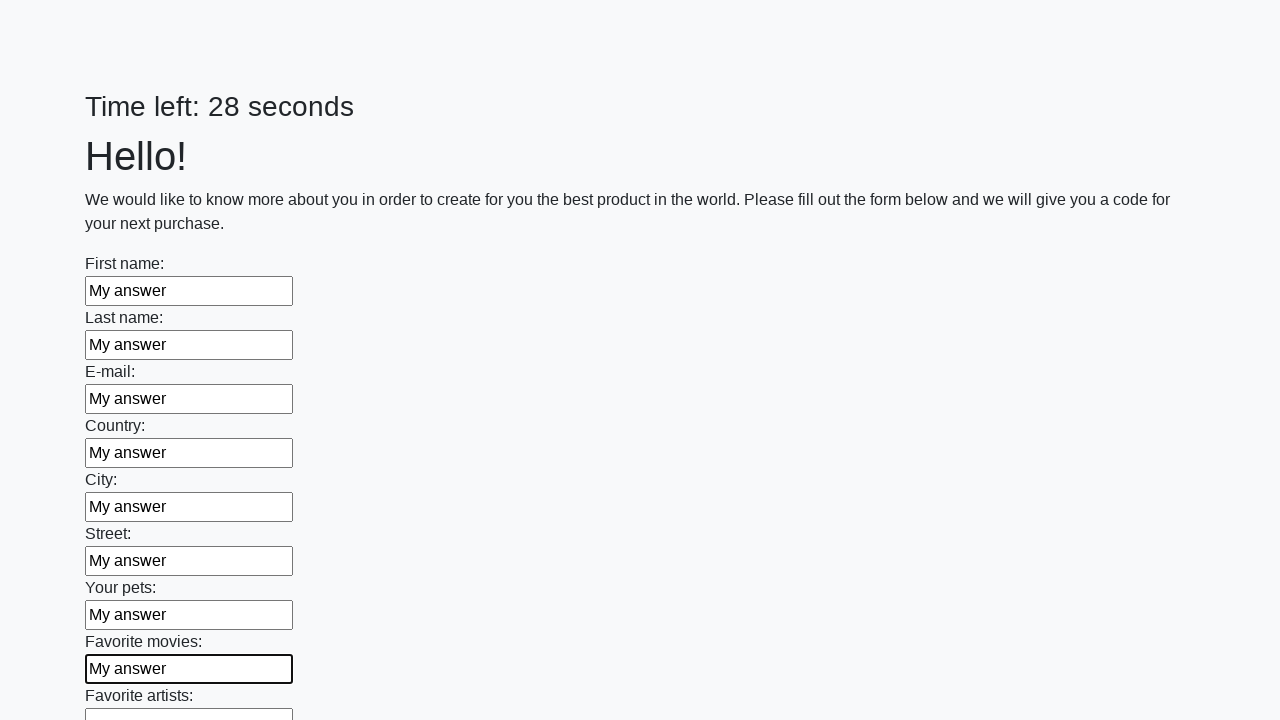

Filled input field with 'My answer' on input >> nth=8
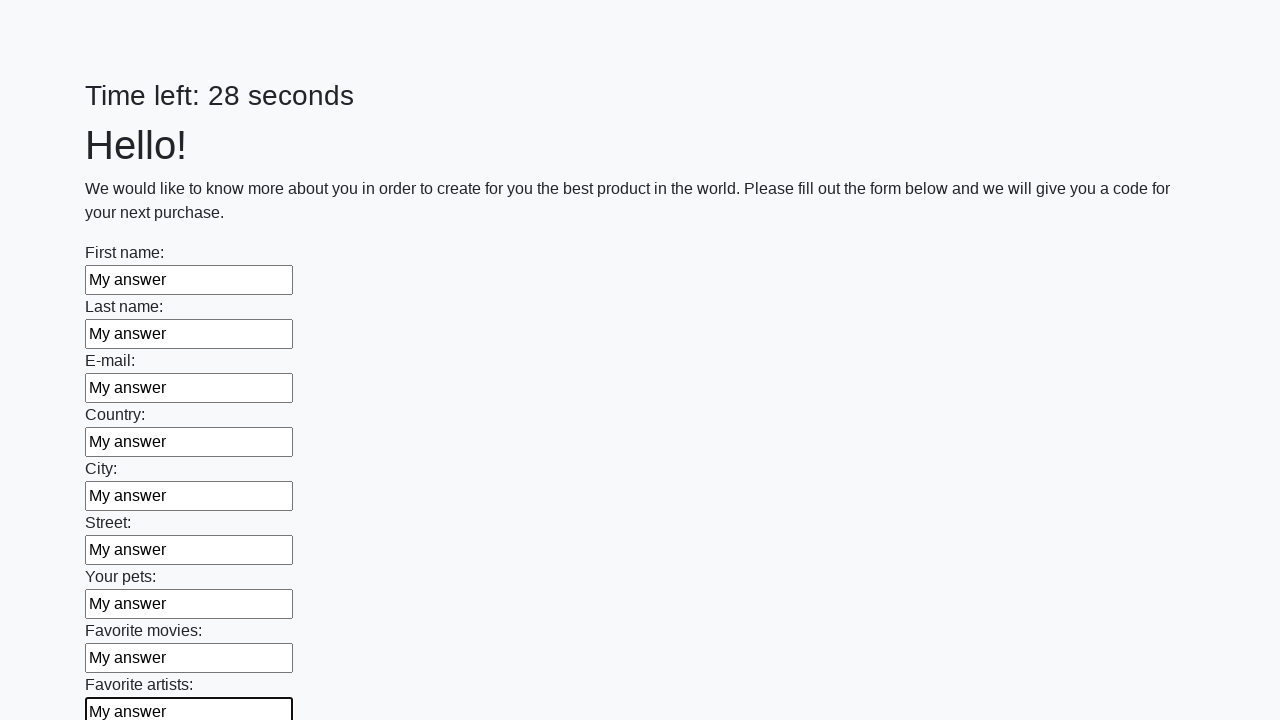

Filled input field with 'My answer' on input >> nth=9
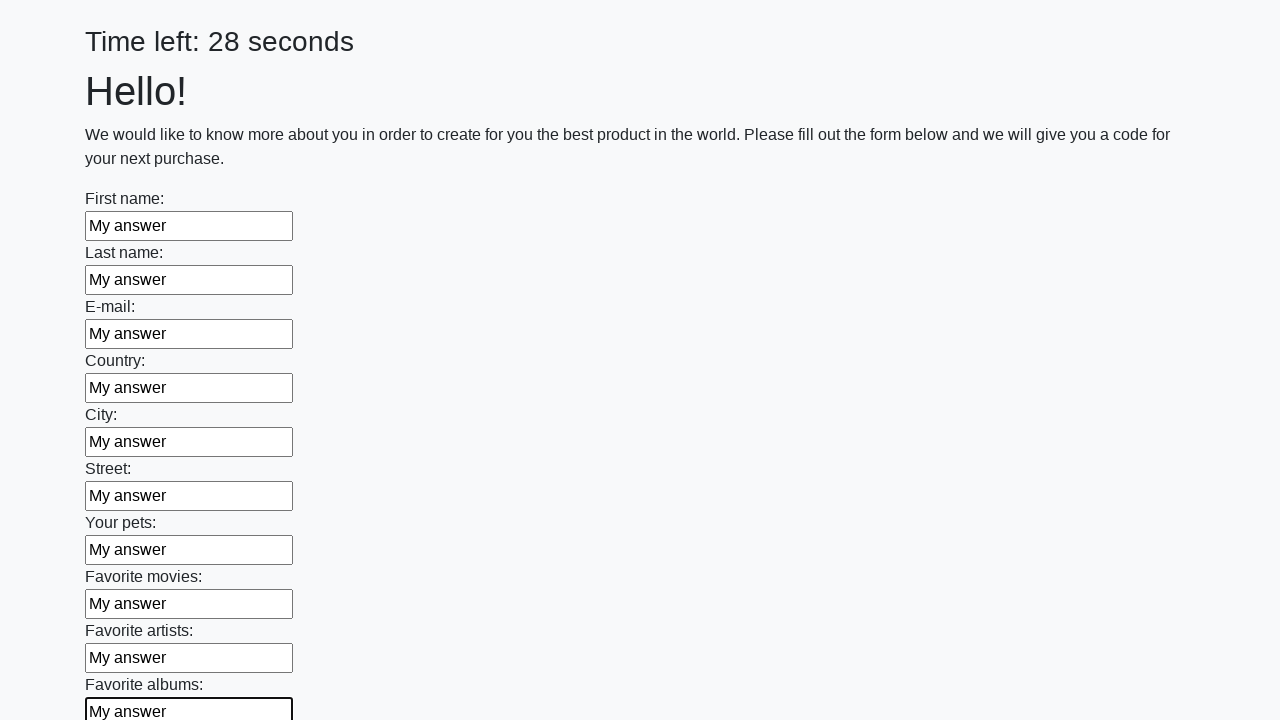

Filled input field with 'My answer' on input >> nth=10
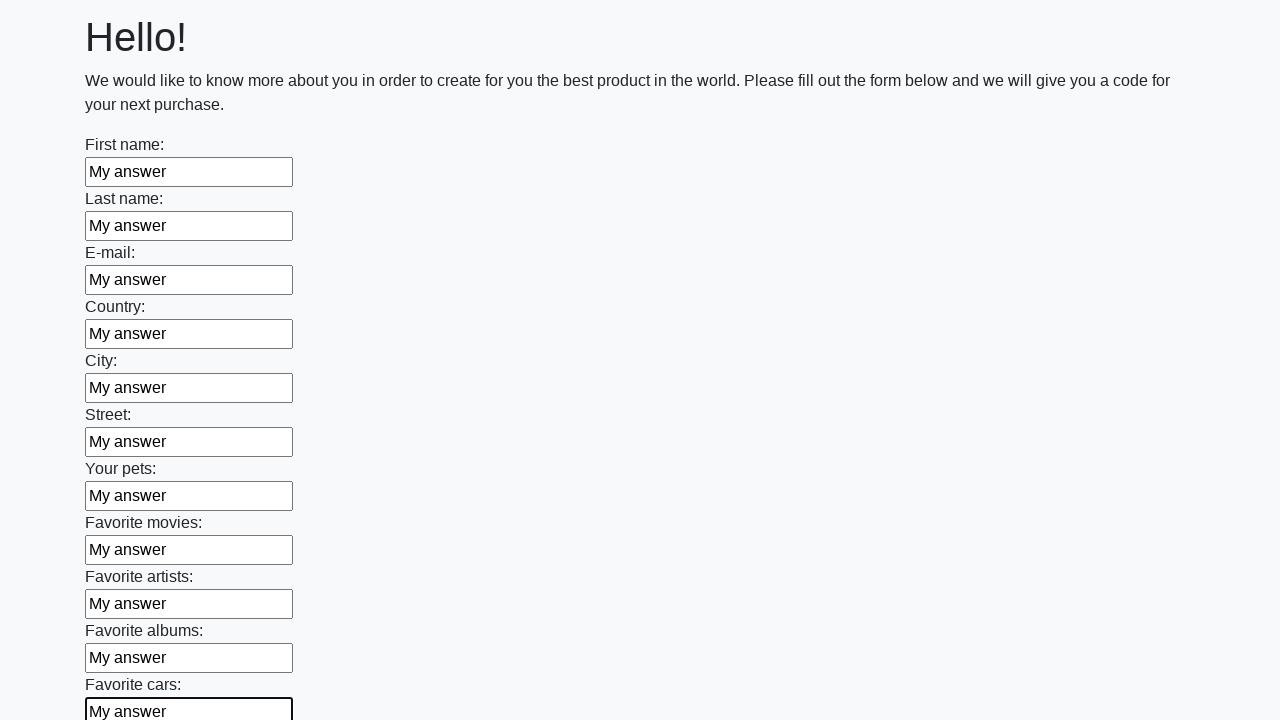

Filled input field with 'My answer' on input >> nth=11
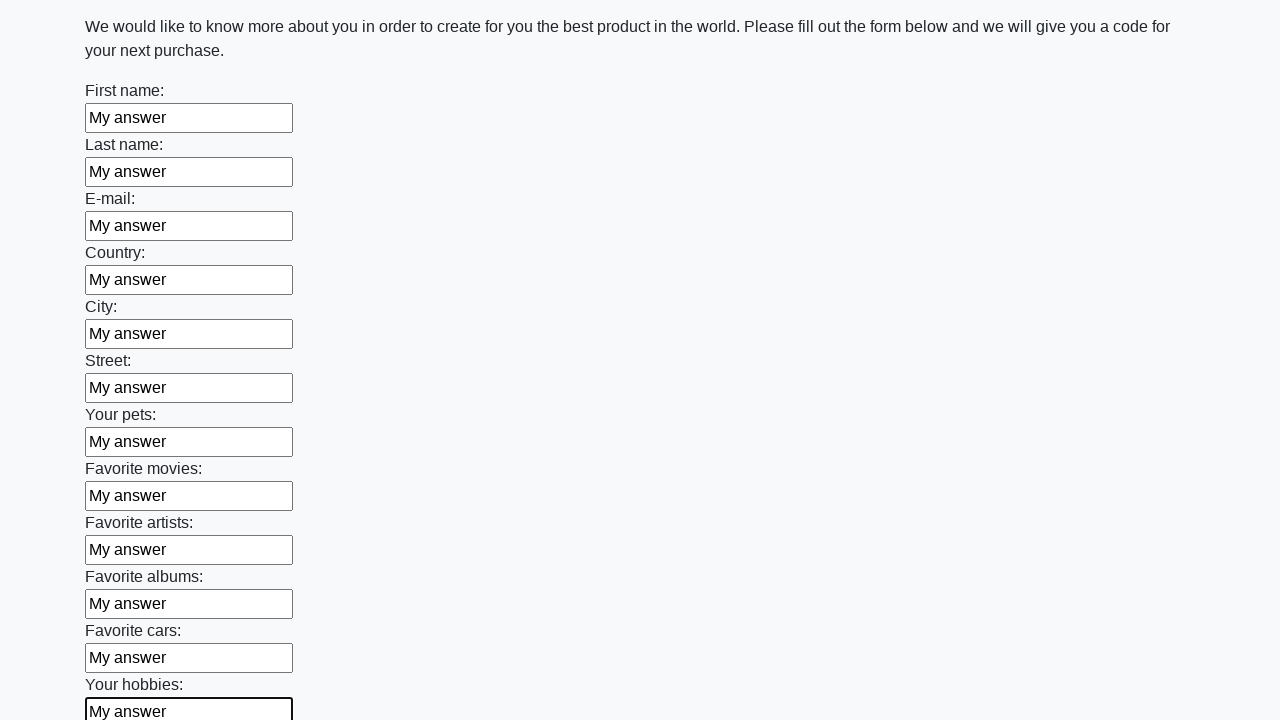

Filled input field with 'My answer' on input >> nth=12
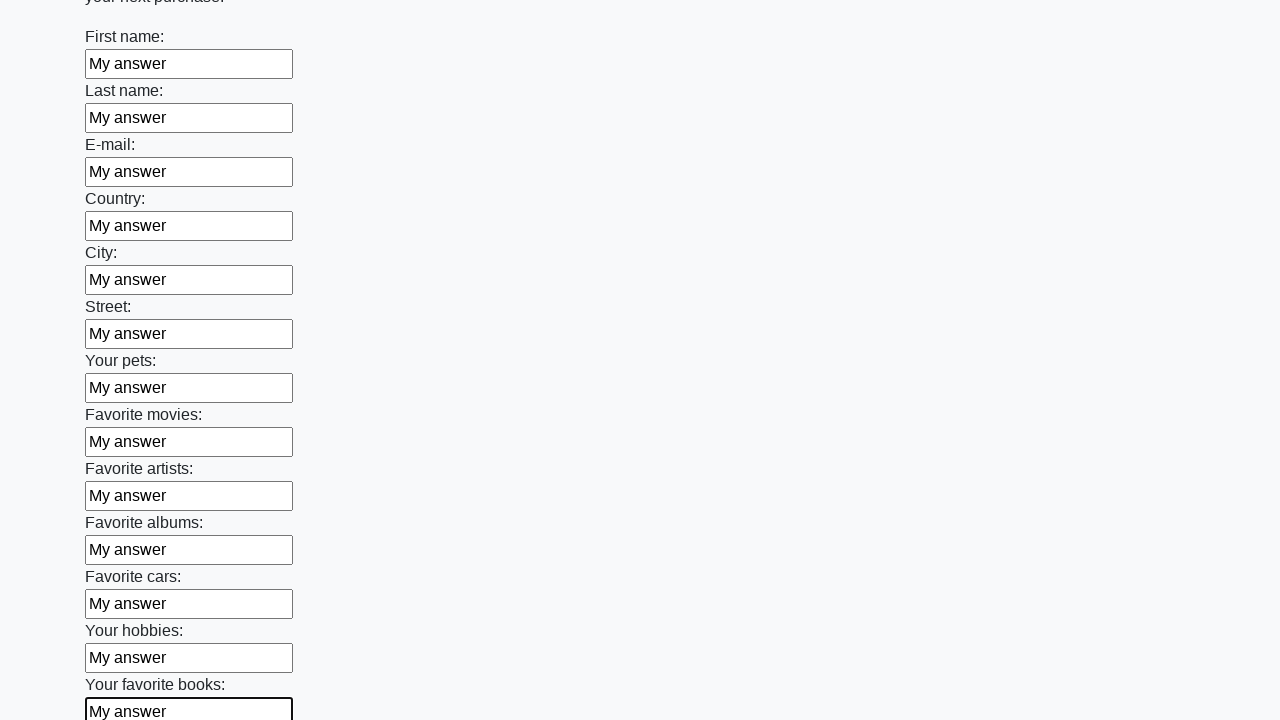

Filled input field with 'My answer' on input >> nth=13
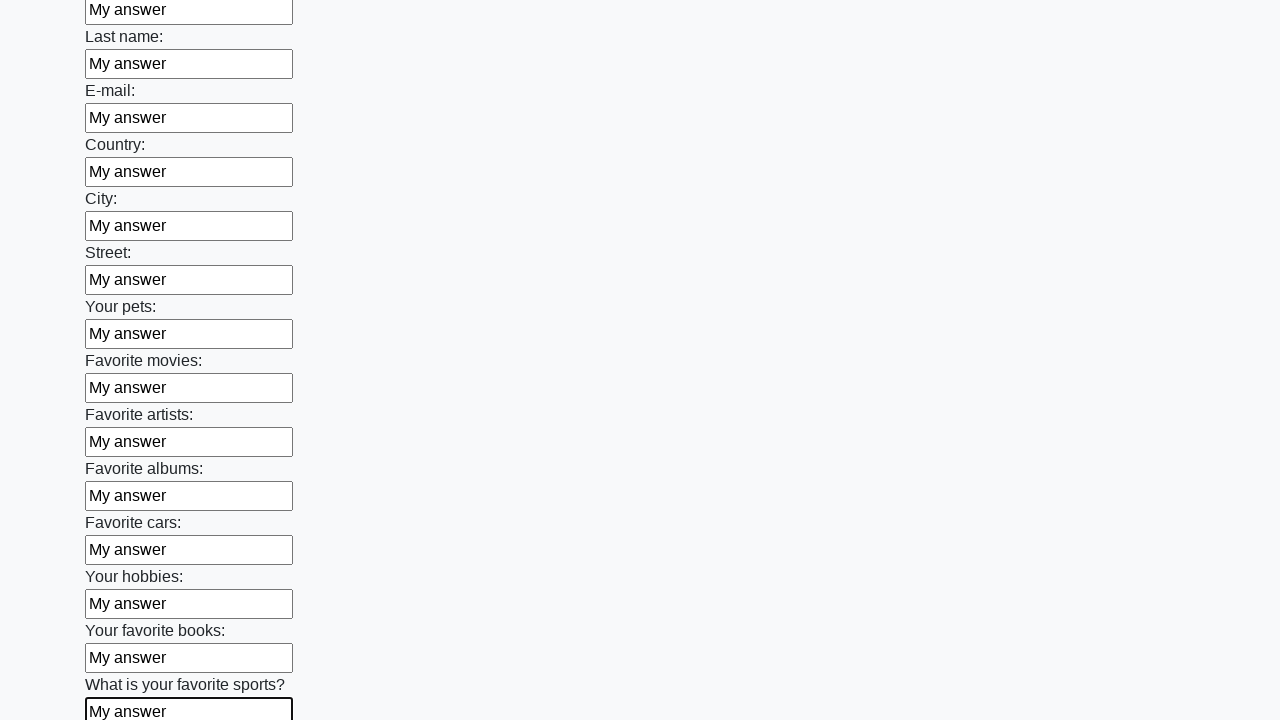

Filled input field with 'My answer' on input >> nth=14
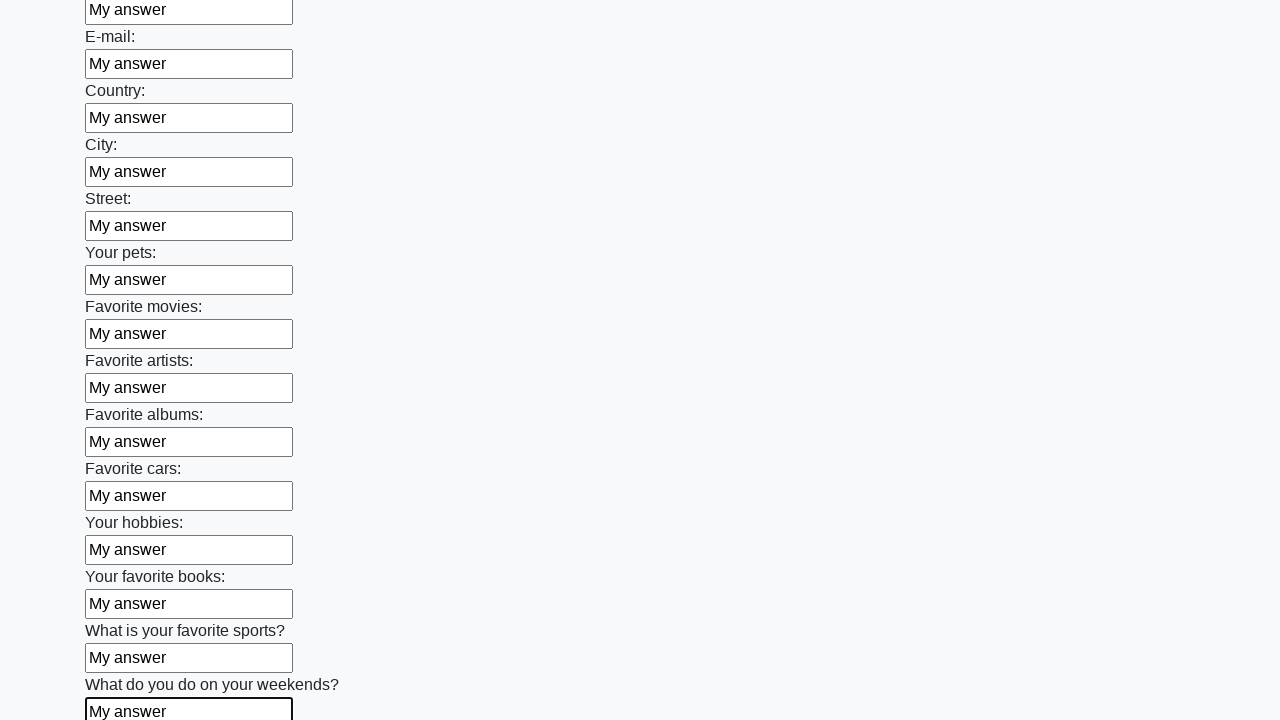

Filled input field with 'My answer' on input >> nth=15
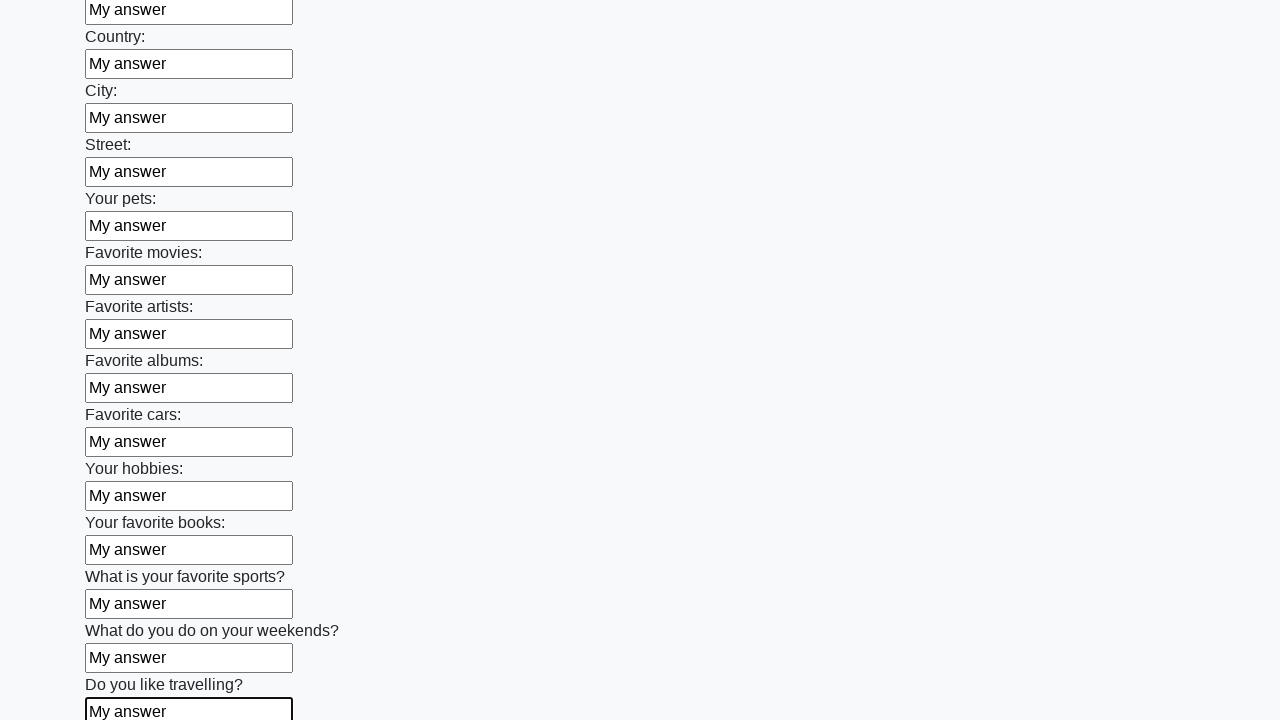

Filled input field with 'My answer' on input >> nth=16
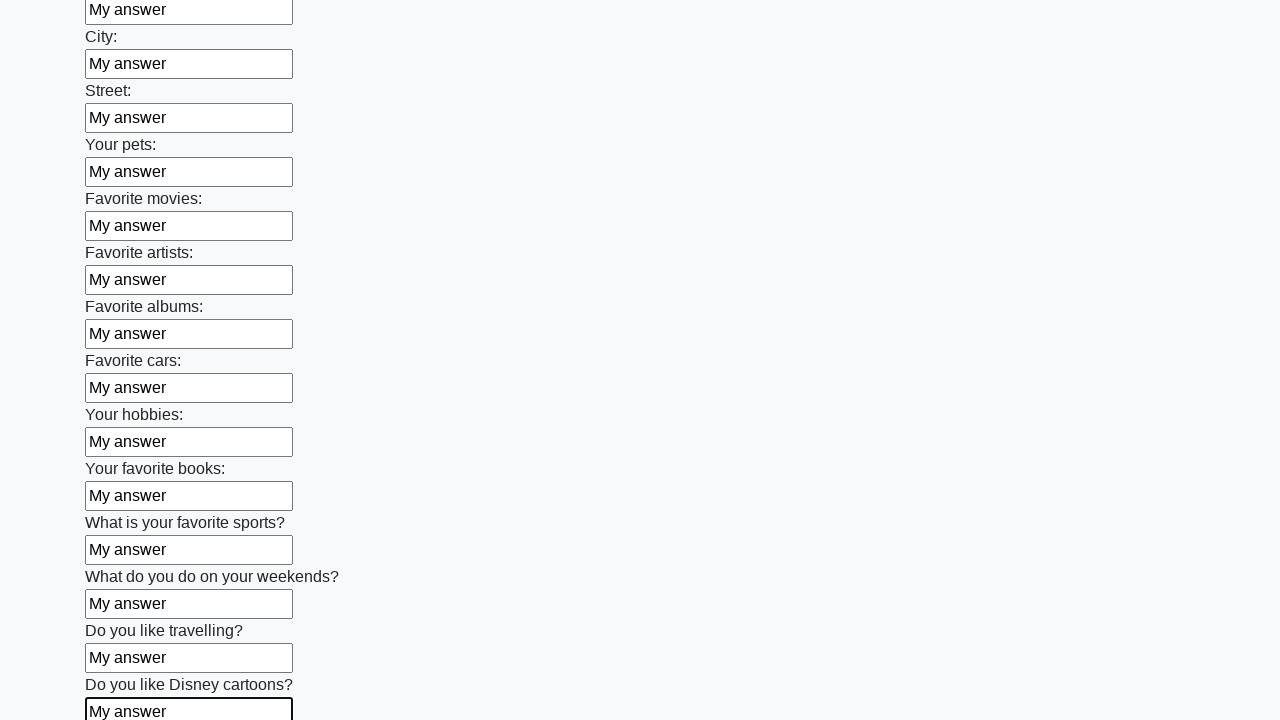

Filled input field with 'My answer' on input >> nth=17
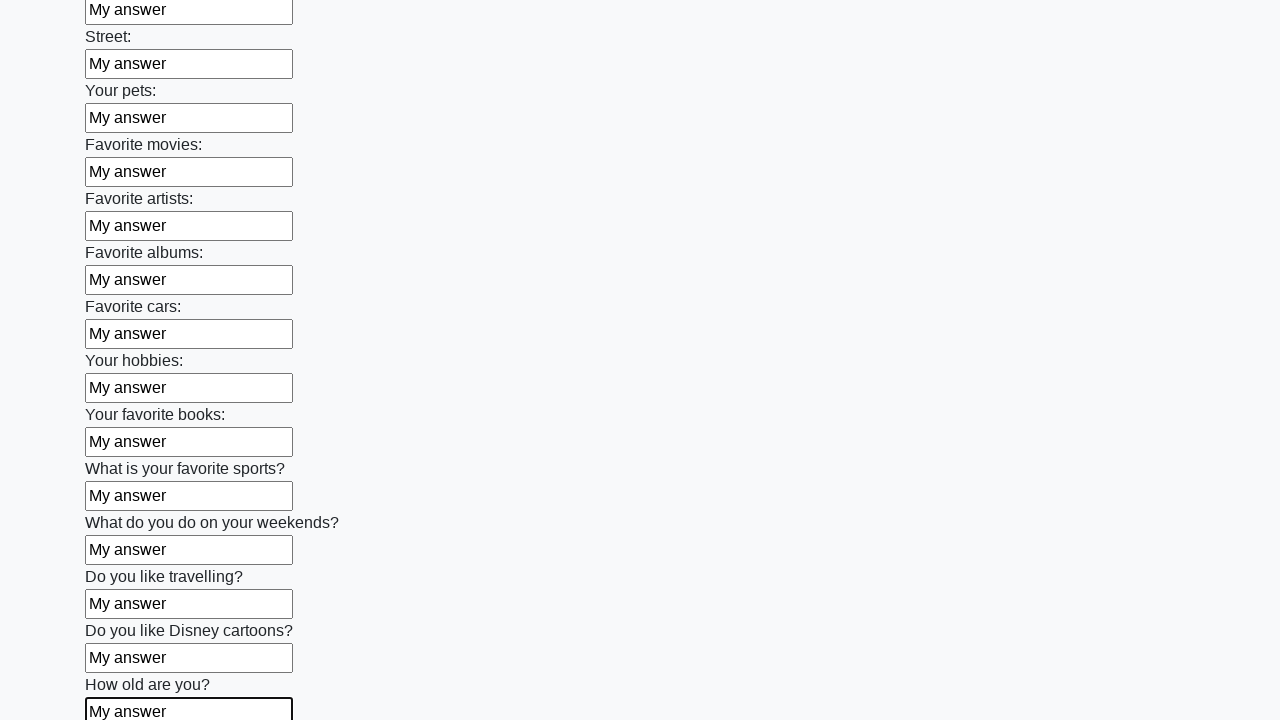

Filled input field with 'My answer' on input >> nth=18
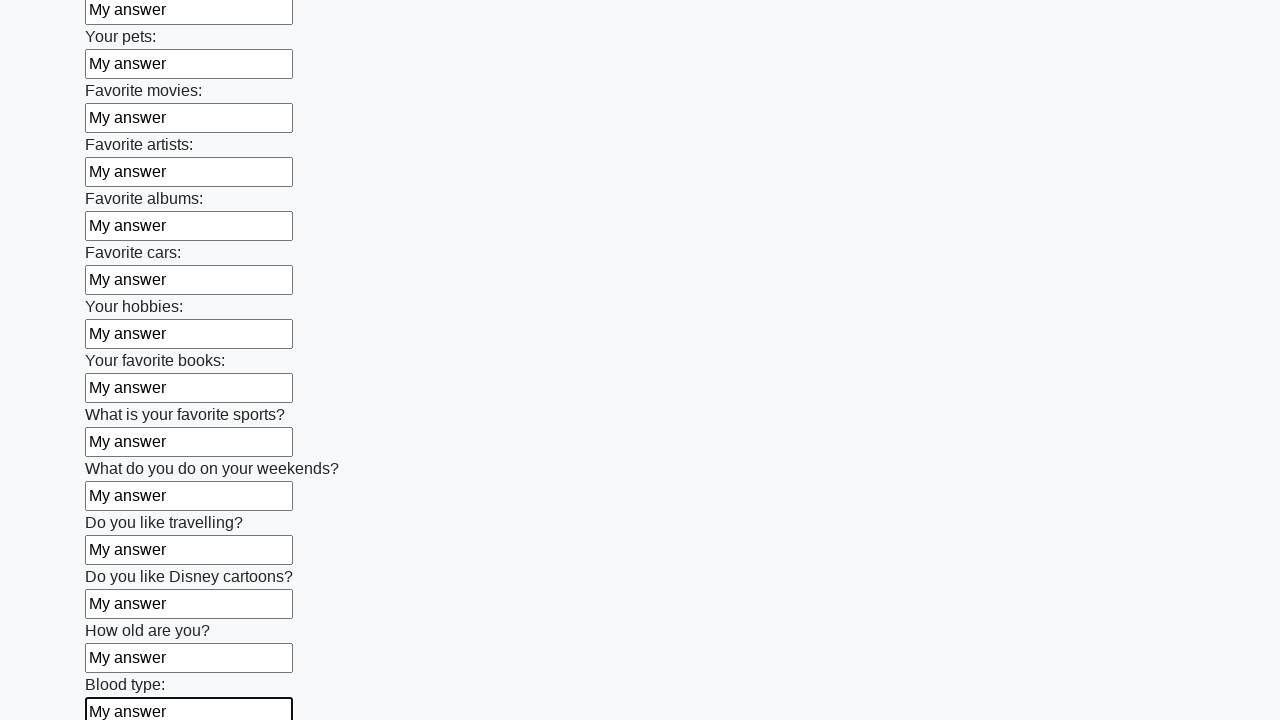

Filled input field with 'My answer' on input >> nth=19
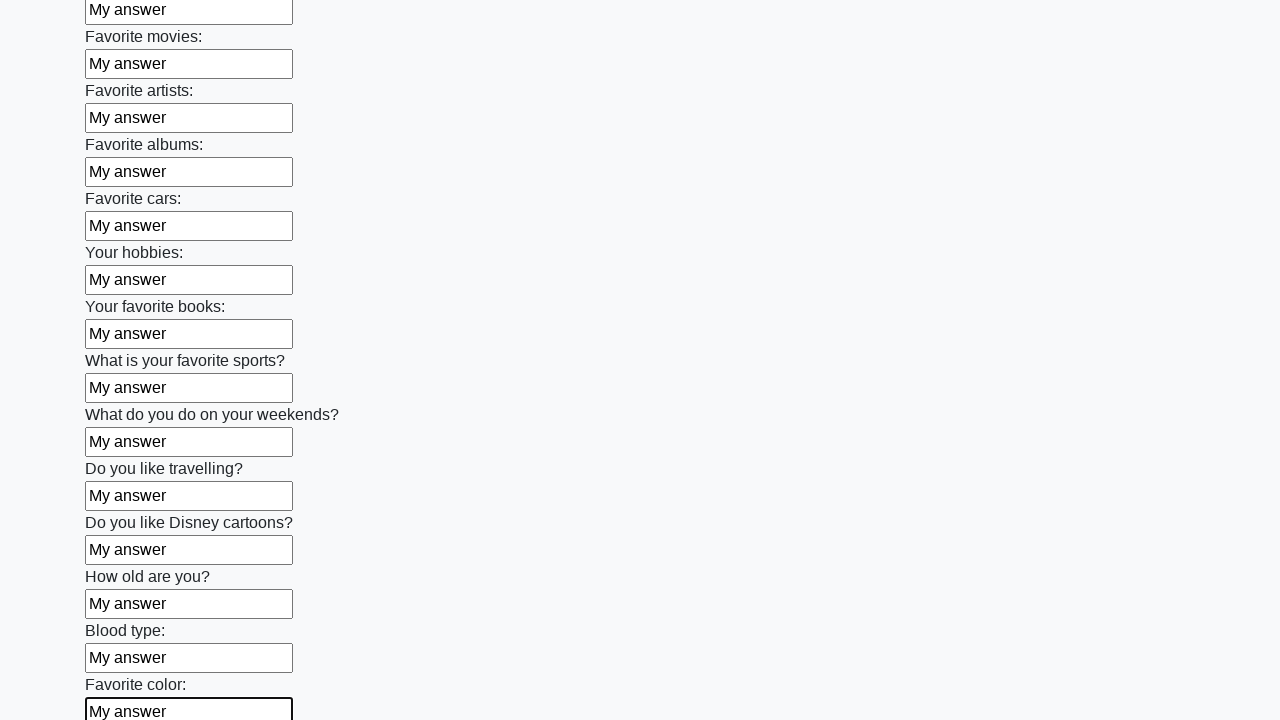

Filled input field with 'My answer' on input >> nth=20
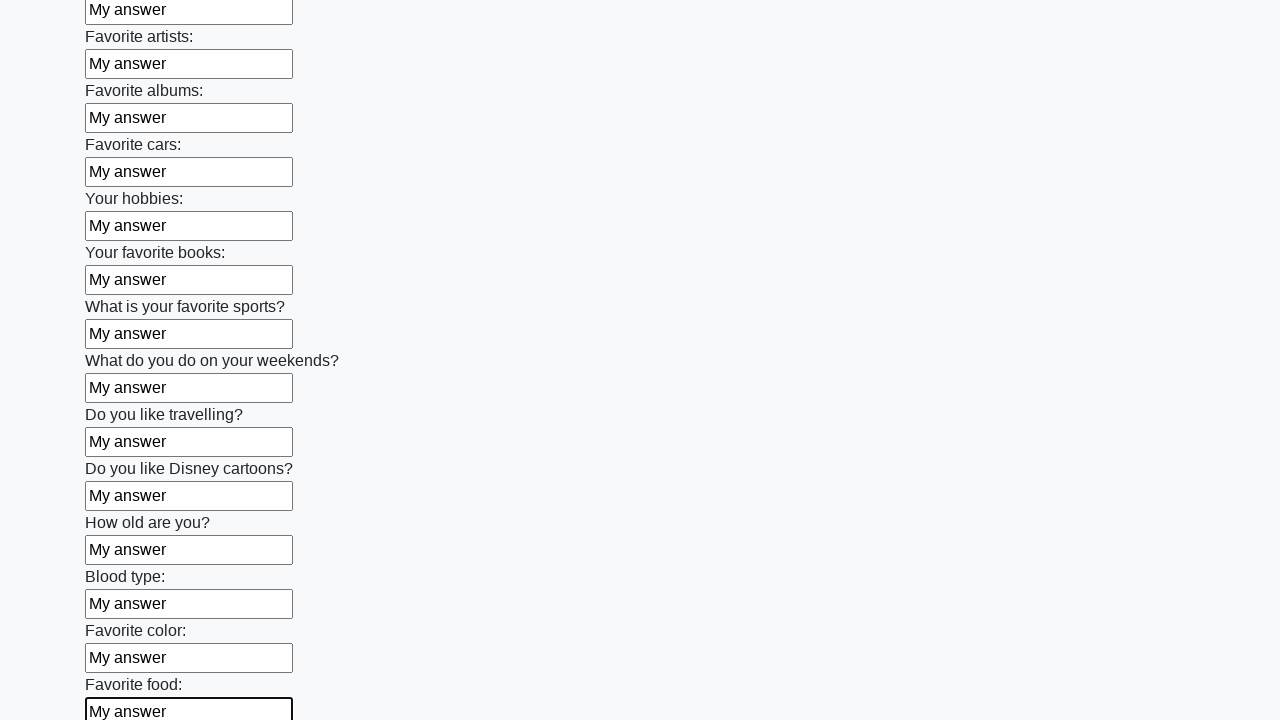

Filled input field with 'My answer' on input >> nth=21
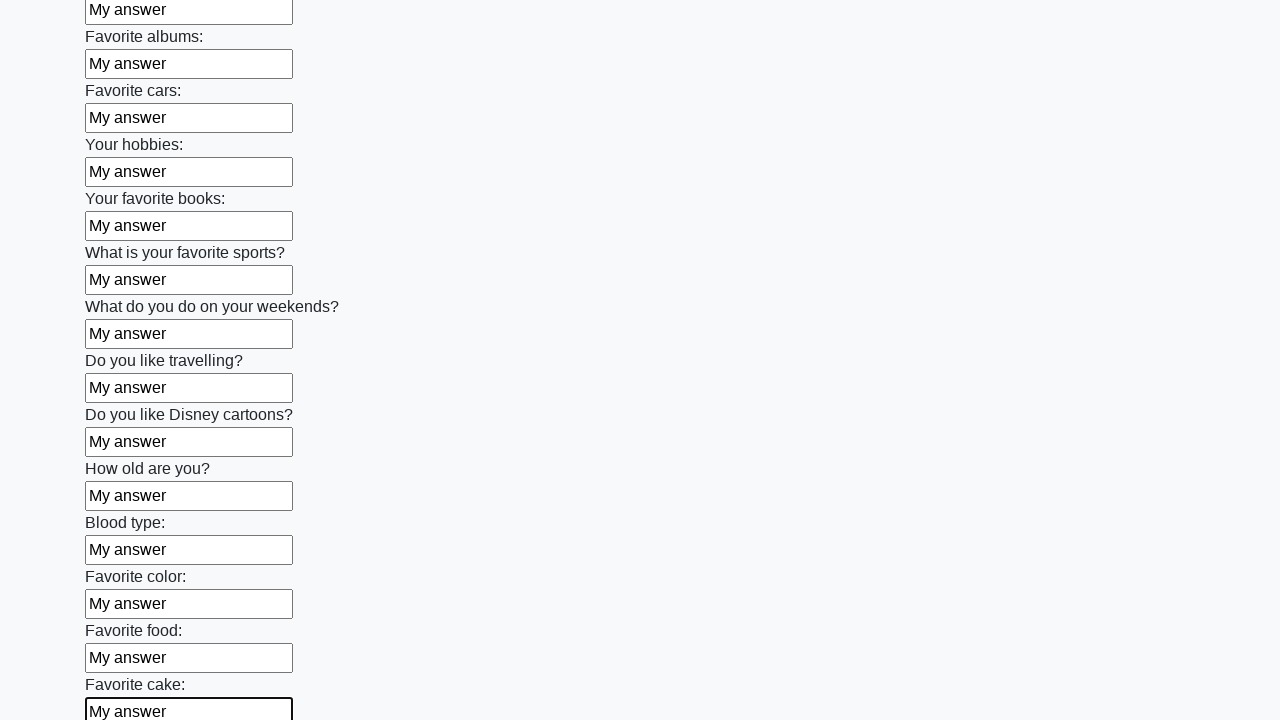

Filled input field with 'My answer' on input >> nth=22
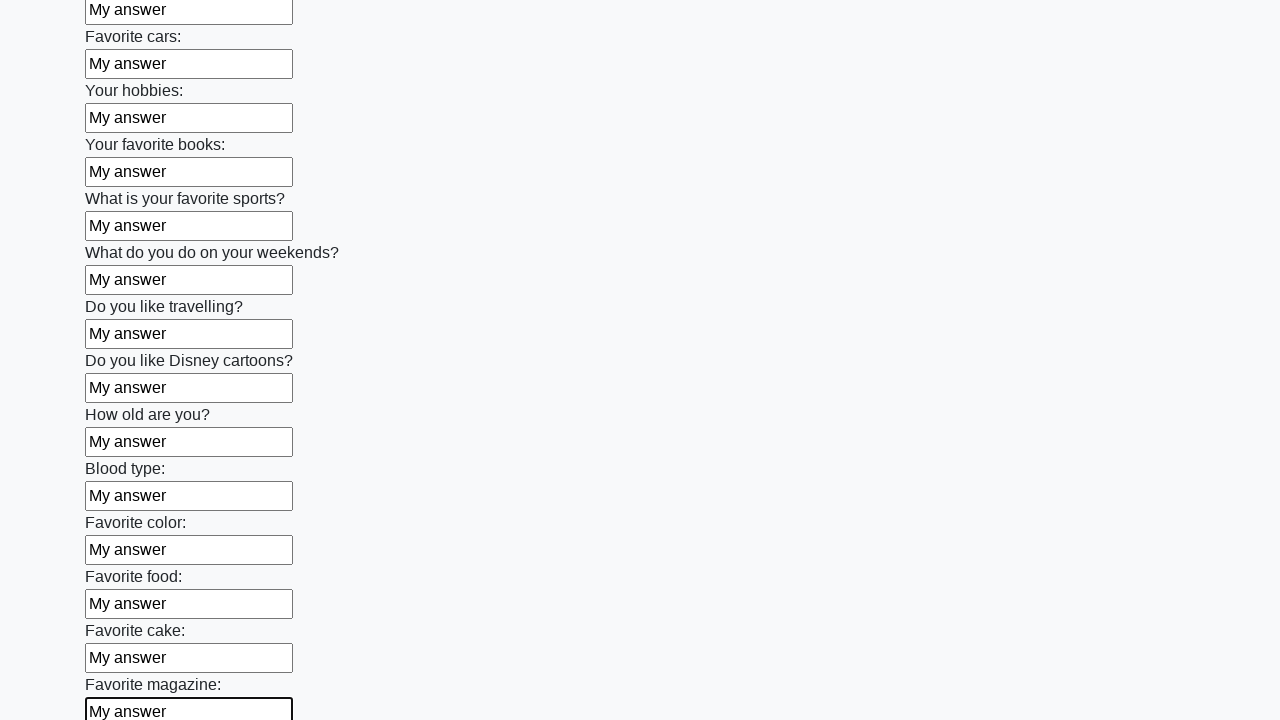

Filled input field with 'My answer' on input >> nth=23
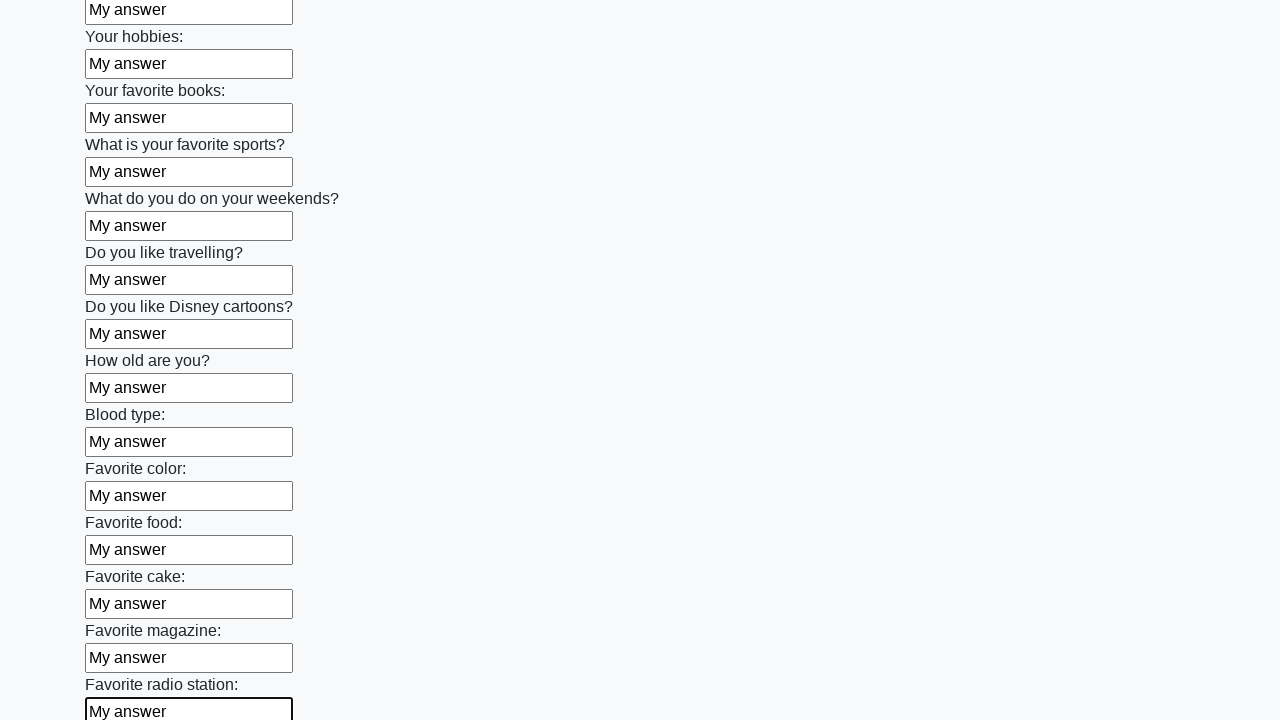

Filled input field with 'My answer' on input >> nth=24
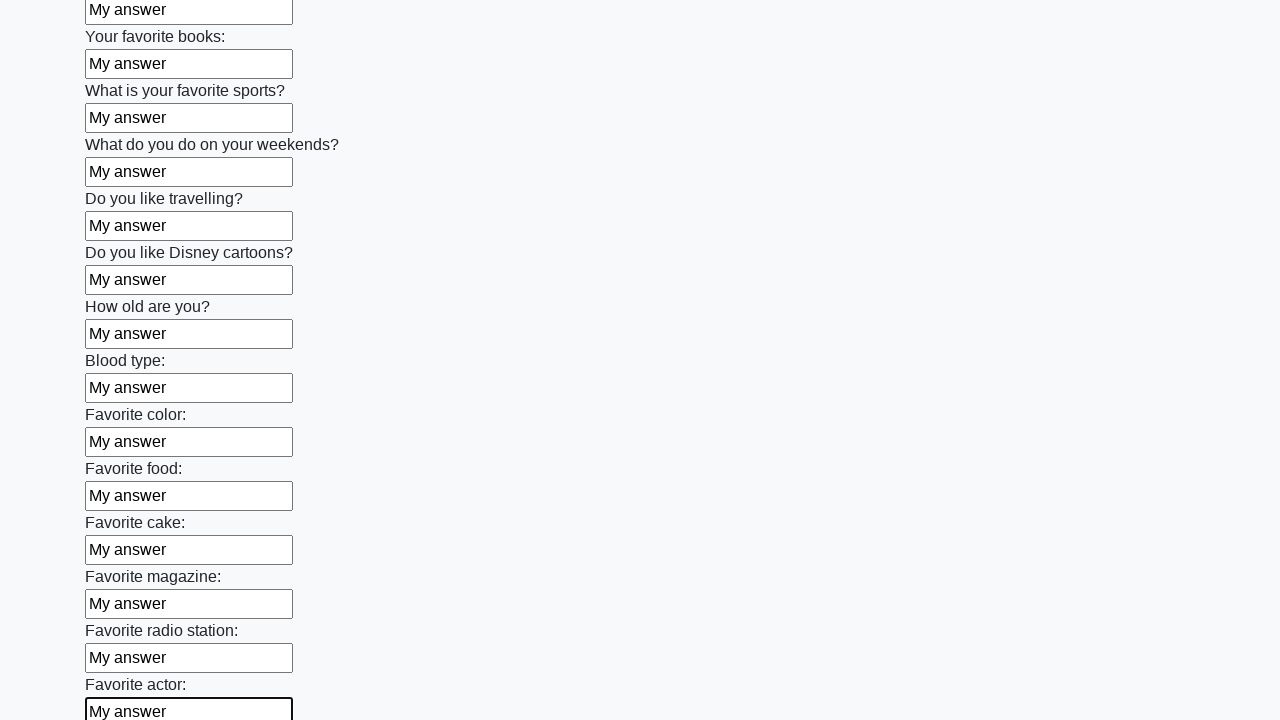

Filled input field with 'My answer' on input >> nth=25
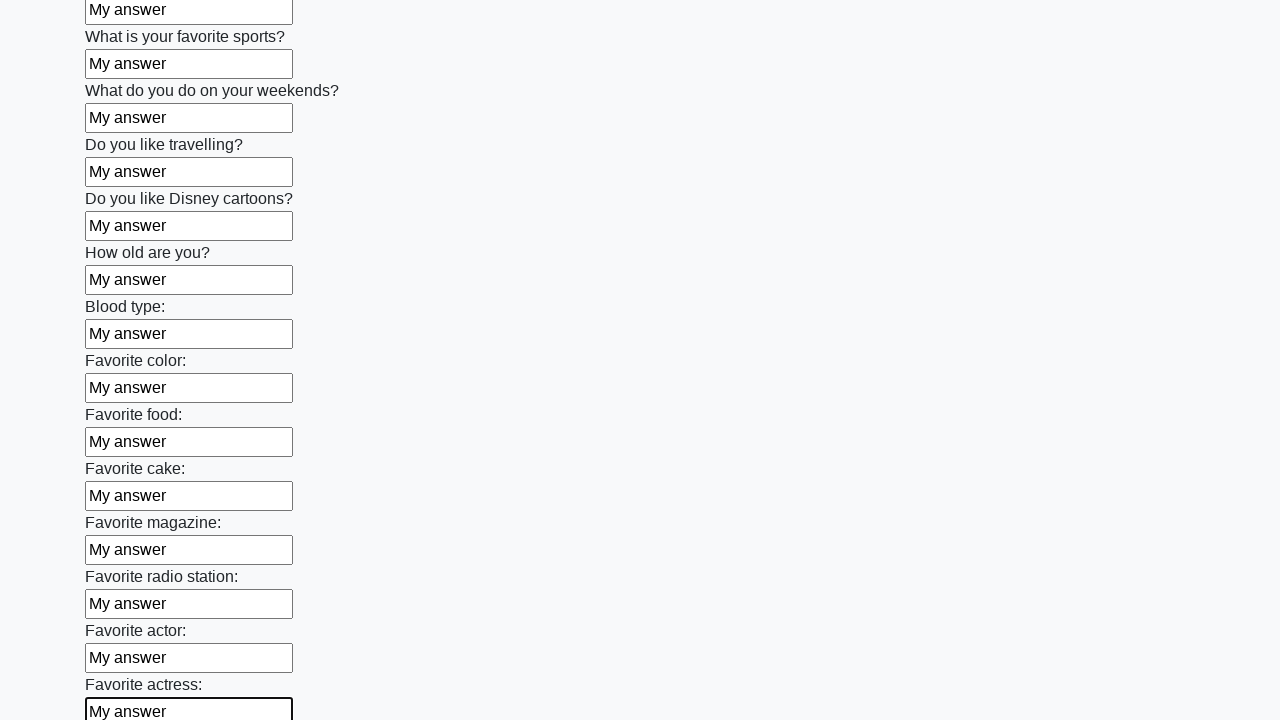

Filled input field with 'My answer' on input >> nth=26
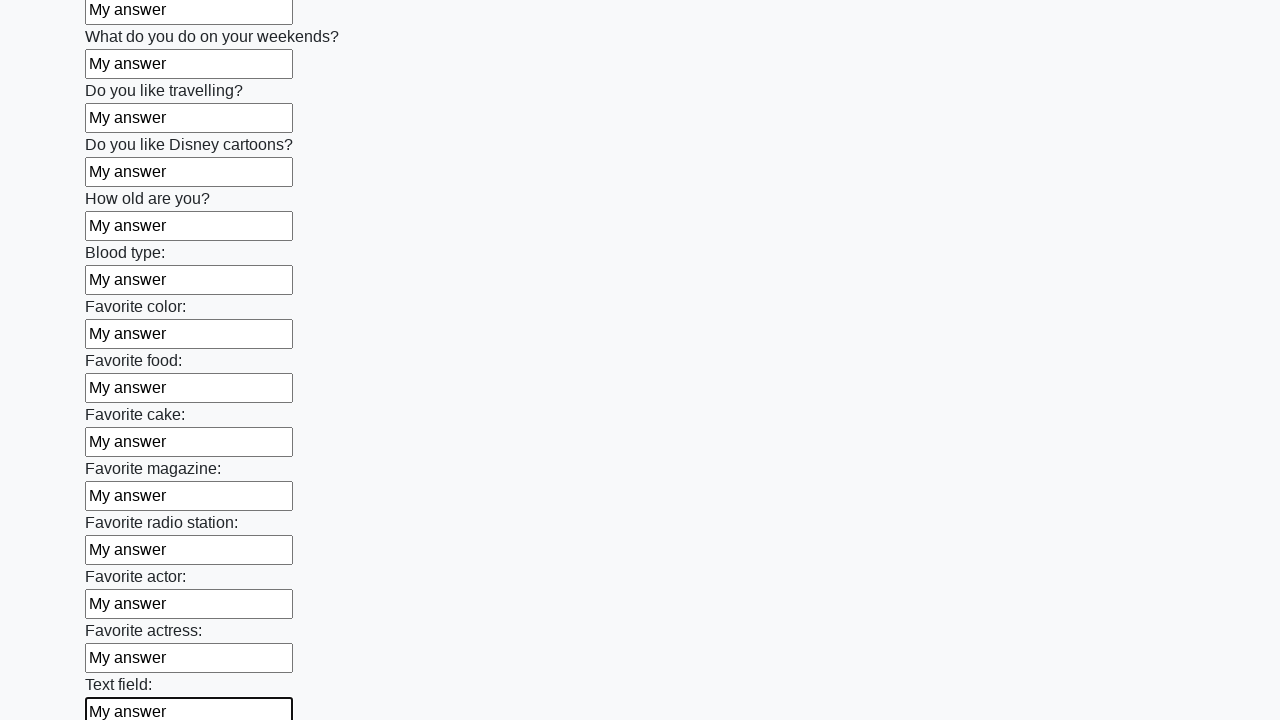

Filled input field with 'My answer' on input >> nth=27
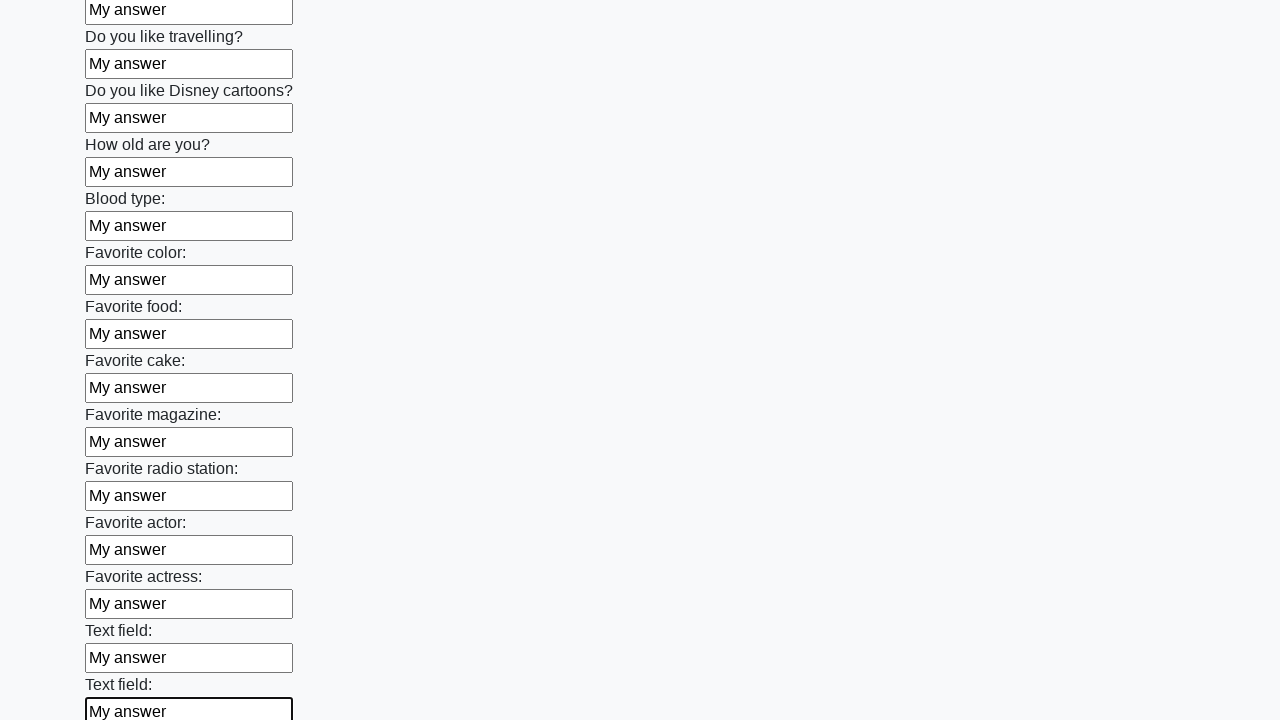

Filled input field with 'My answer' on input >> nth=28
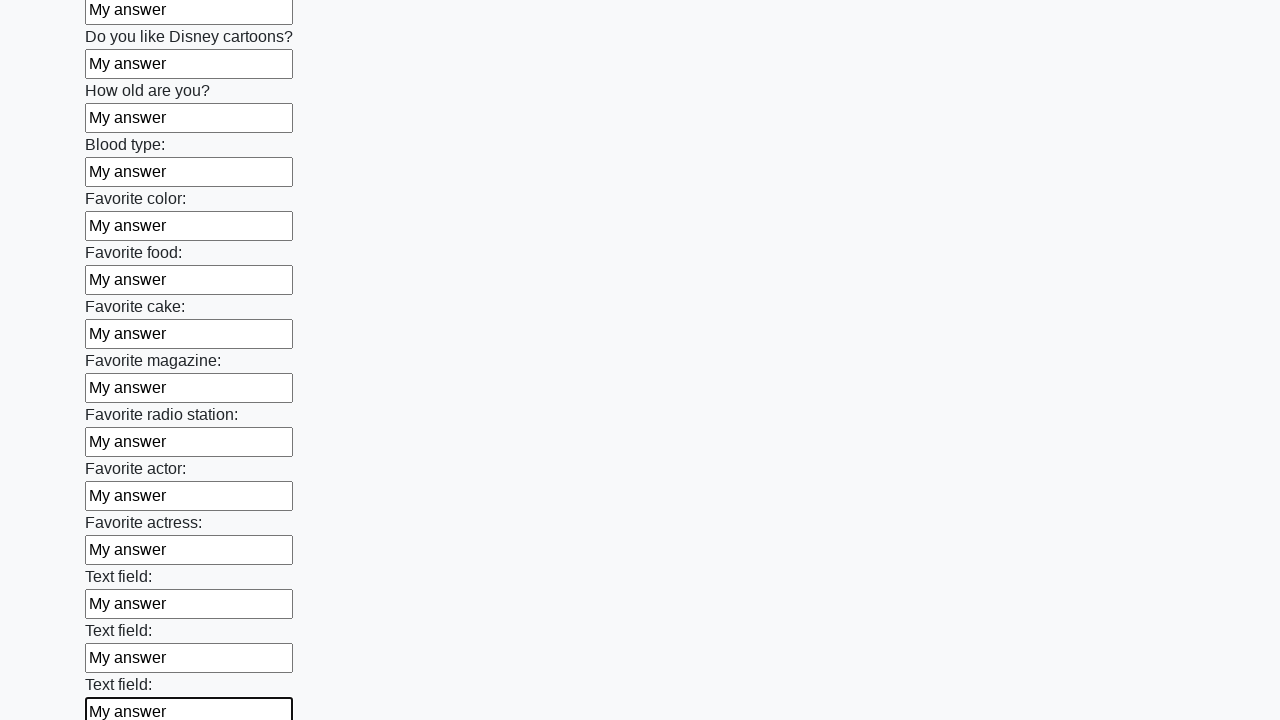

Filled input field with 'My answer' on input >> nth=29
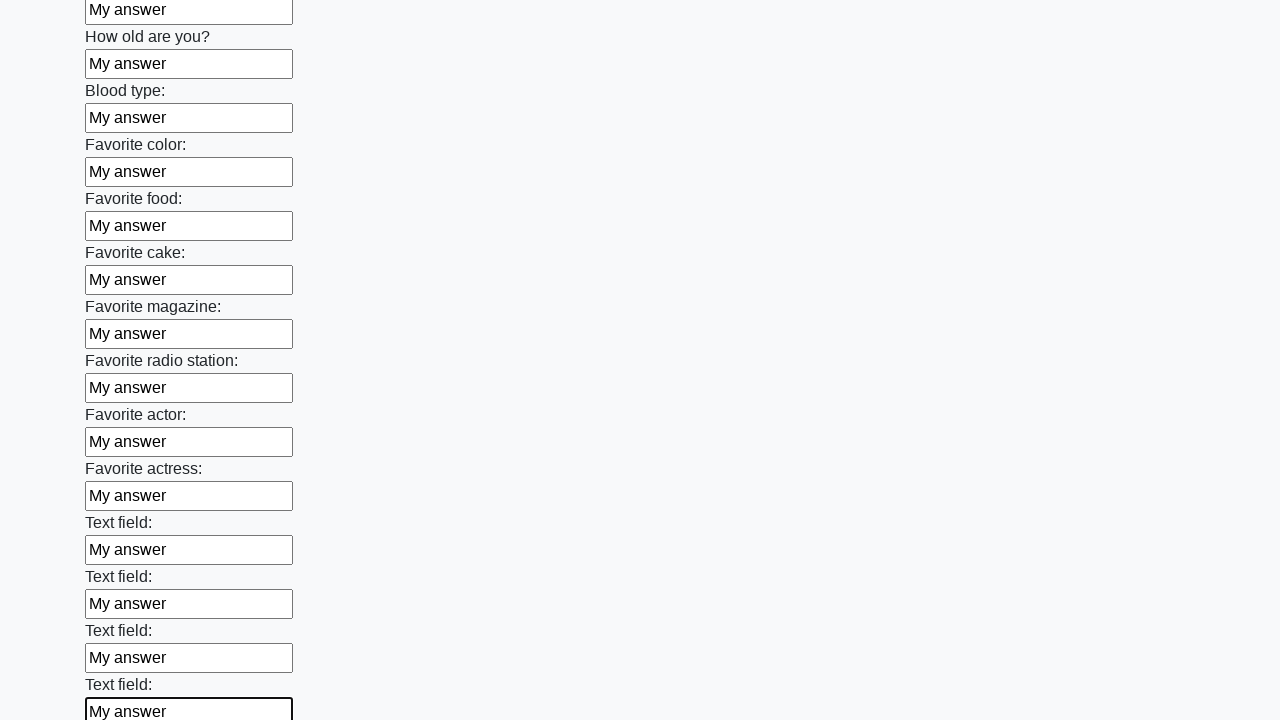

Filled input field with 'My answer' on input >> nth=30
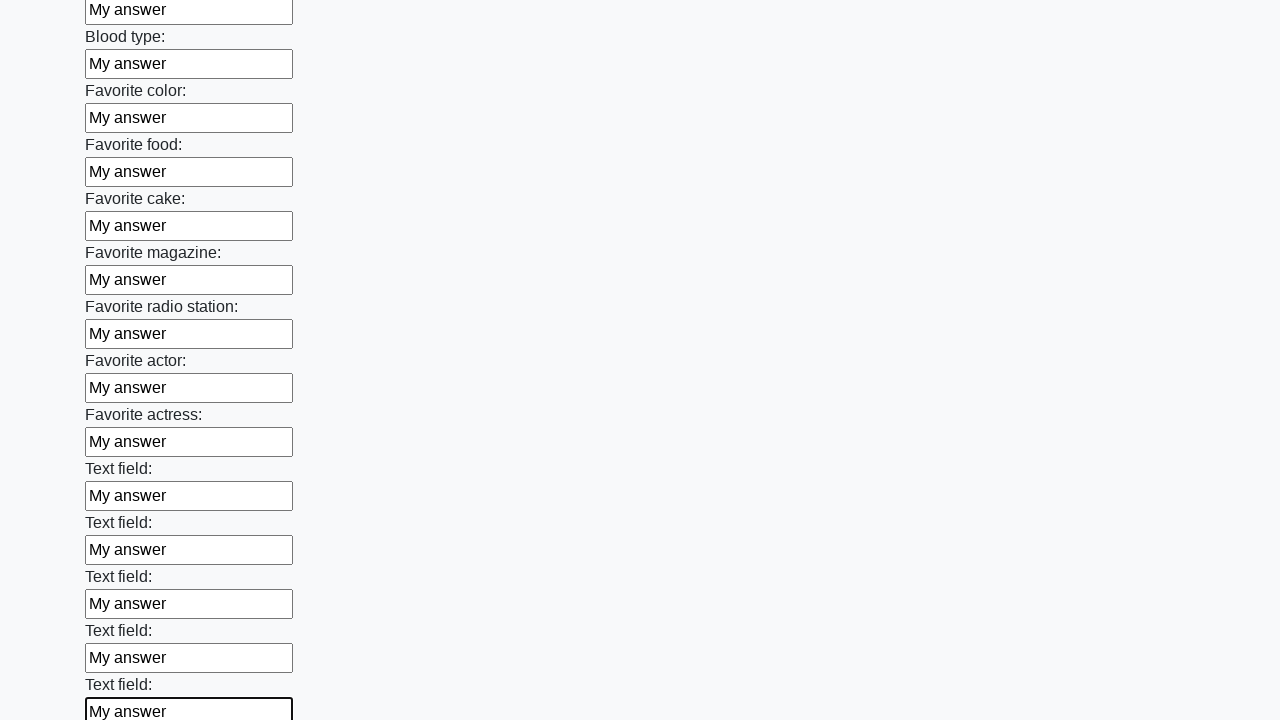

Filled input field with 'My answer' on input >> nth=31
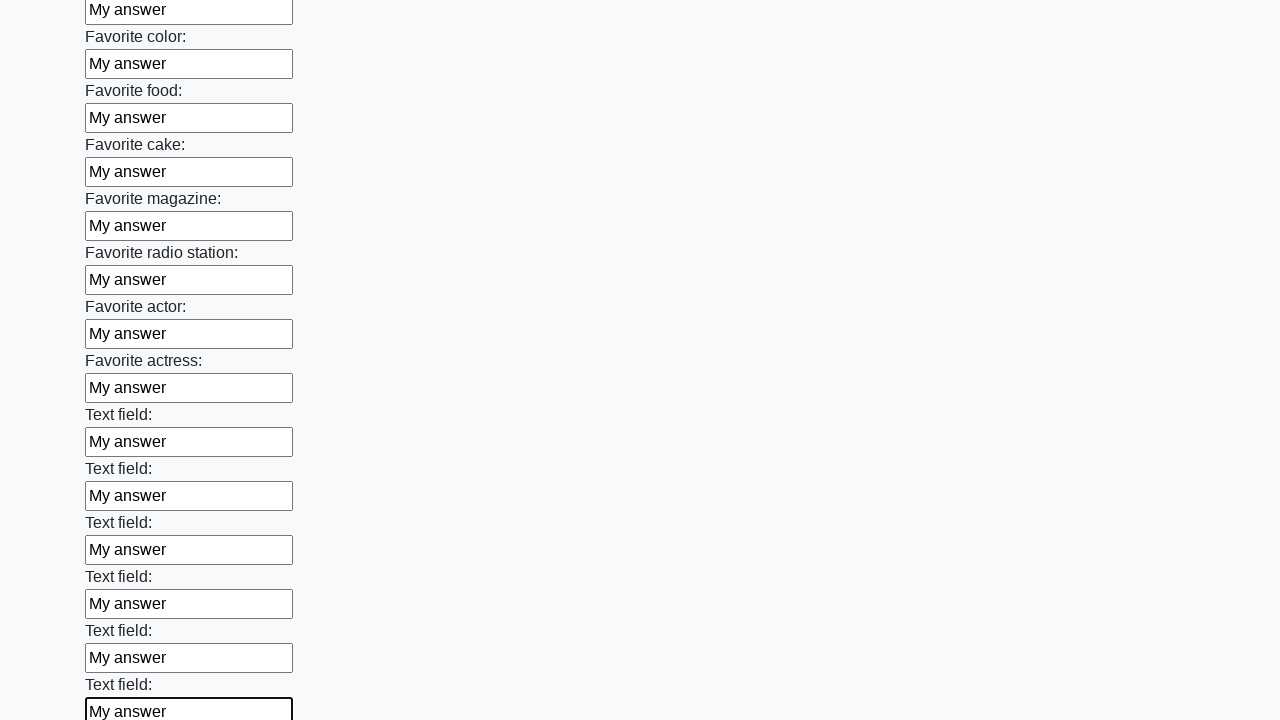

Filled input field with 'My answer' on input >> nth=32
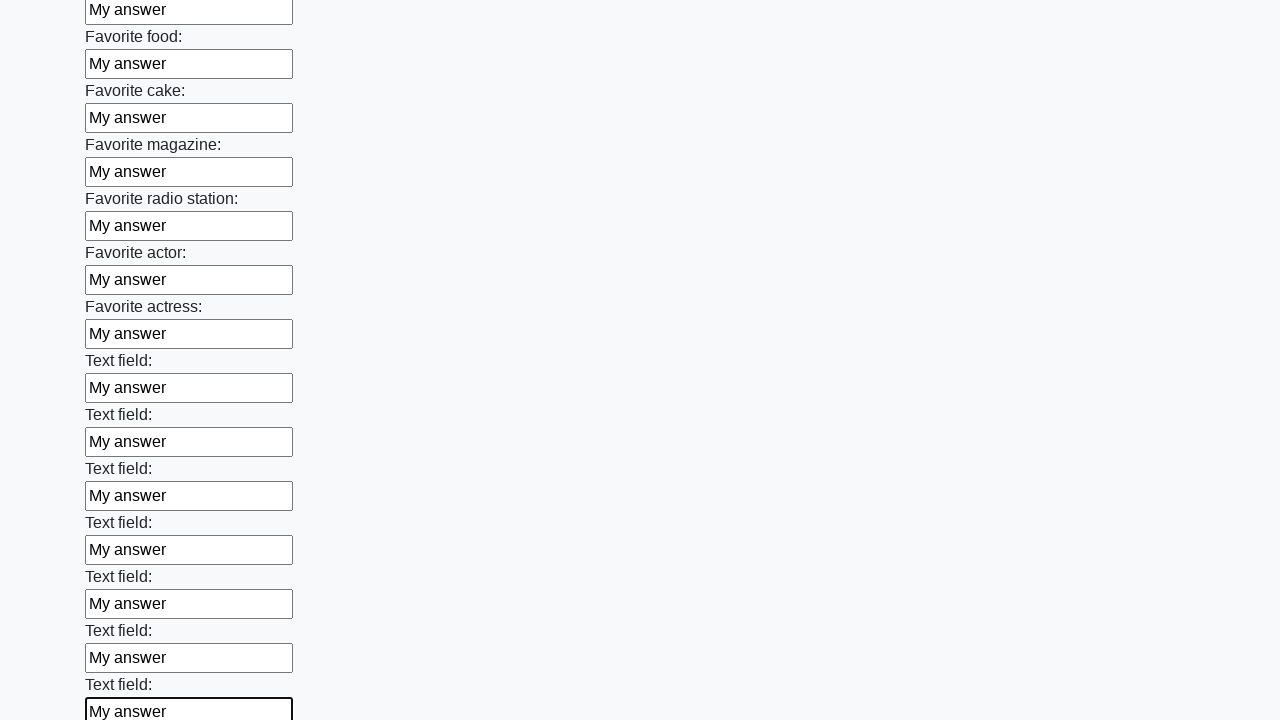

Filled input field with 'My answer' on input >> nth=33
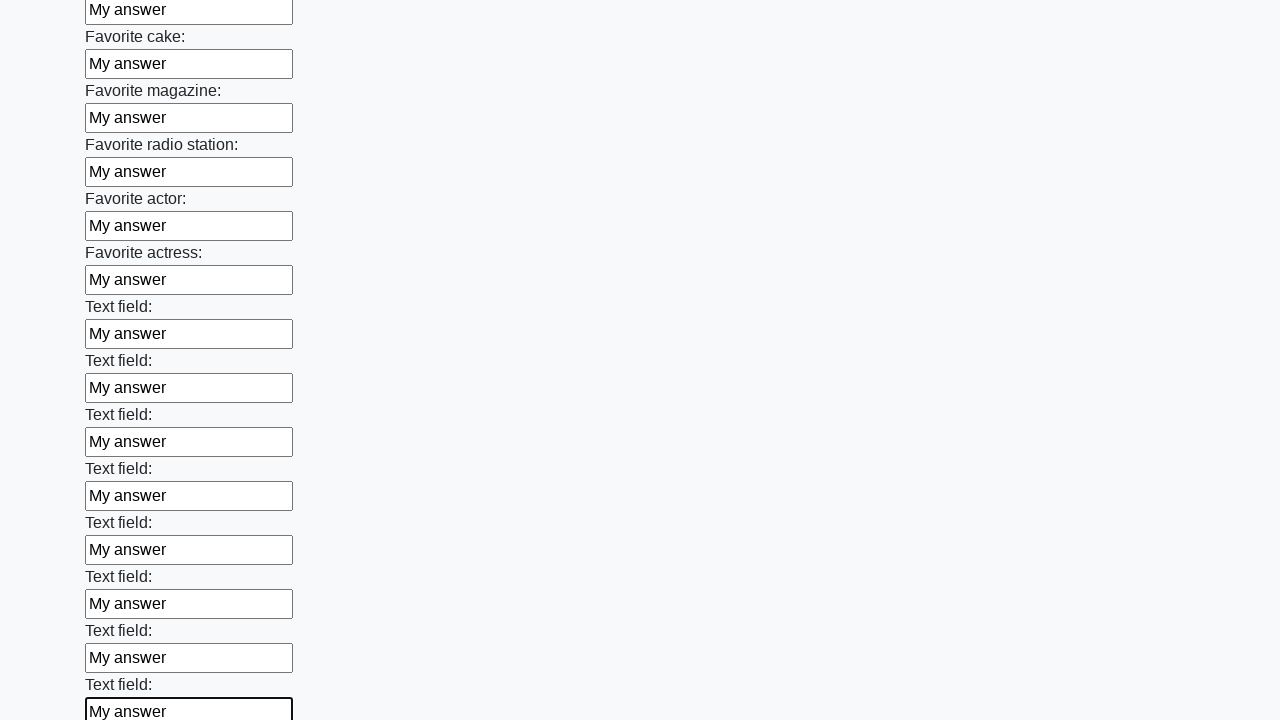

Filled input field with 'My answer' on input >> nth=34
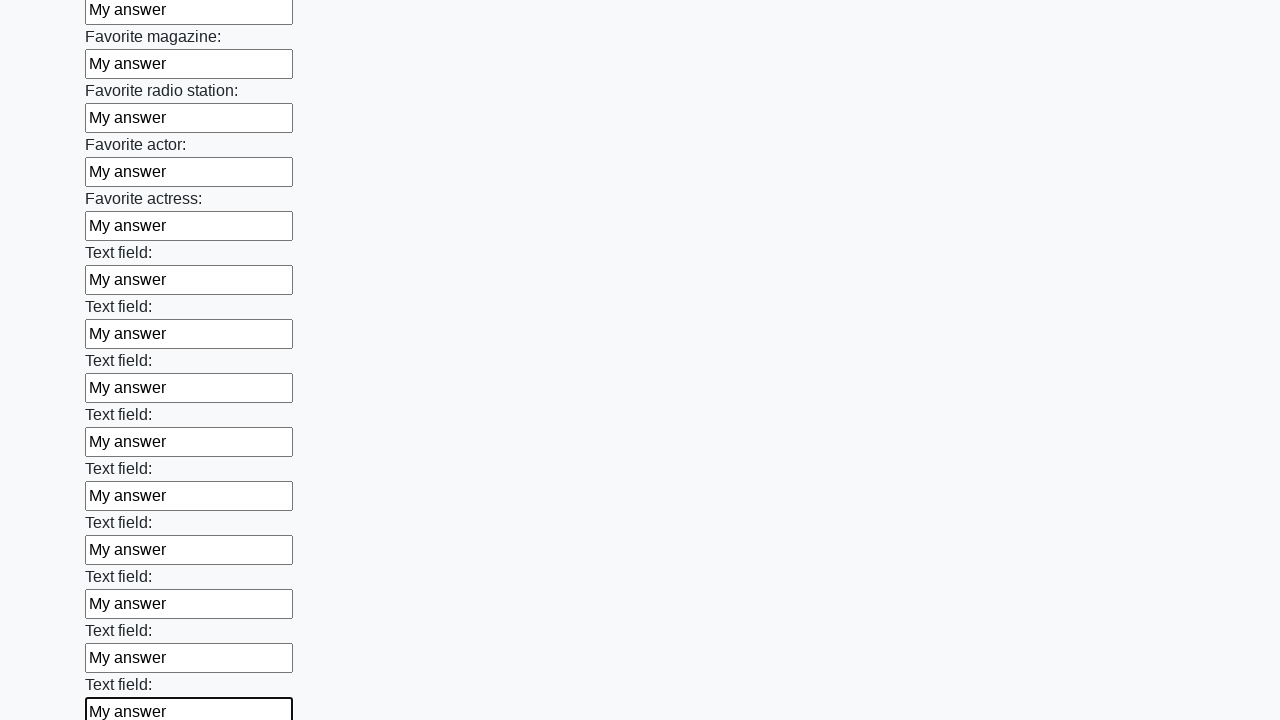

Filled input field with 'My answer' on input >> nth=35
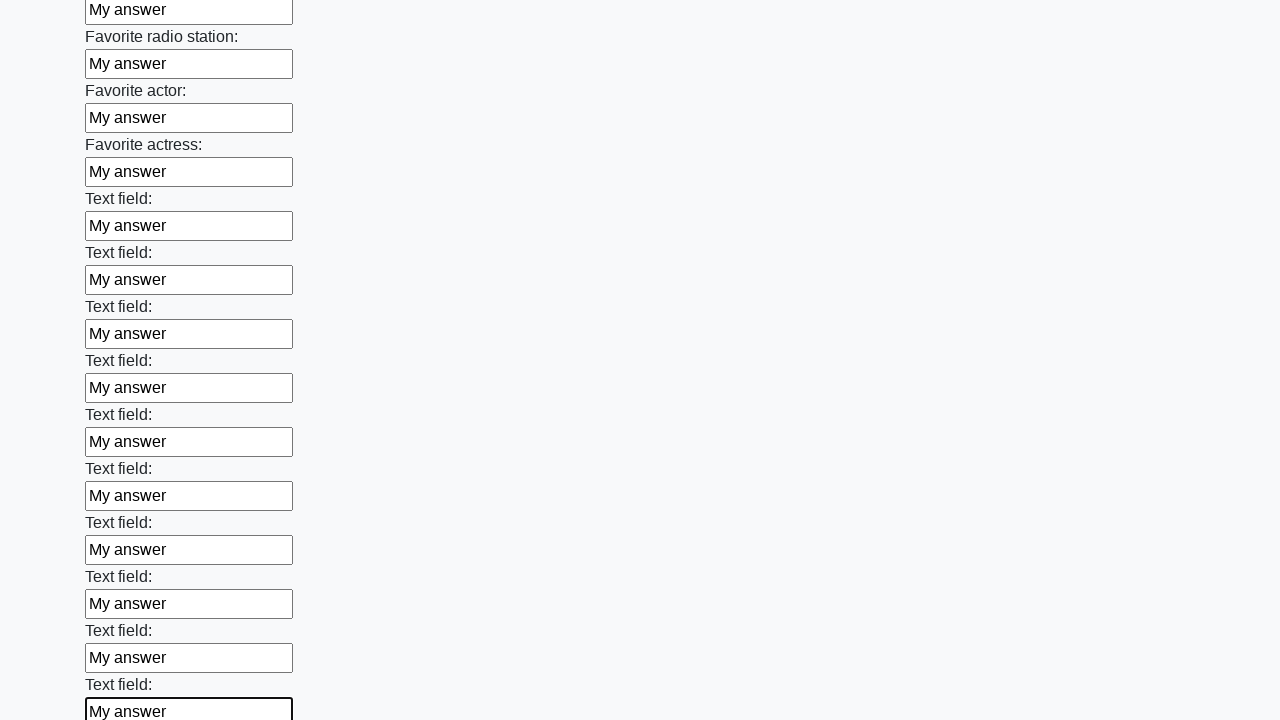

Filled input field with 'My answer' on input >> nth=36
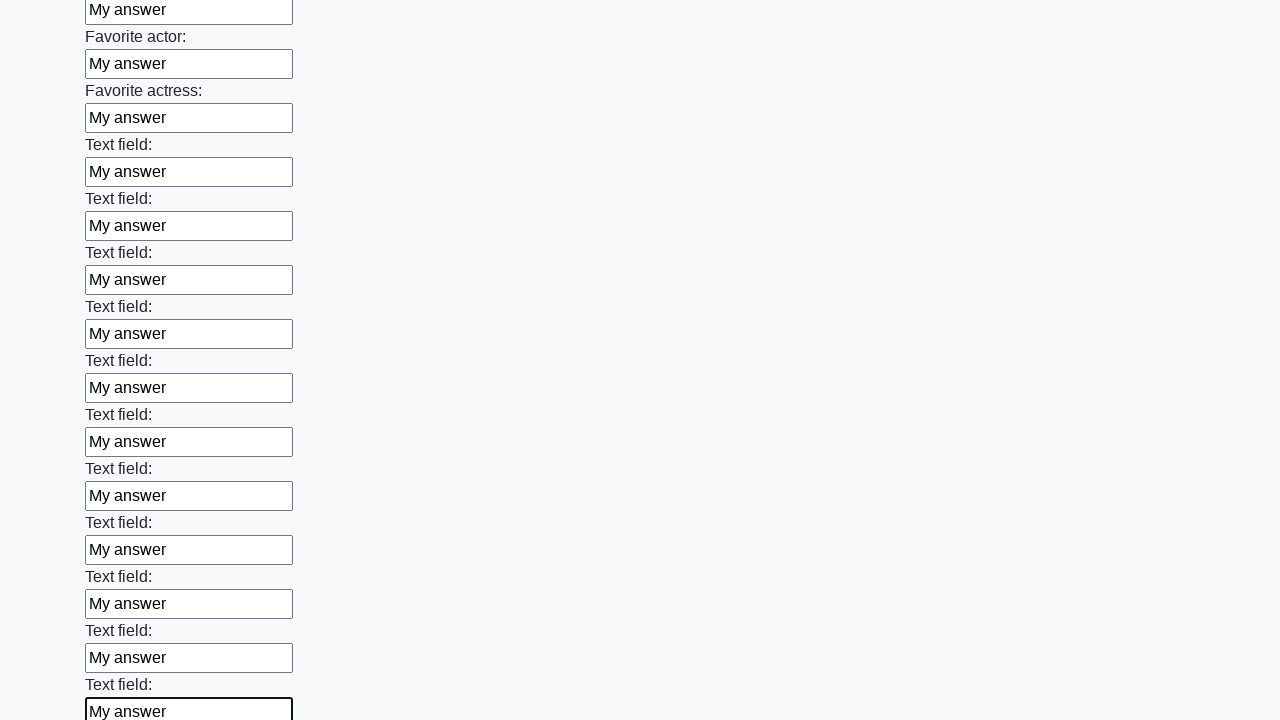

Filled input field with 'My answer' on input >> nth=37
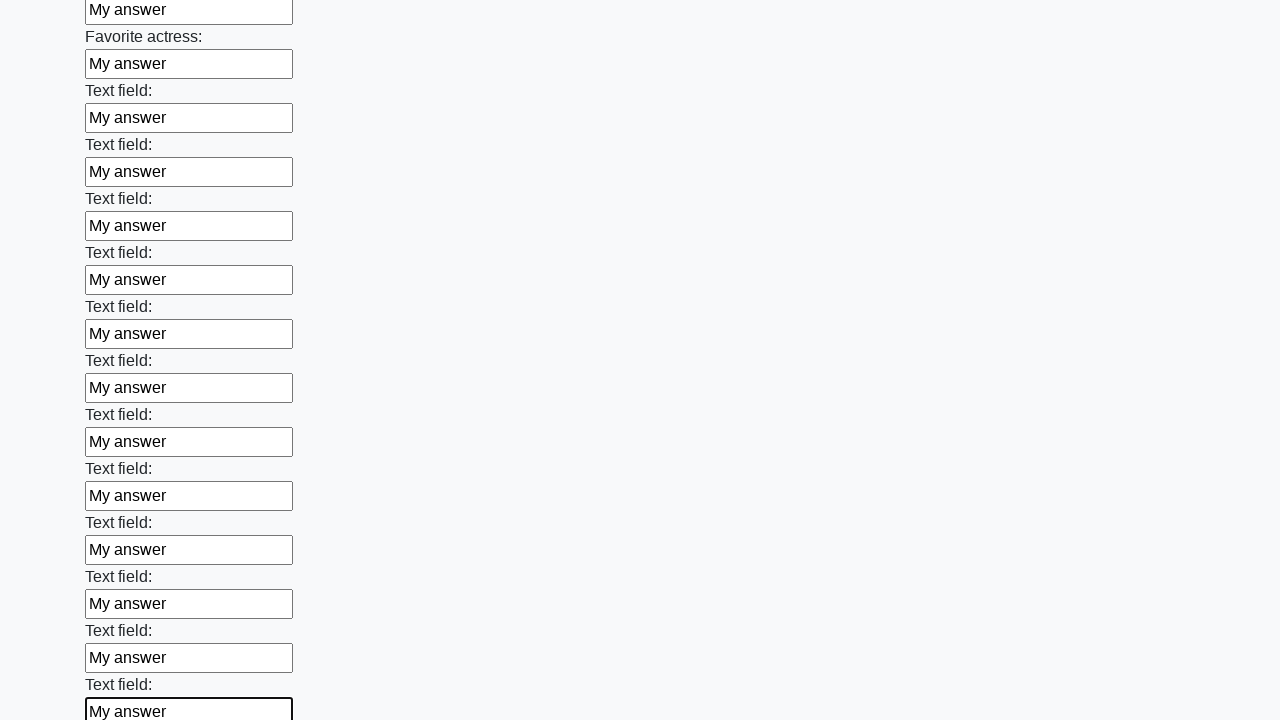

Filled input field with 'My answer' on input >> nth=38
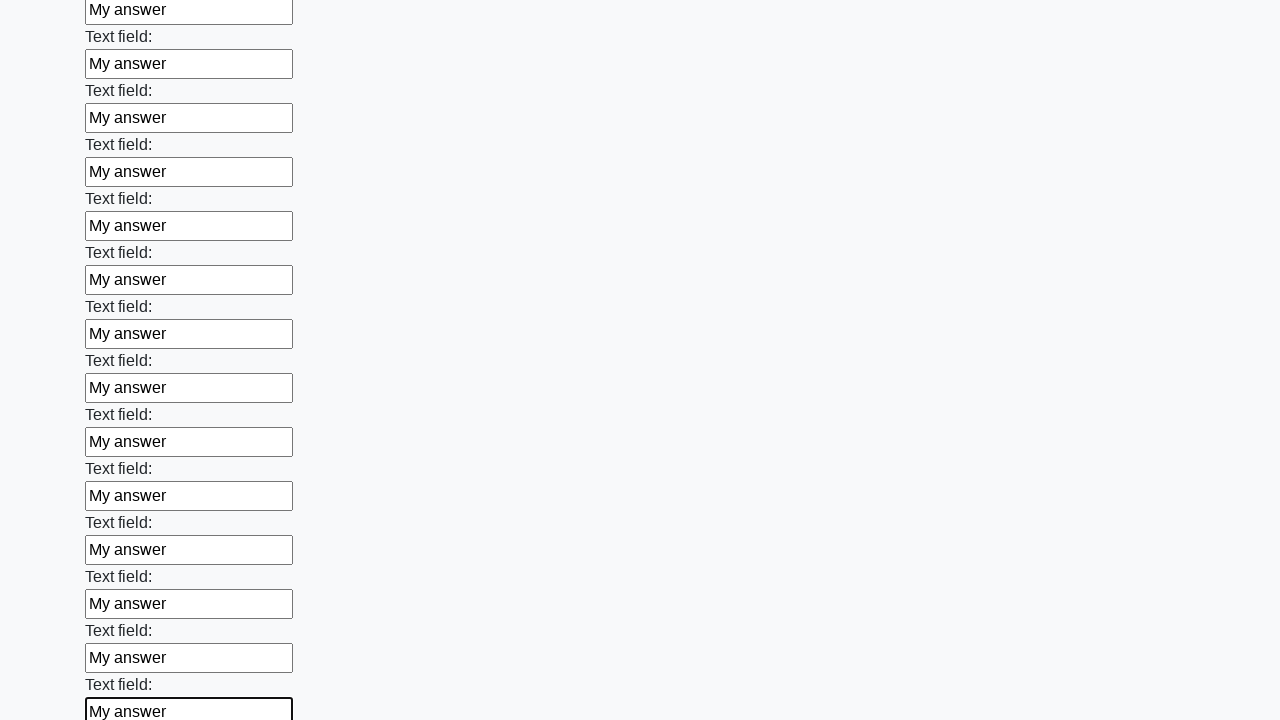

Filled input field with 'My answer' on input >> nth=39
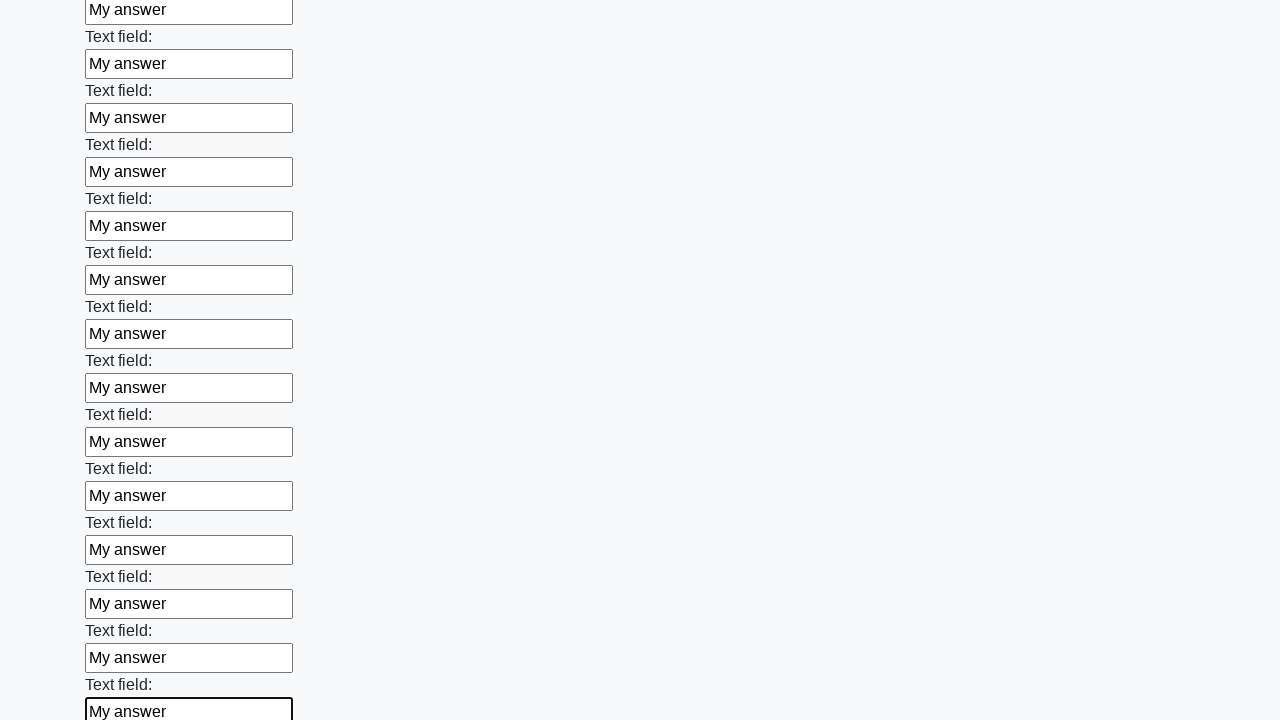

Filled input field with 'My answer' on input >> nth=40
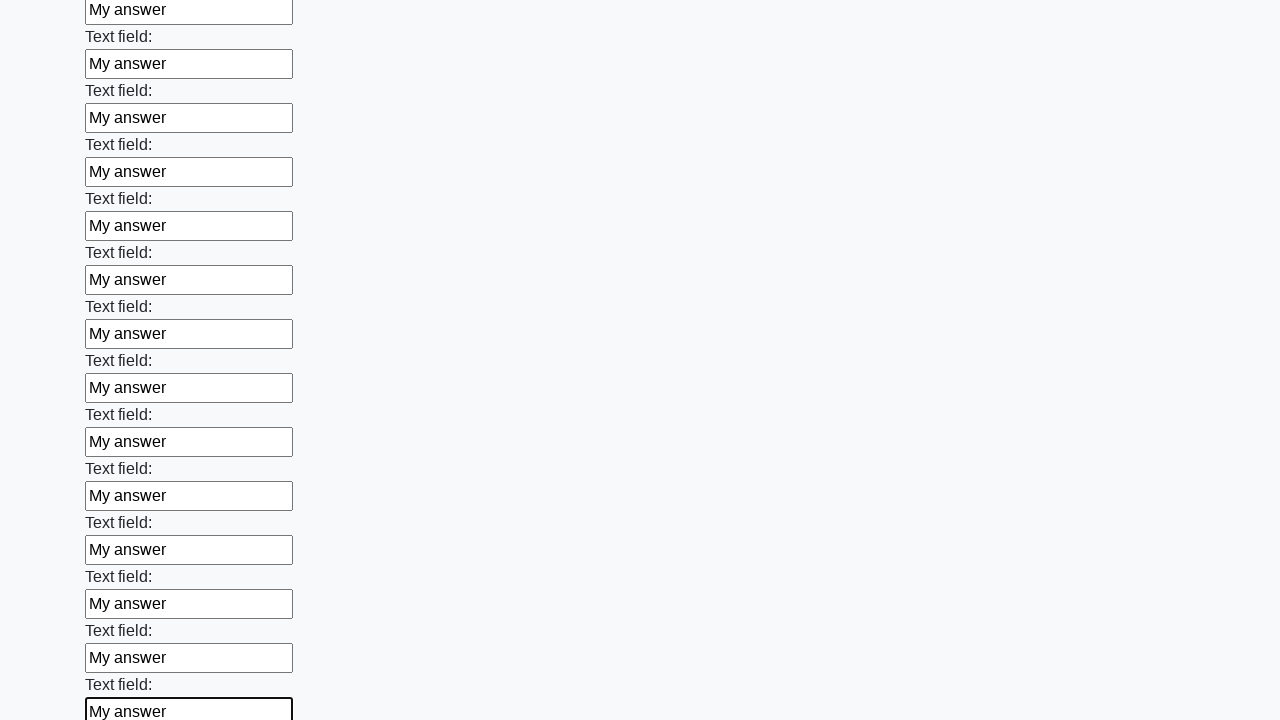

Filled input field with 'My answer' on input >> nth=41
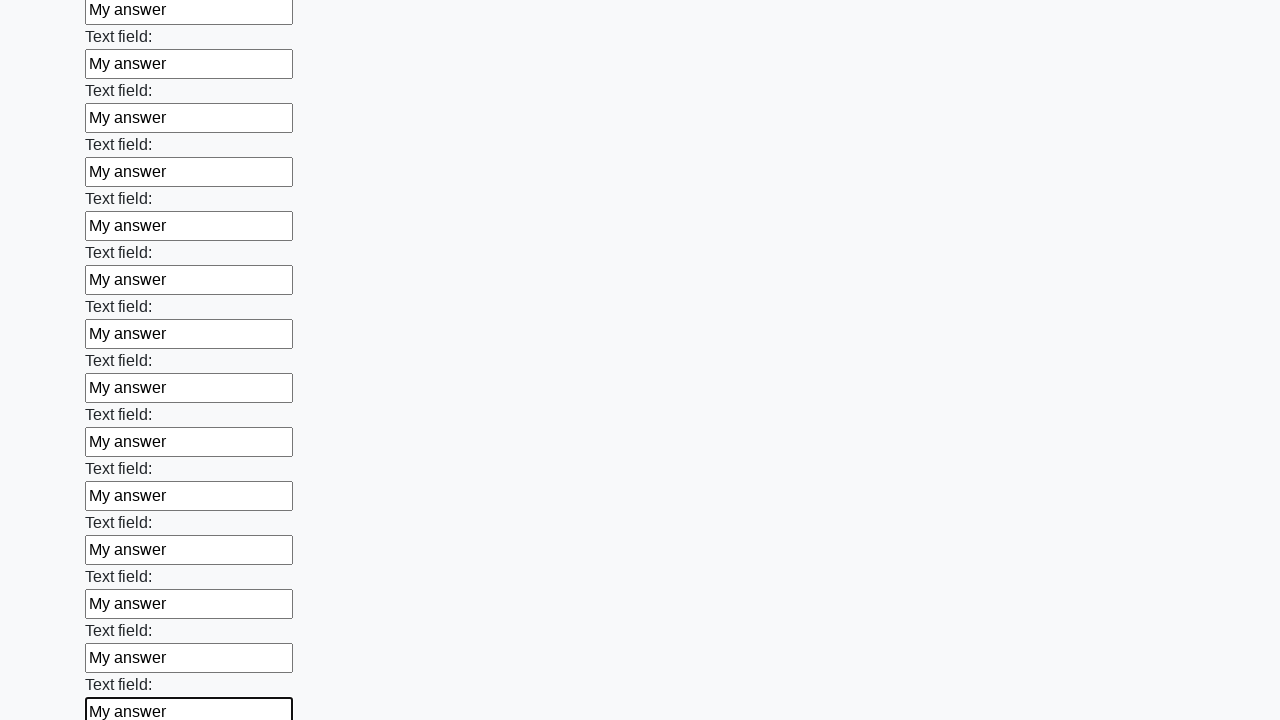

Filled input field with 'My answer' on input >> nth=42
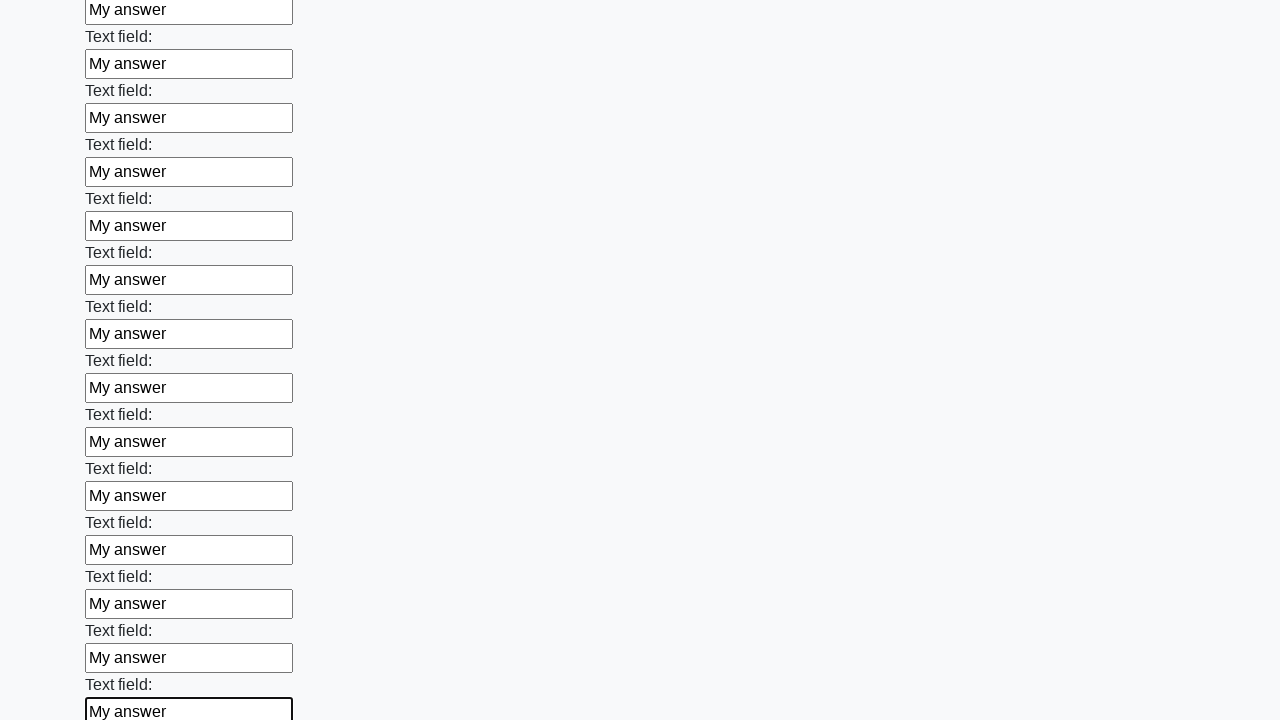

Filled input field with 'My answer' on input >> nth=43
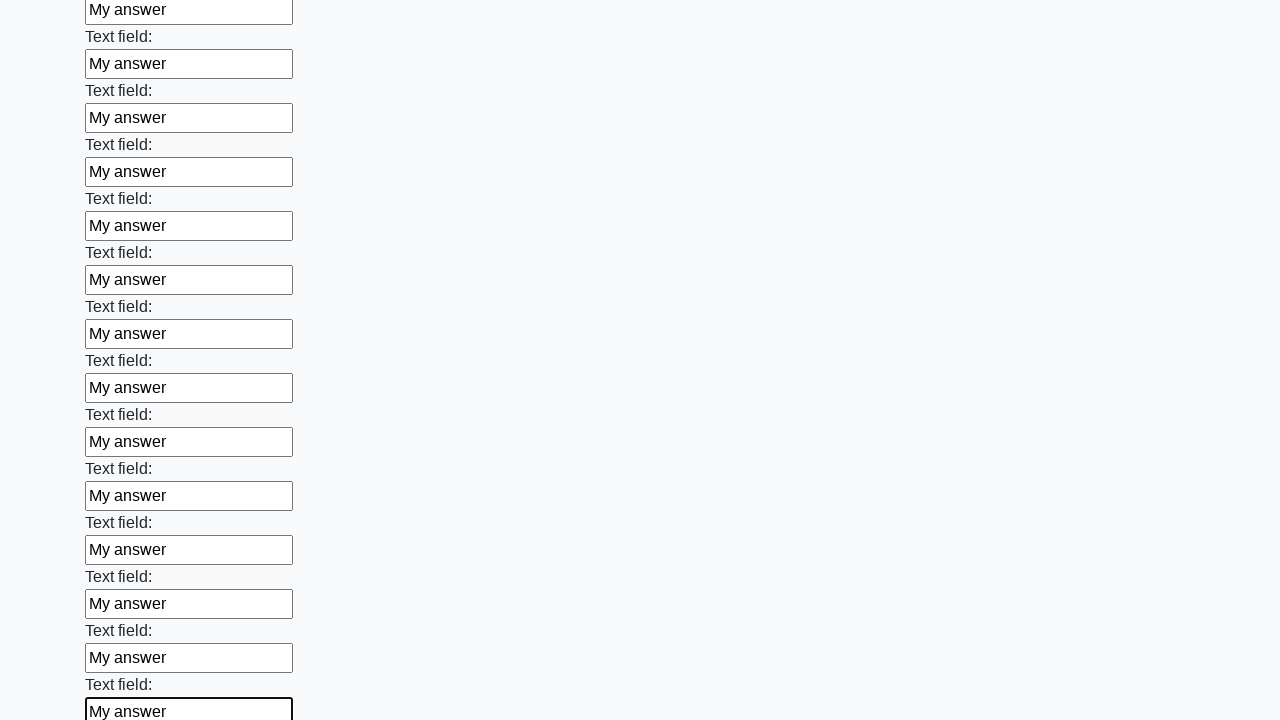

Filled input field with 'My answer' on input >> nth=44
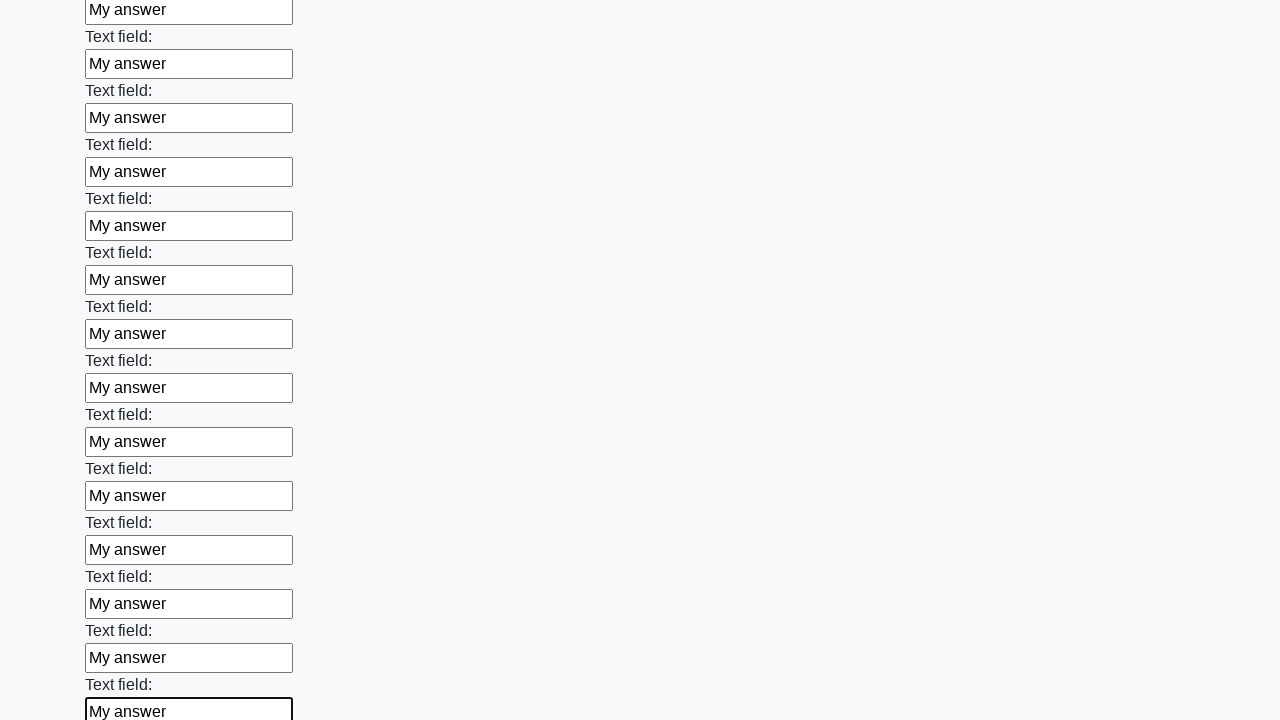

Filled input field with 'My answer' on input >> nth=45
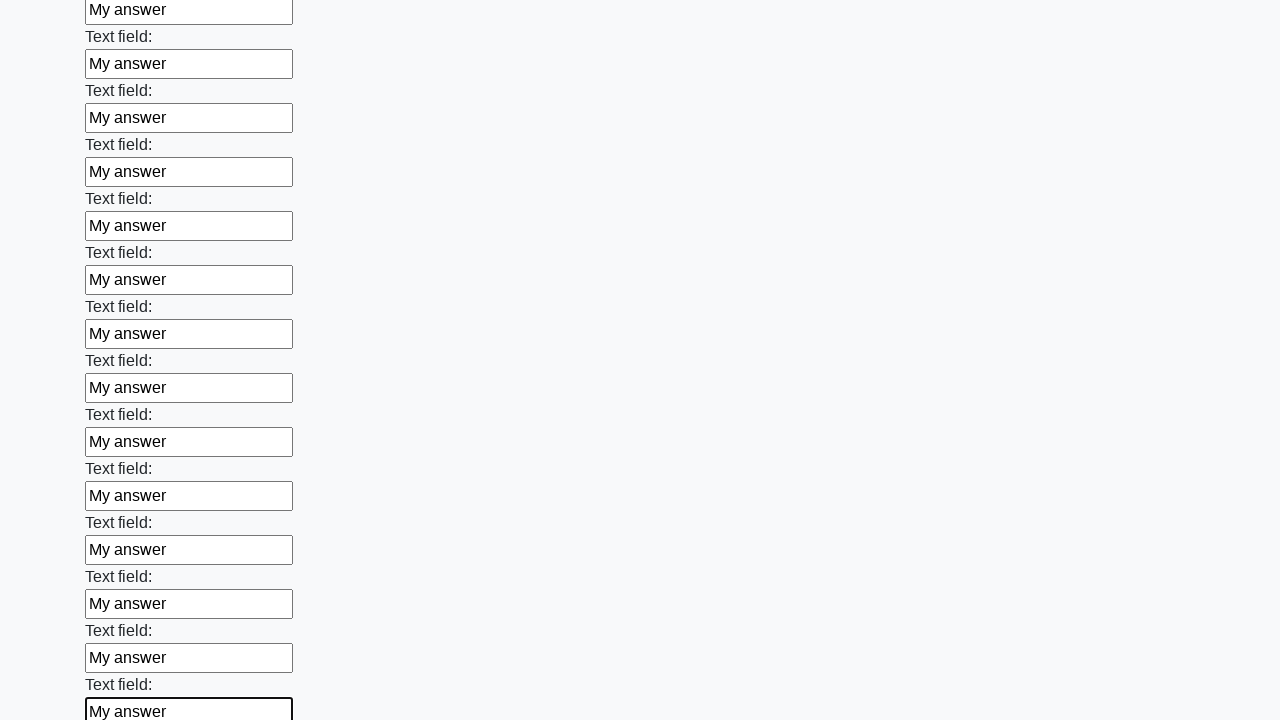

Filled input field with 'My answer' on input >> nth=46
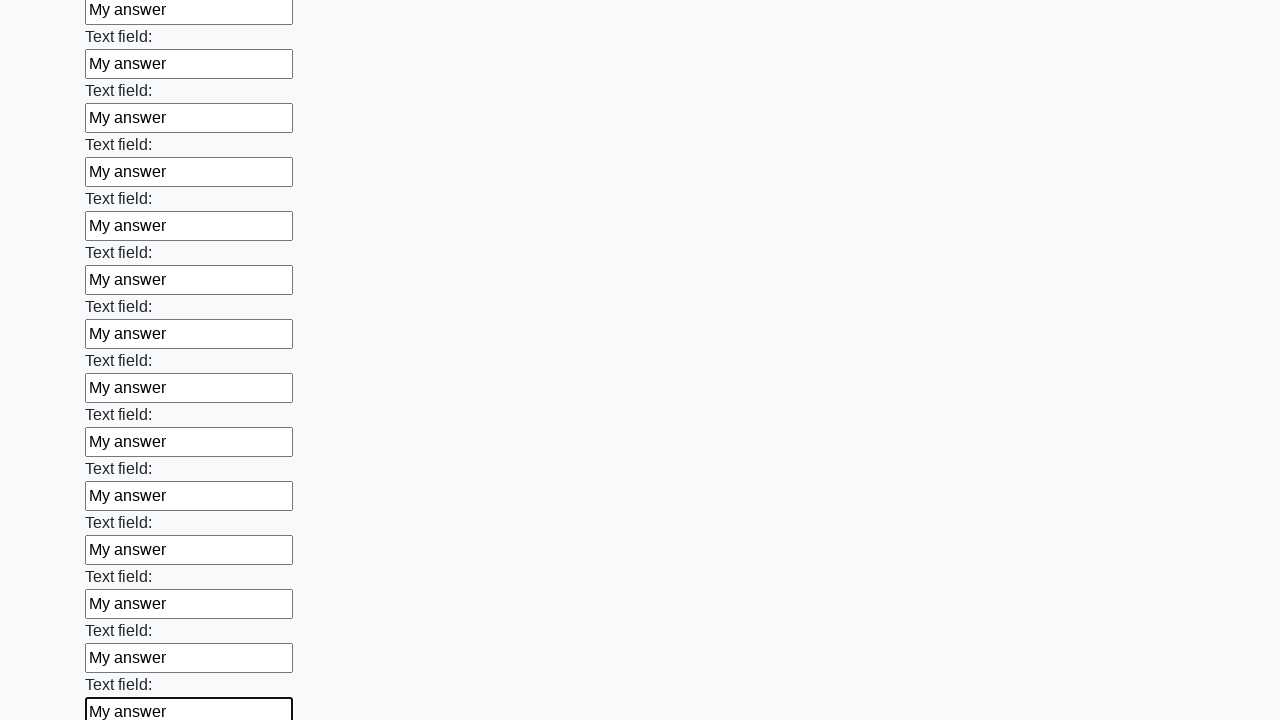

Filled input field with 'My answer' on input >> nth=47
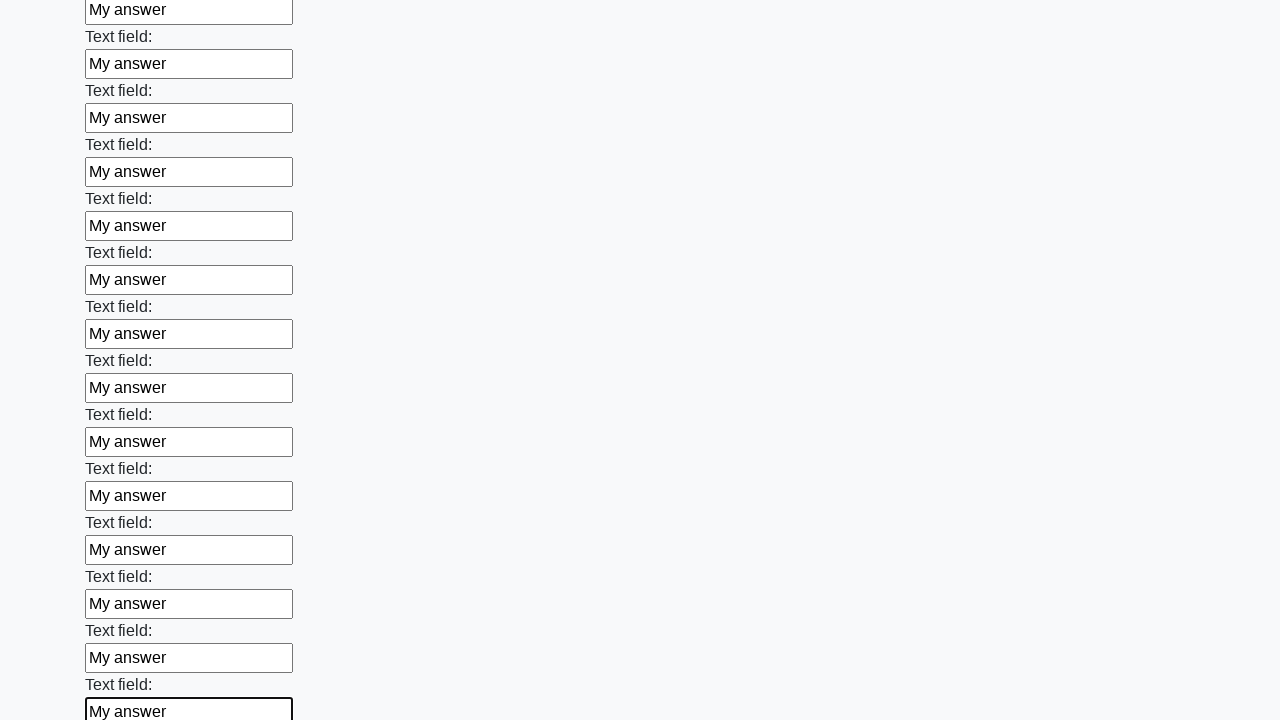

Filled input field with 'My answer' on input >> nth=48
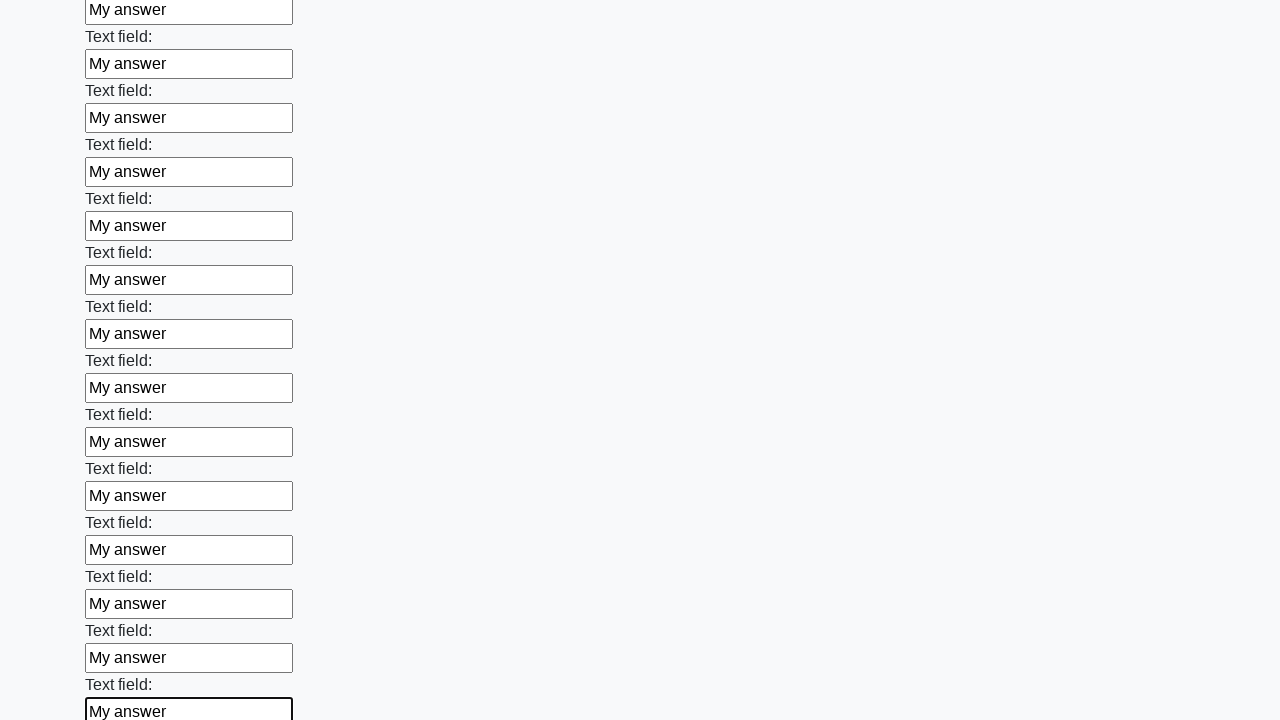

Filled input field with 'My answer' on input >> nth=49
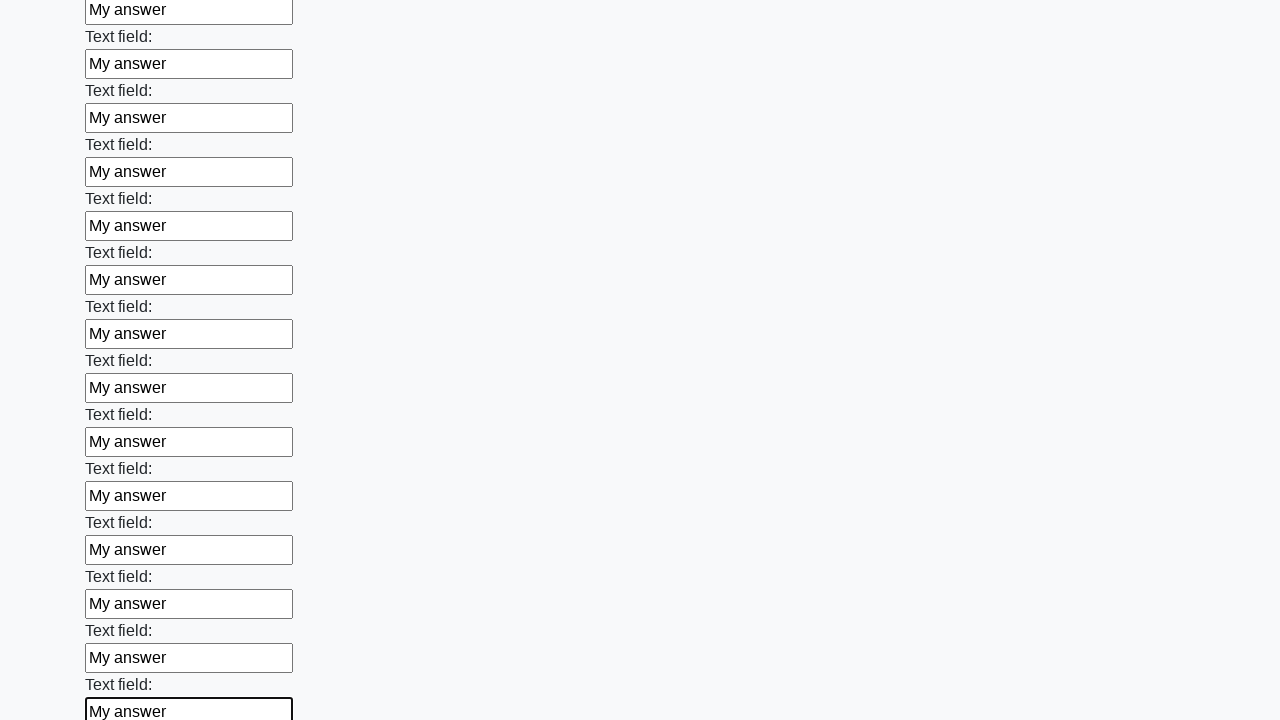

Filled input field with 'My answer' on input >> nth=50
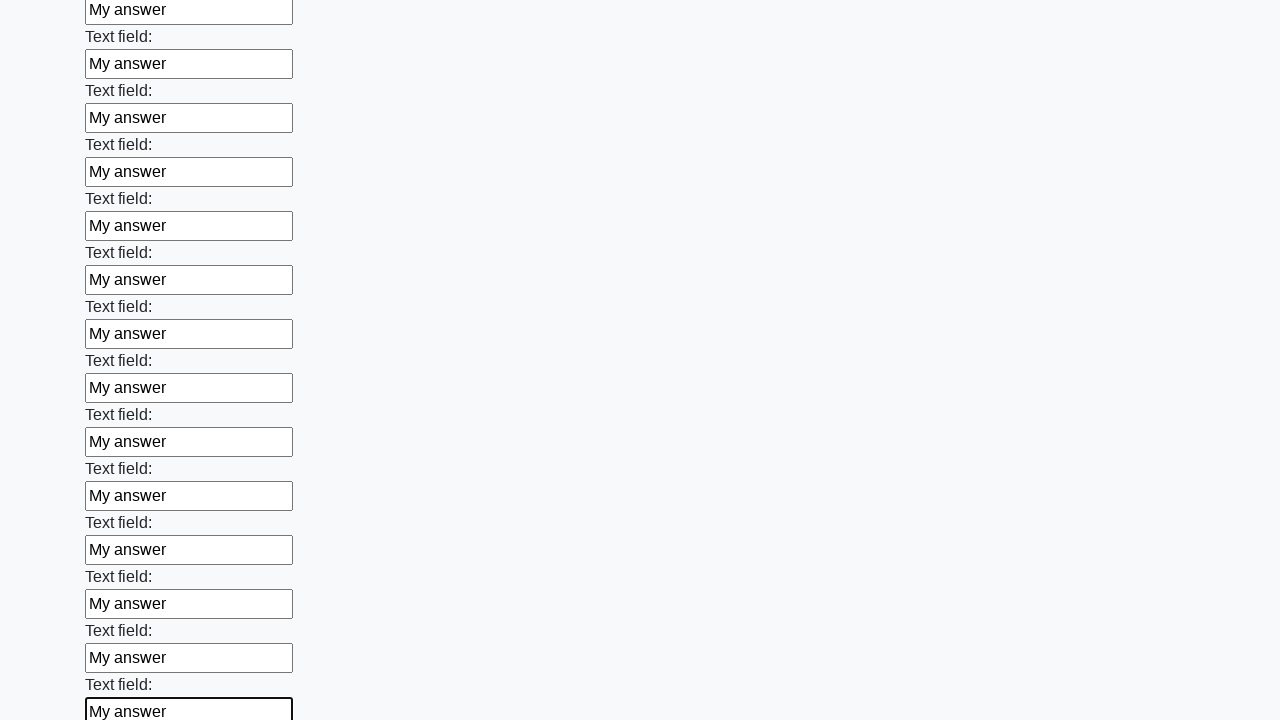

Filled input field with 'My answer' on input >> nth=51
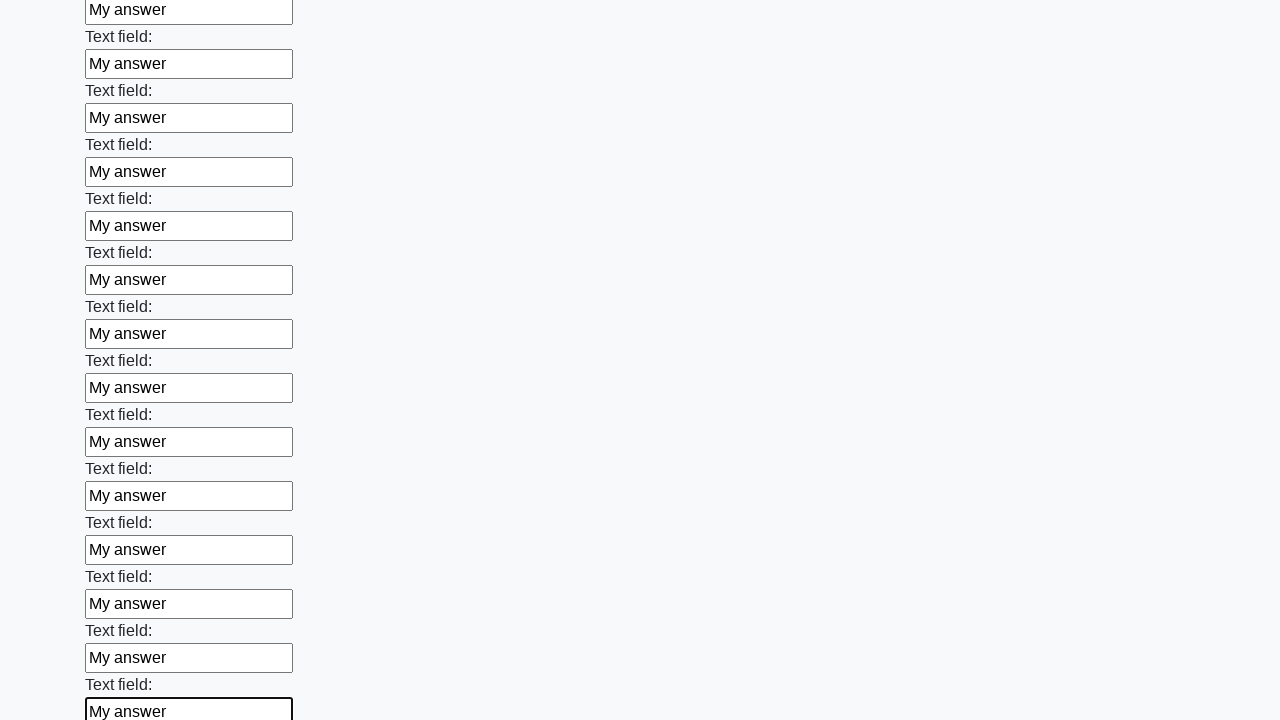

Filled input field with 'My answer' on input >> nth=52
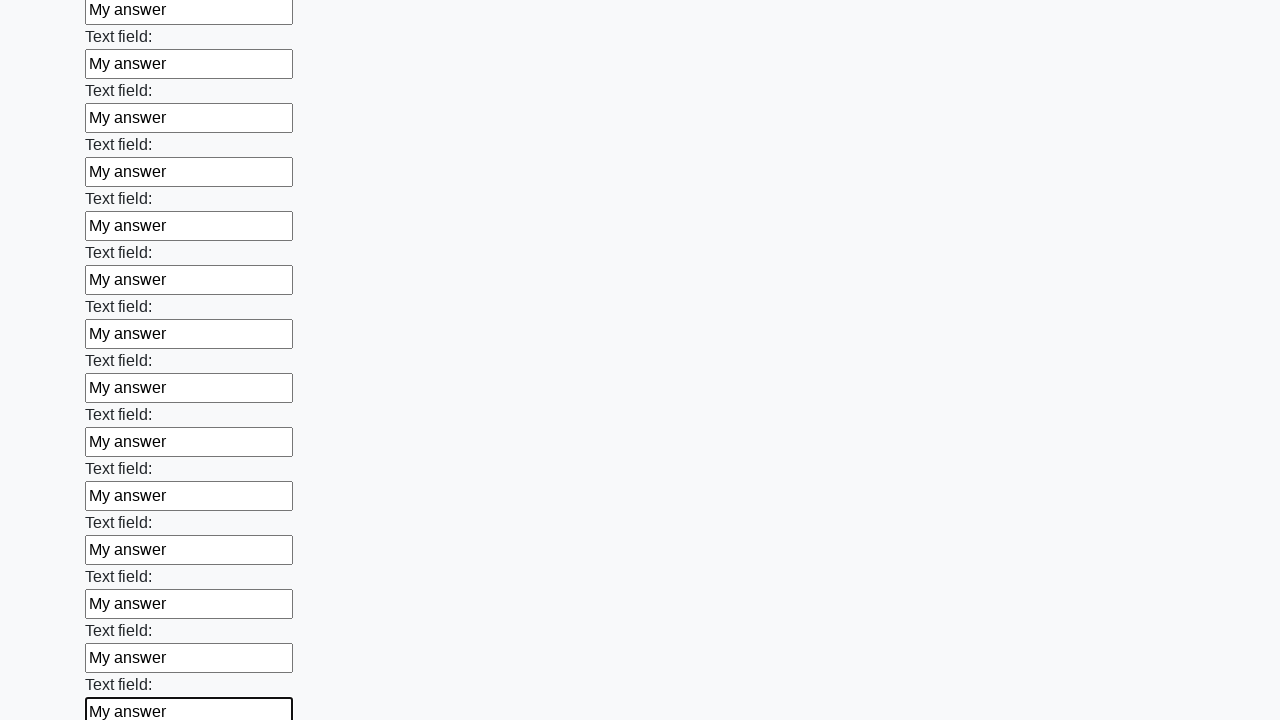

Filled input field with 'My answer' on input >> nth=53
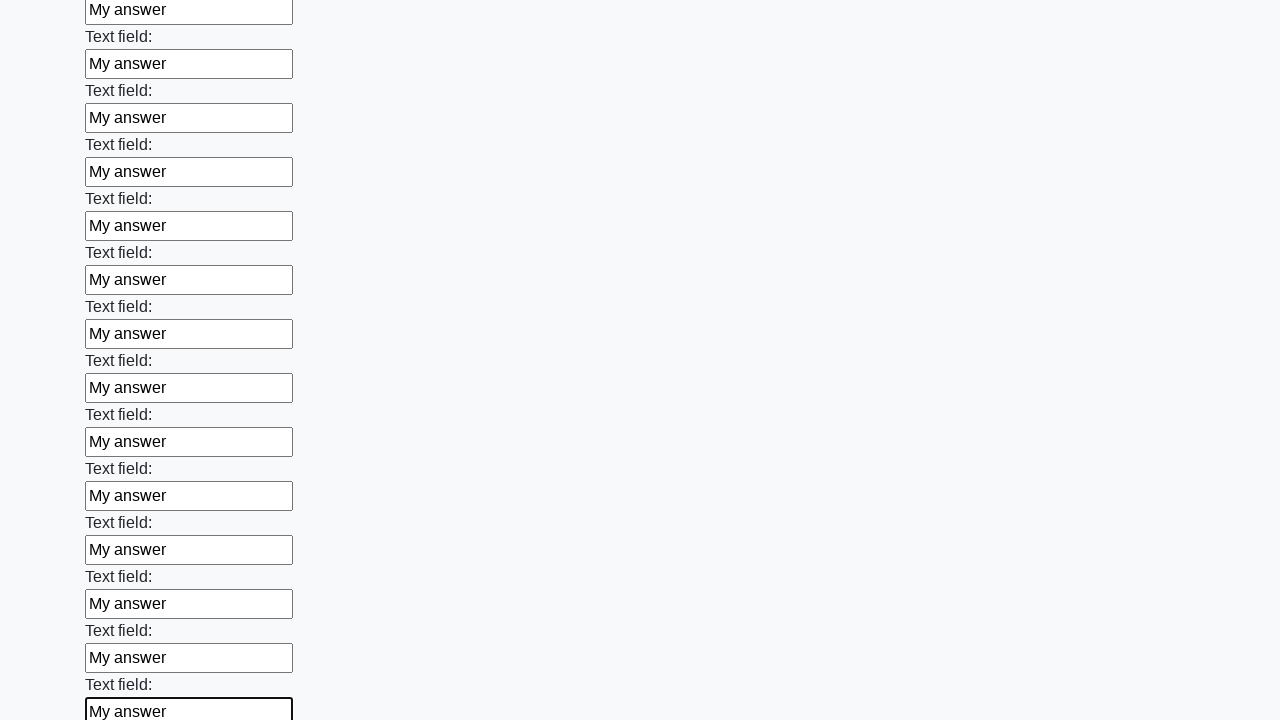

Filled input field with 'My answer' on input >> nth=54
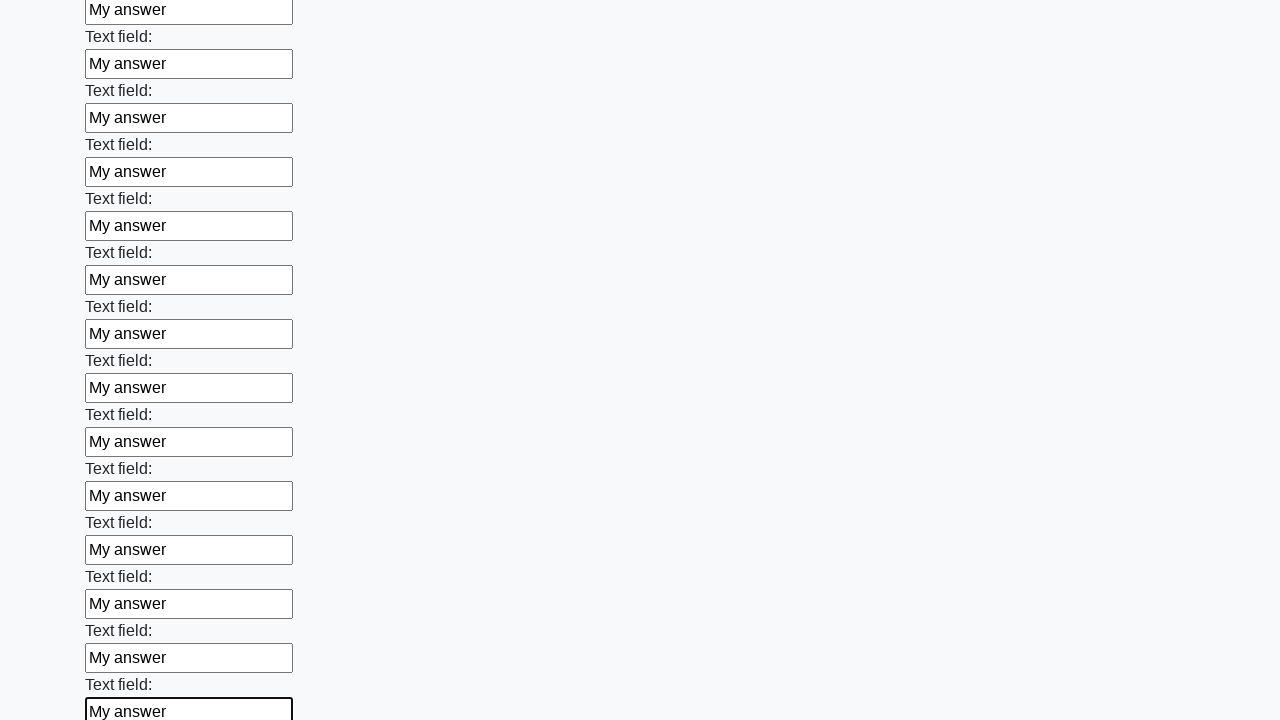

Filled input field with 'My answer' on input >> nth=55
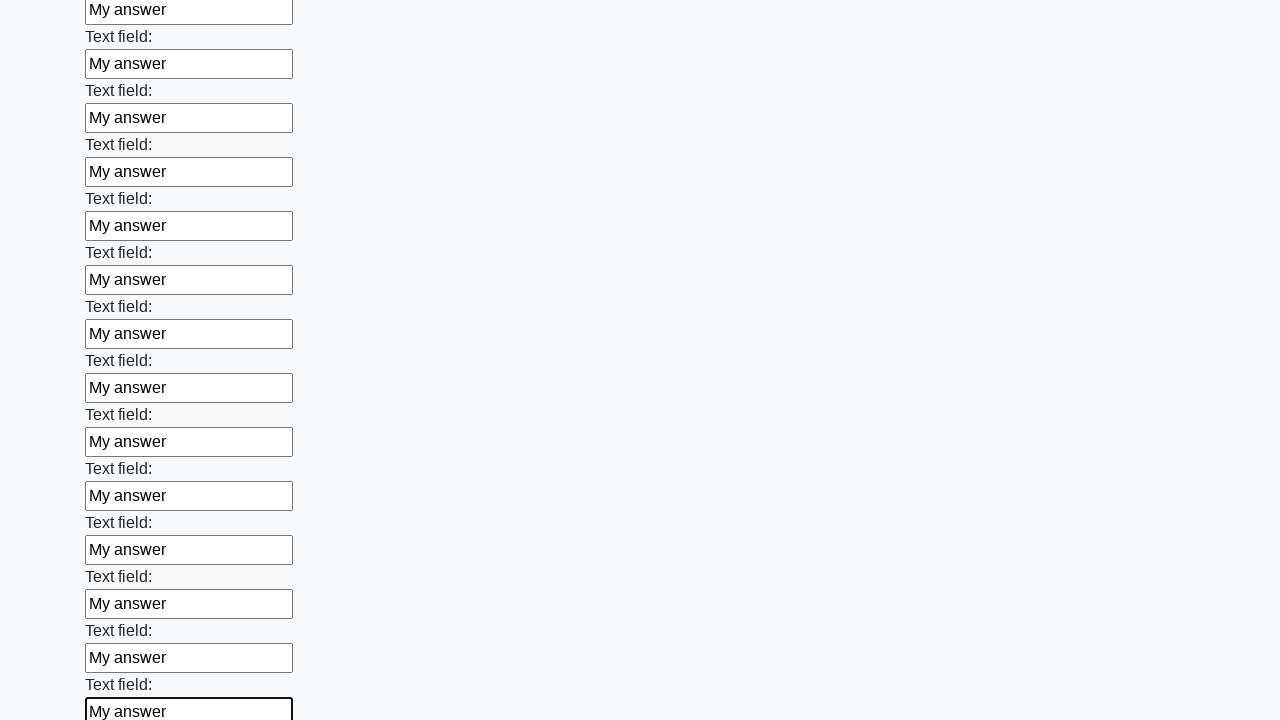

Filled input field with 'My answer' on input >> nth=56
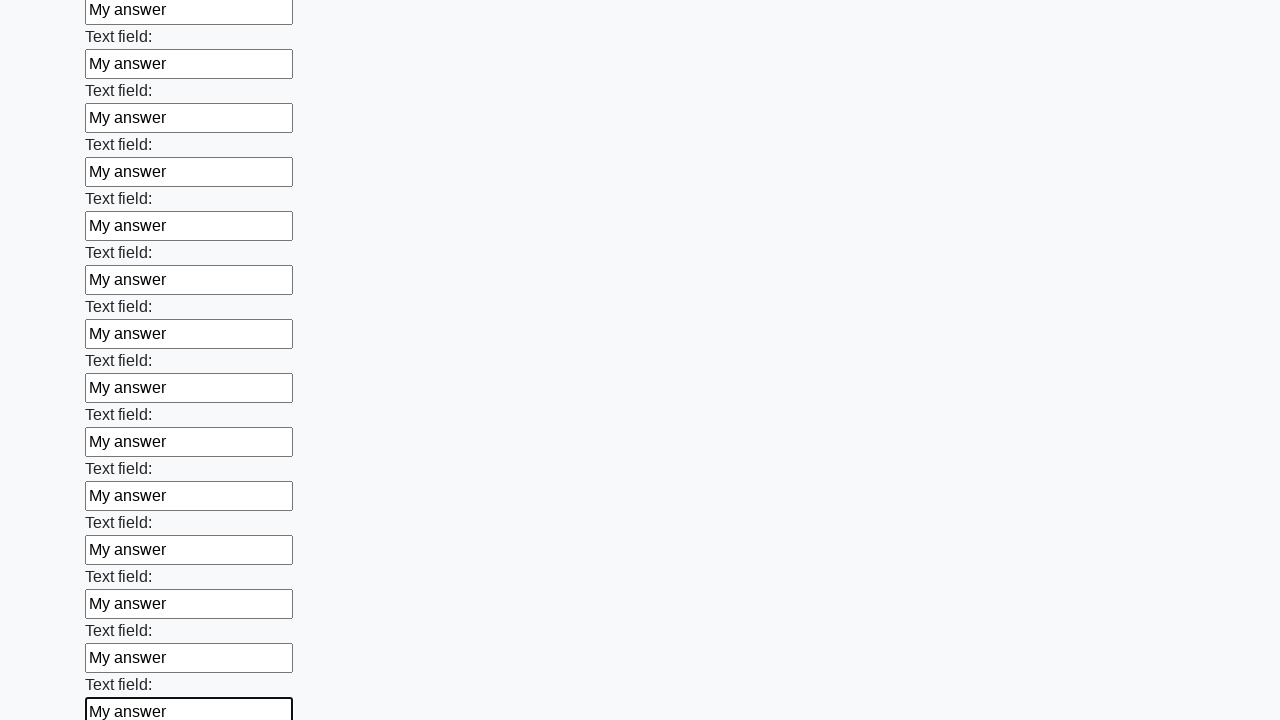

Filled input field with 'My answer' on input >> nth=57
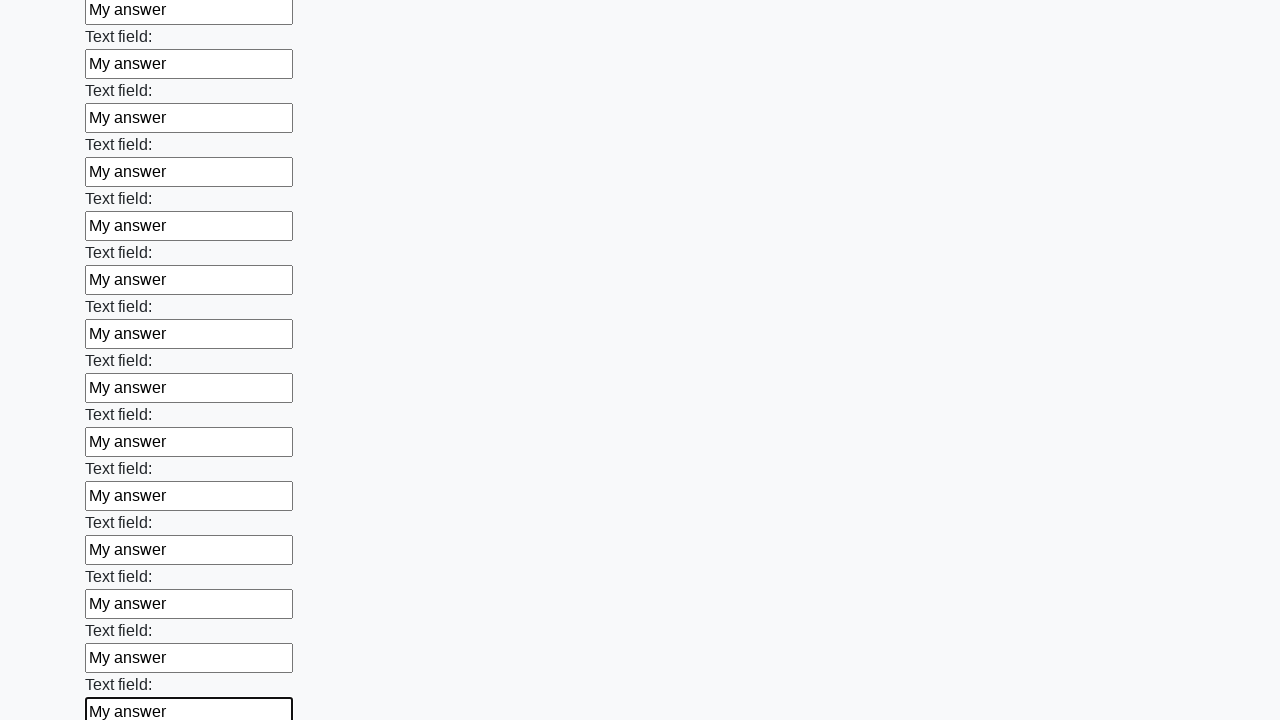

Filled input field with 'My answer' on input >> nth=58
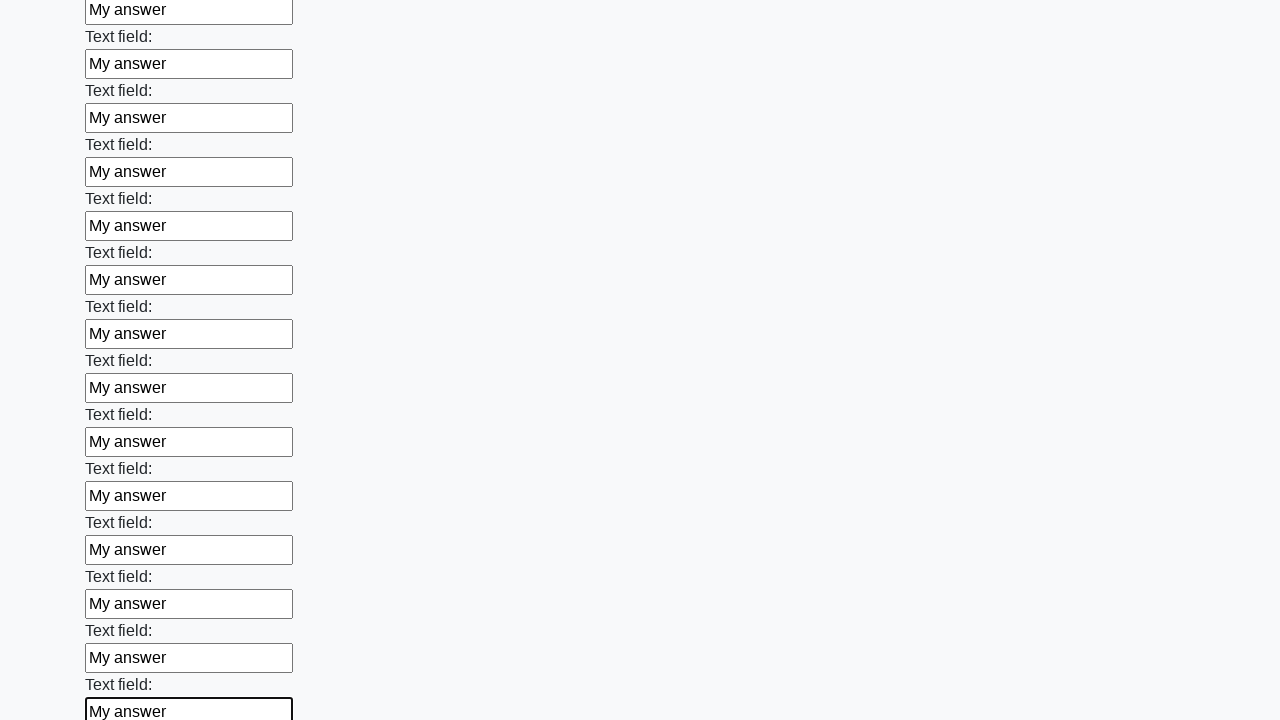

Filled input field with 'My answer' on input >> nth=59
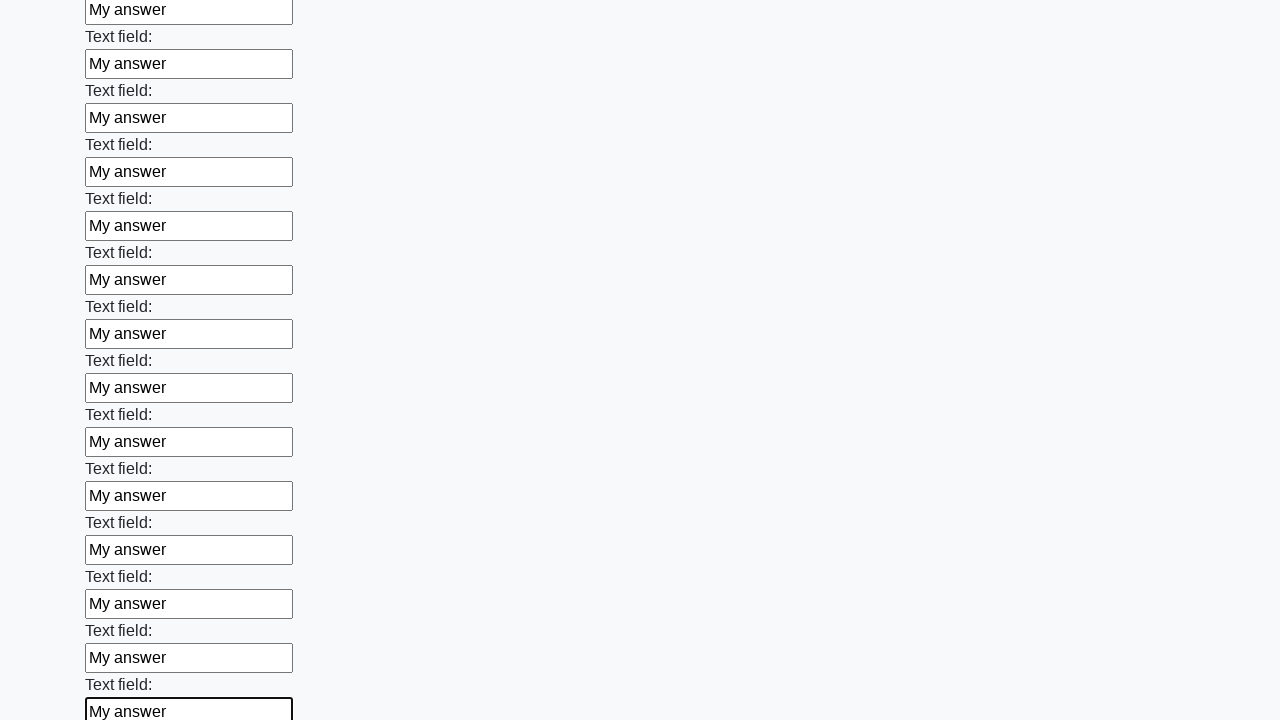

Filled input field with 'My answer' on input >> nth=60
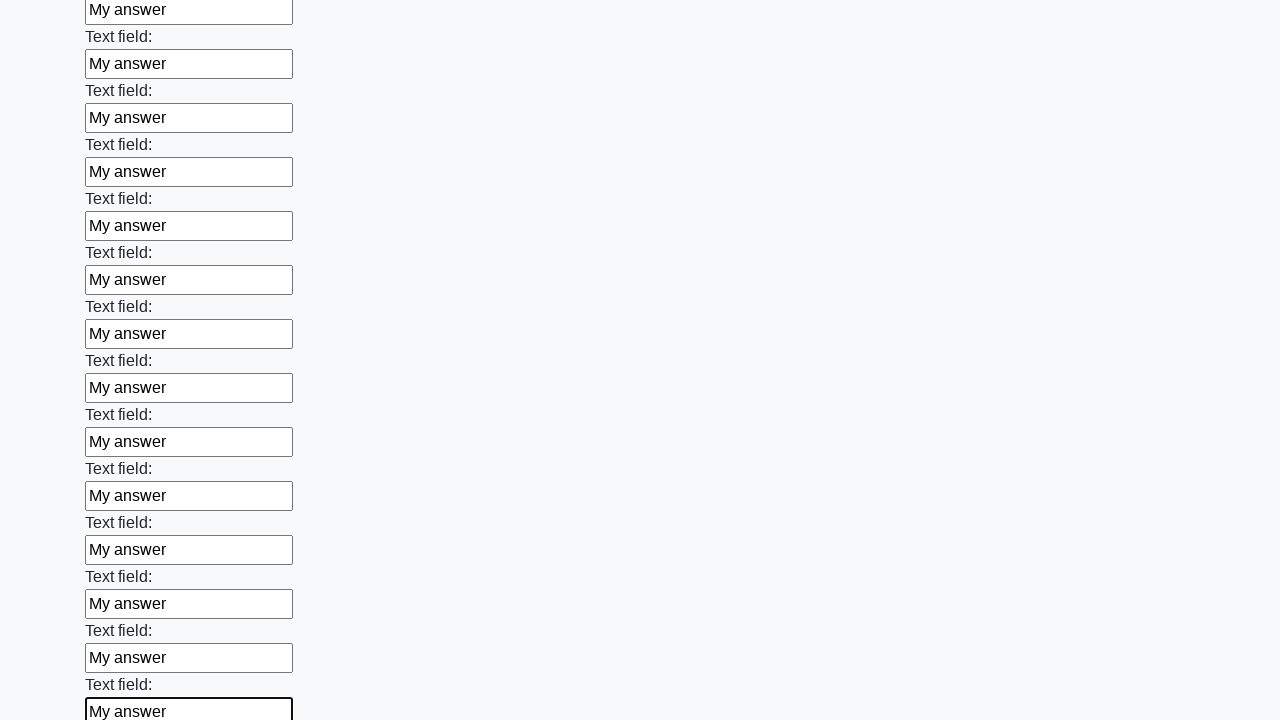

Filled input field with 'My answer' on input >> nth=61
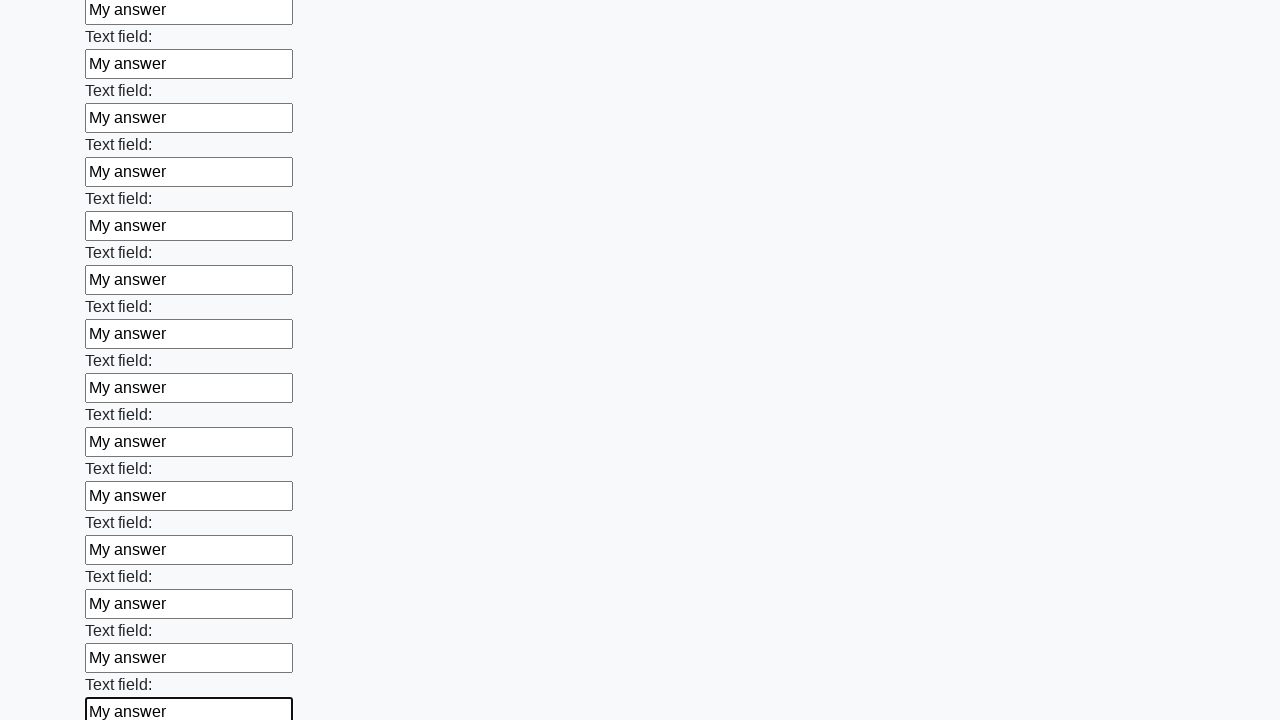

Filled input field with 'My answer' on input >> nth=62
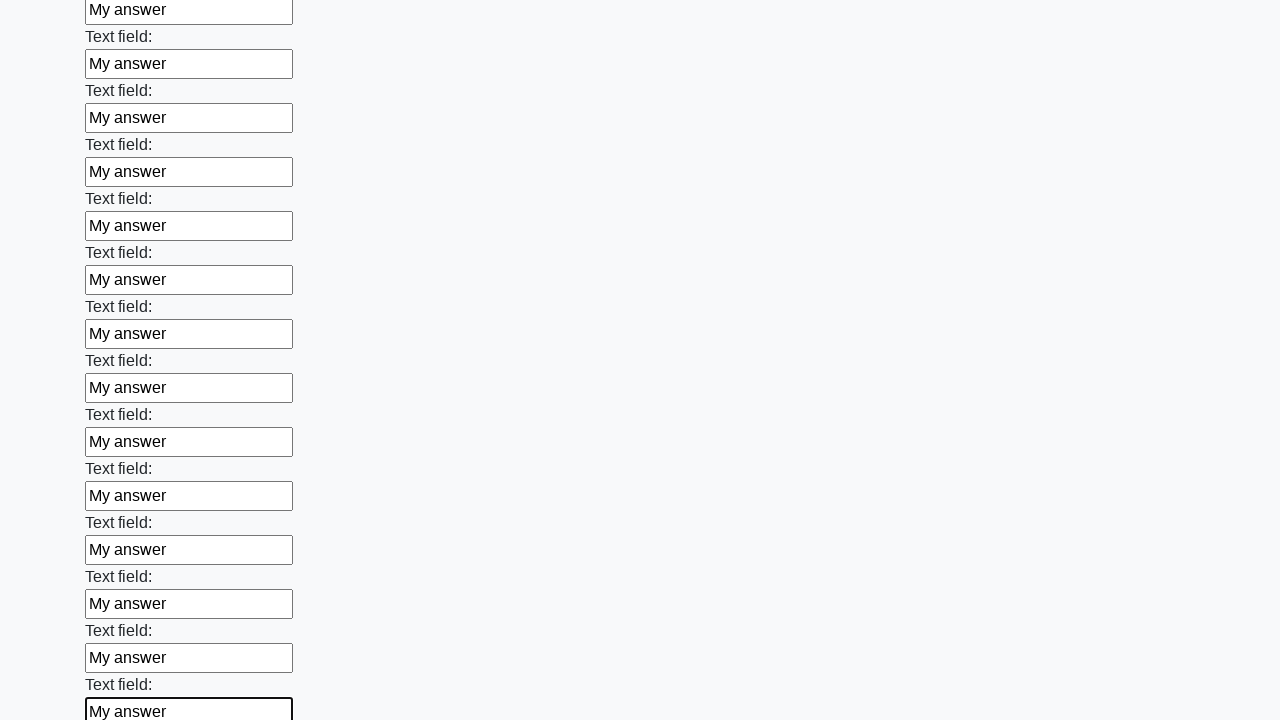

Filled input field with 'My answer' on input >> nth=63
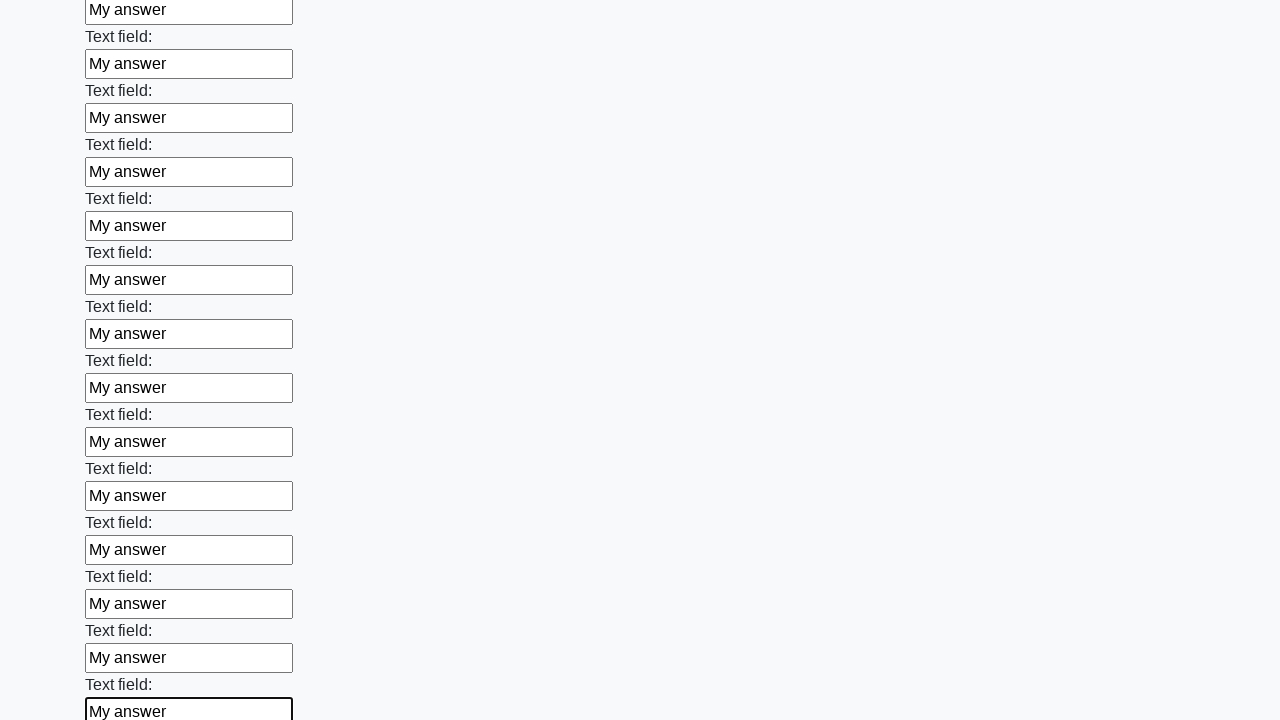

Filled input field with 'My answer' on input >> nth=64
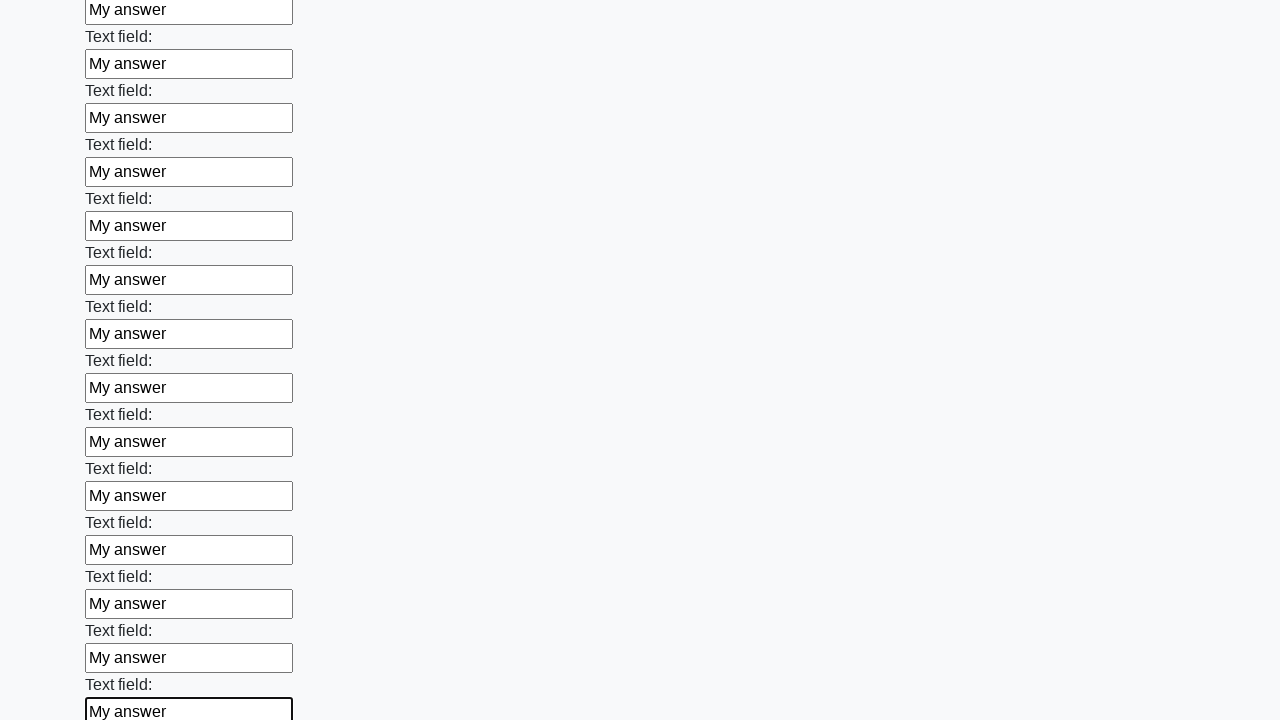

Filled input field with 'My answer' on input >> nth=65
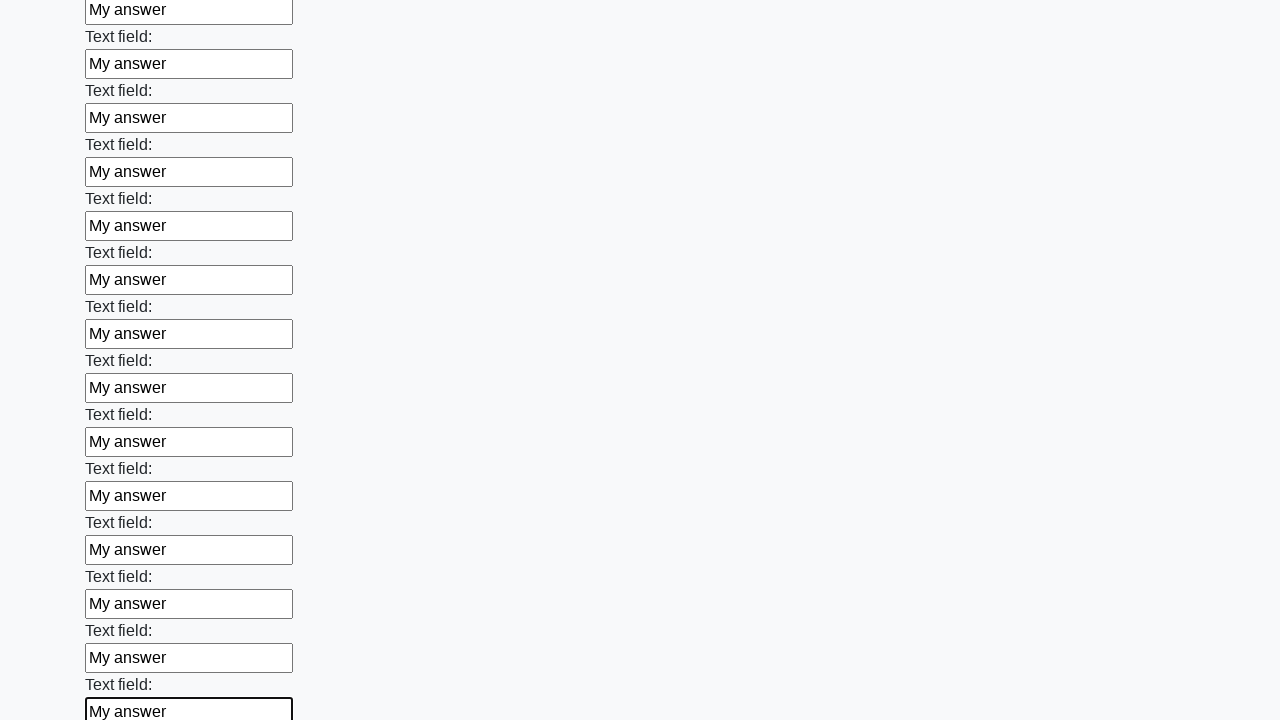

Filled input field with 'My answer' on input >> nth=66
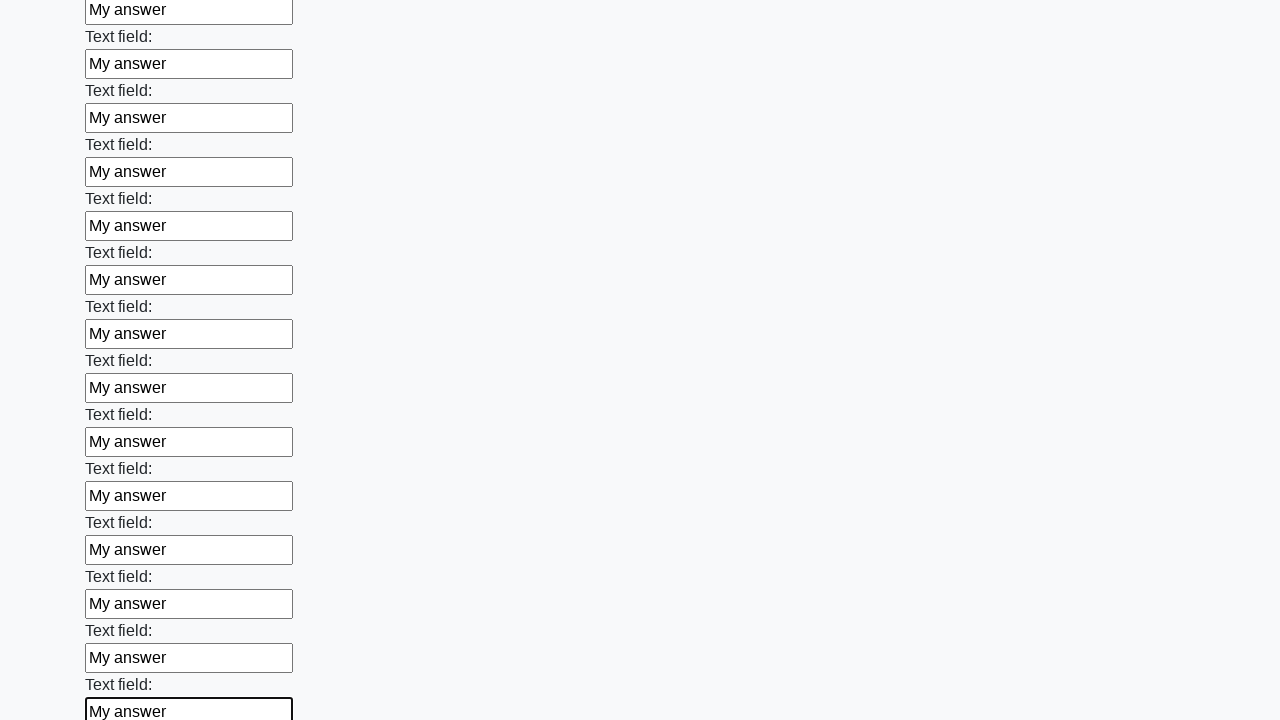

Filled input field with 'My answer' on input >> nth=67
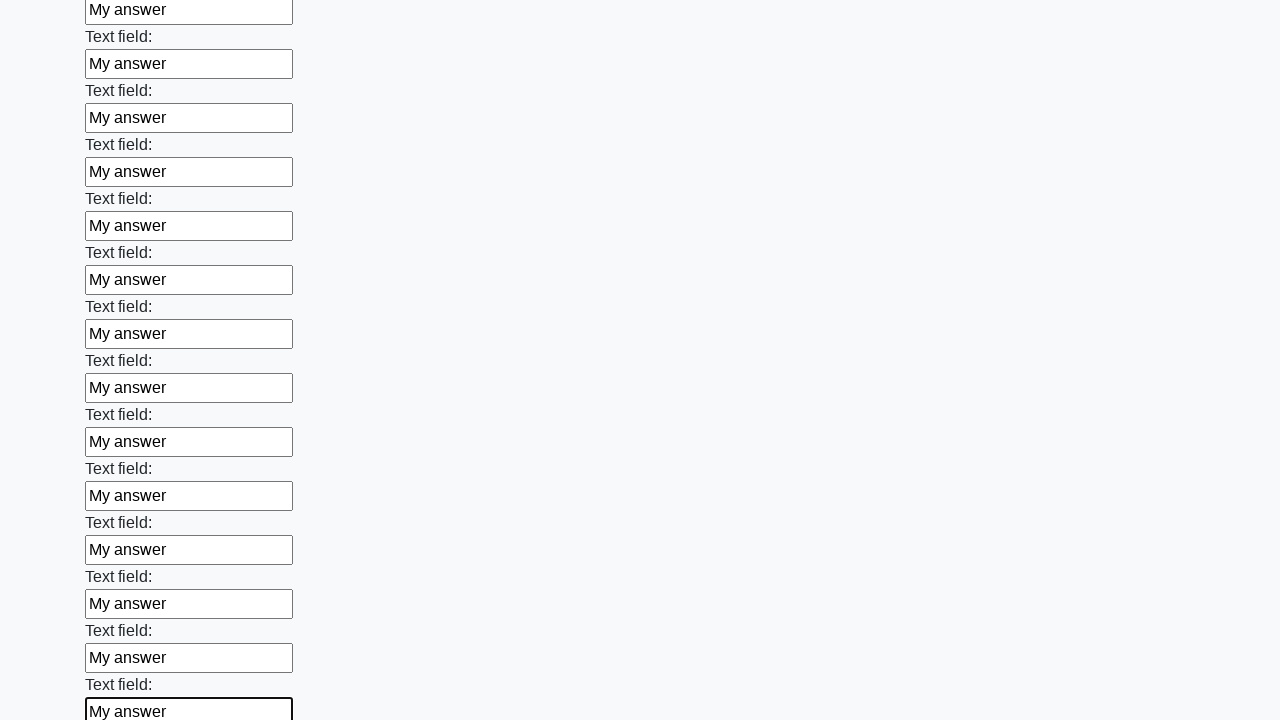

Filled input field with 'My answer' on input >> nth=68
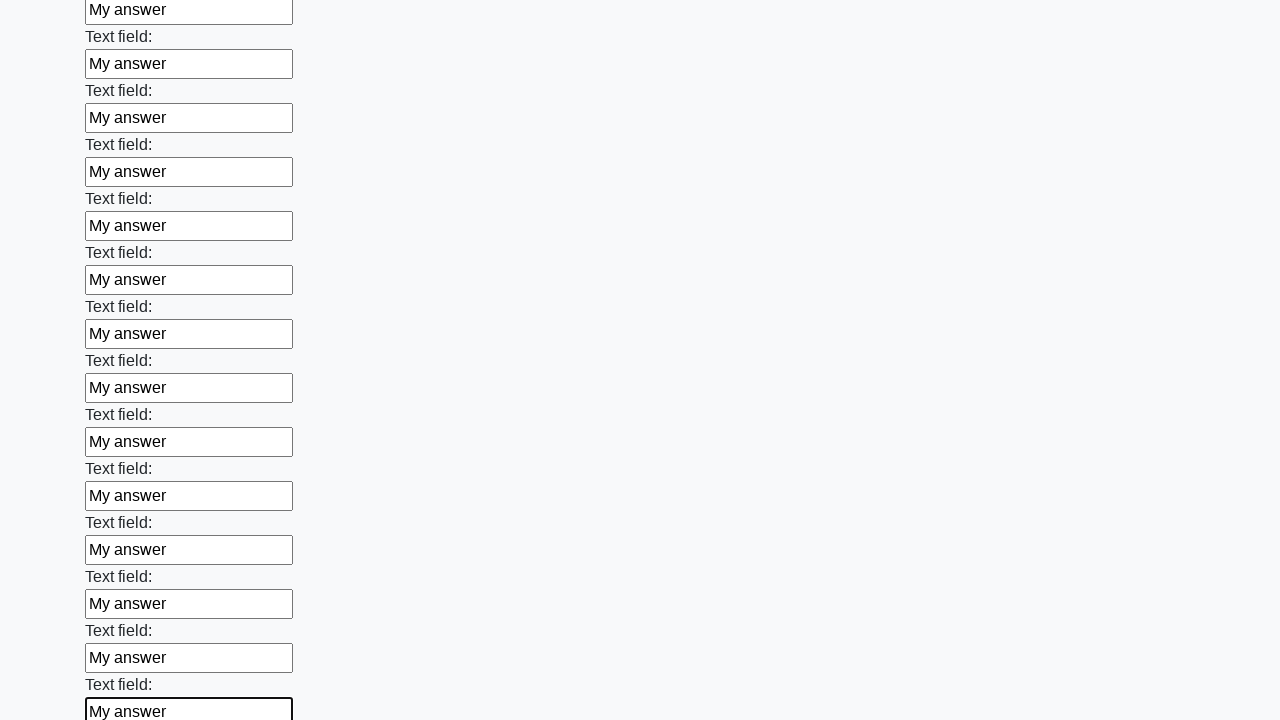

Filled input field with 'My answer' on input >> nth=69
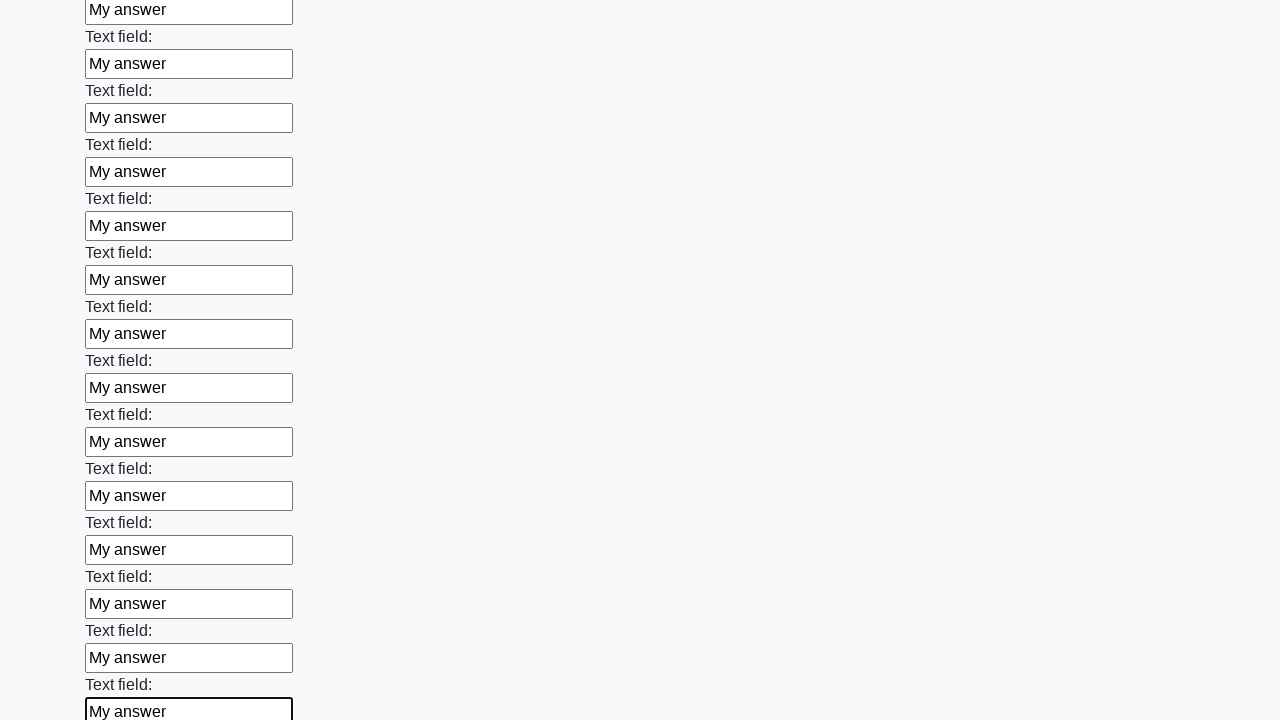

Filled input field with 'My answer' on input >> nth=70
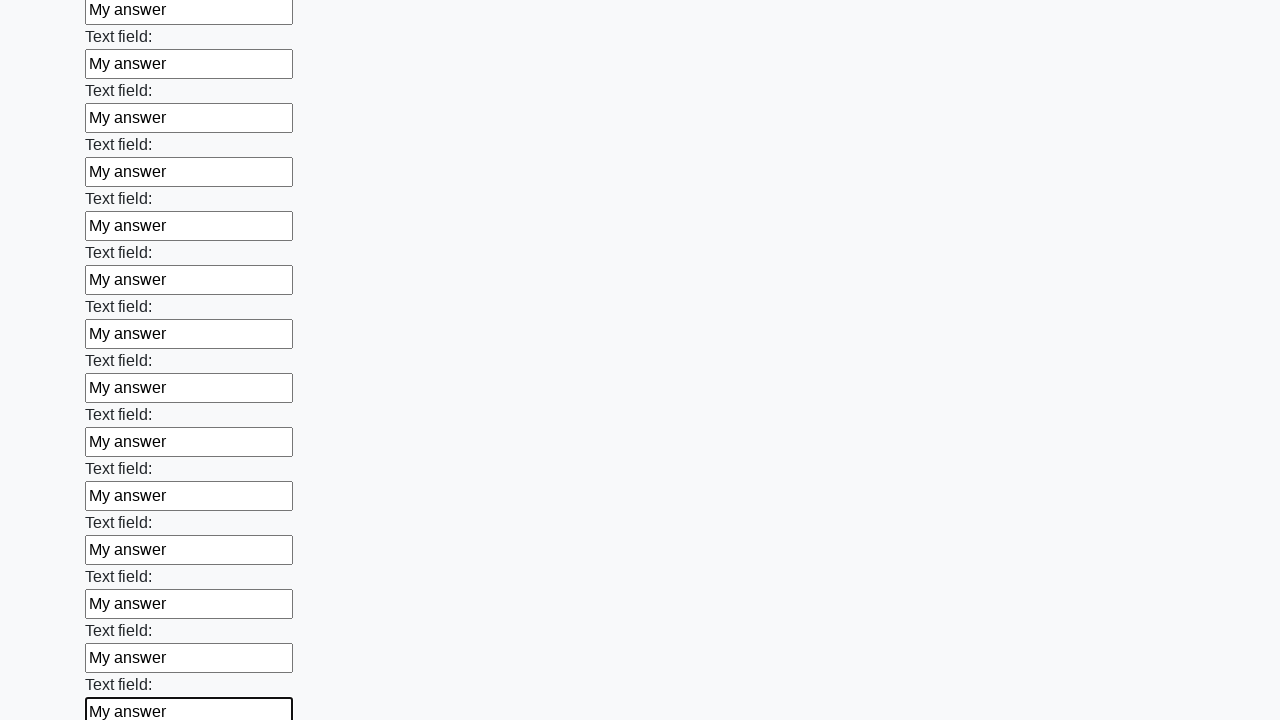

Filled input field with 'My answer' on input >> nth=71
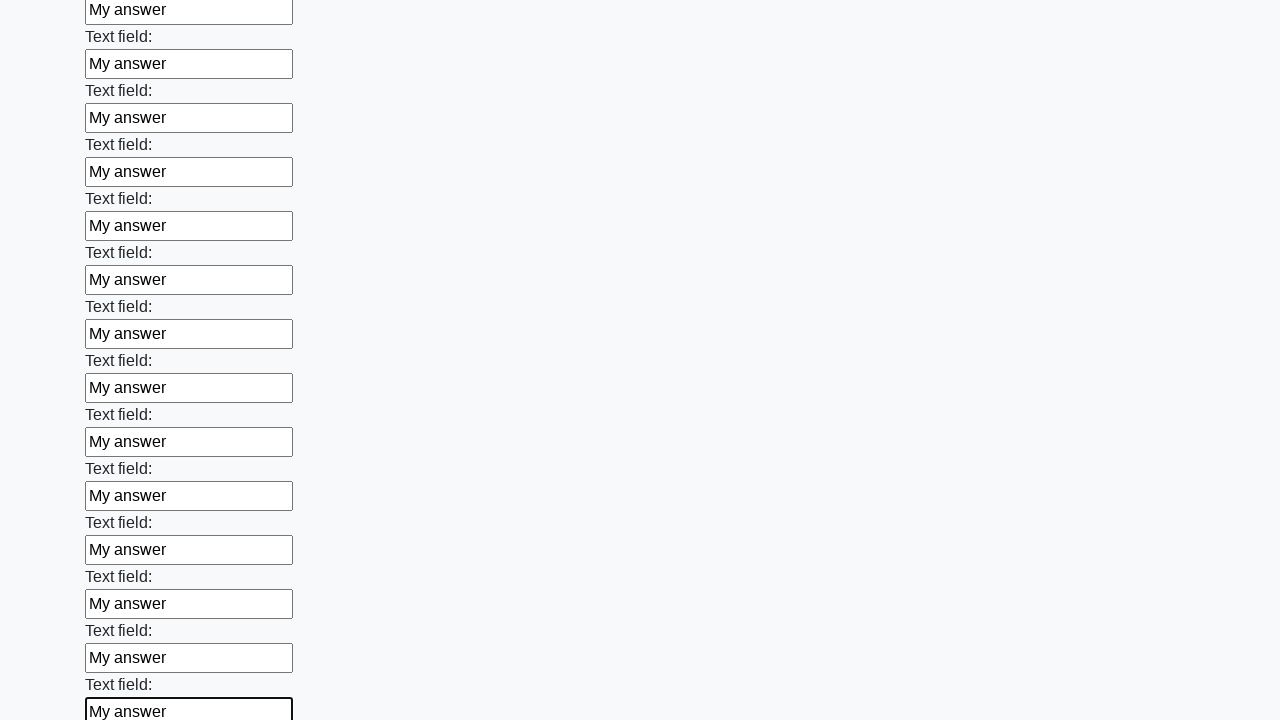

Filled input field with 'My answer' on input >> nth=72
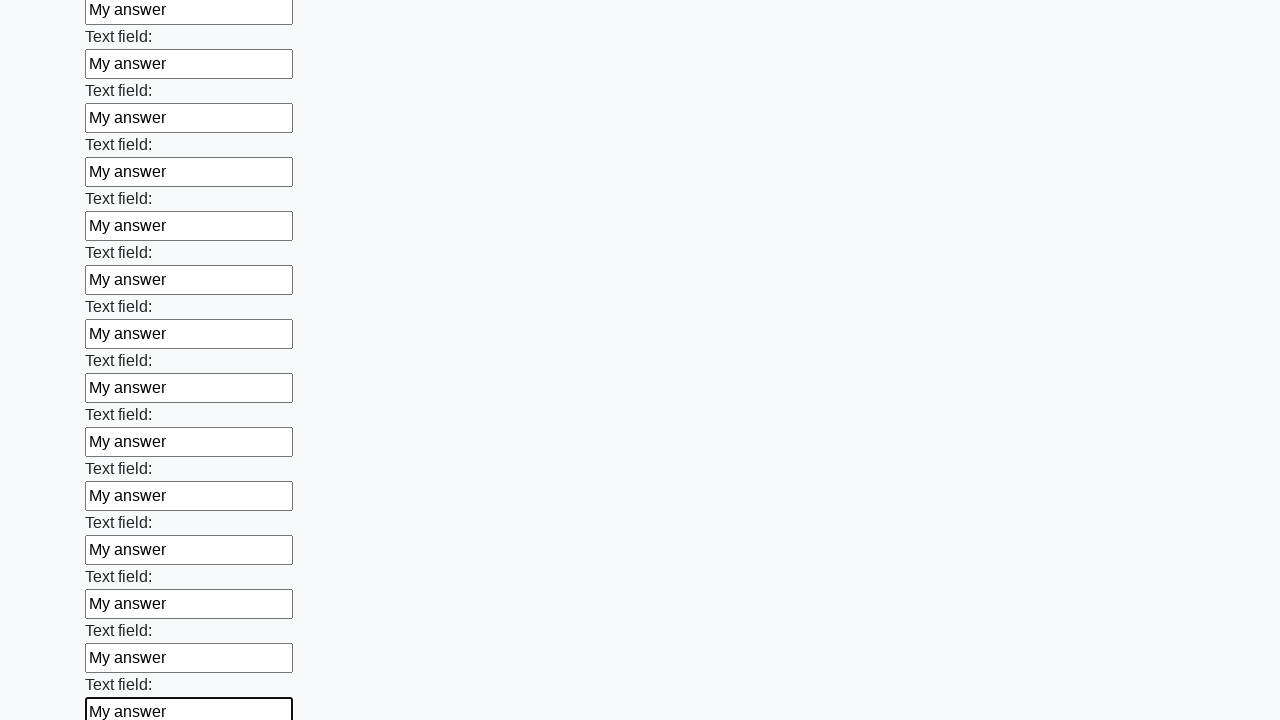

Filled input field with 'My answer' on input >> nth=73
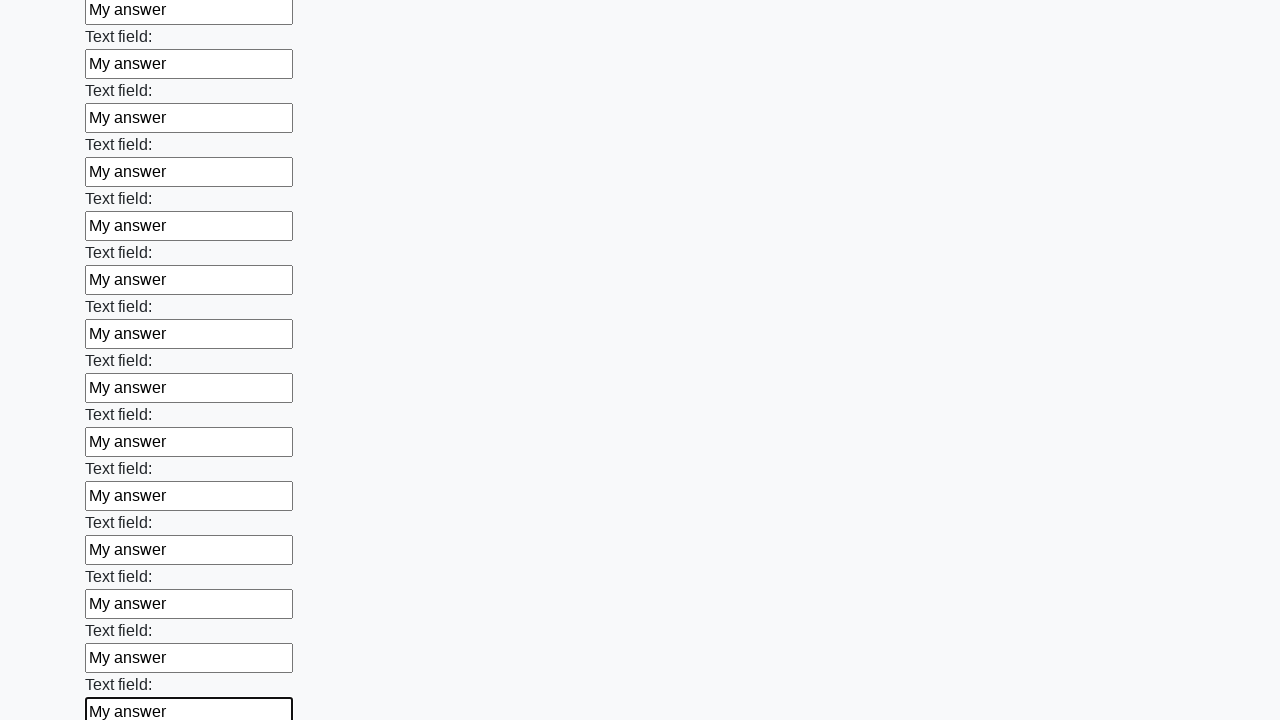

Filled input field with 'My answer' on input >> nth=74
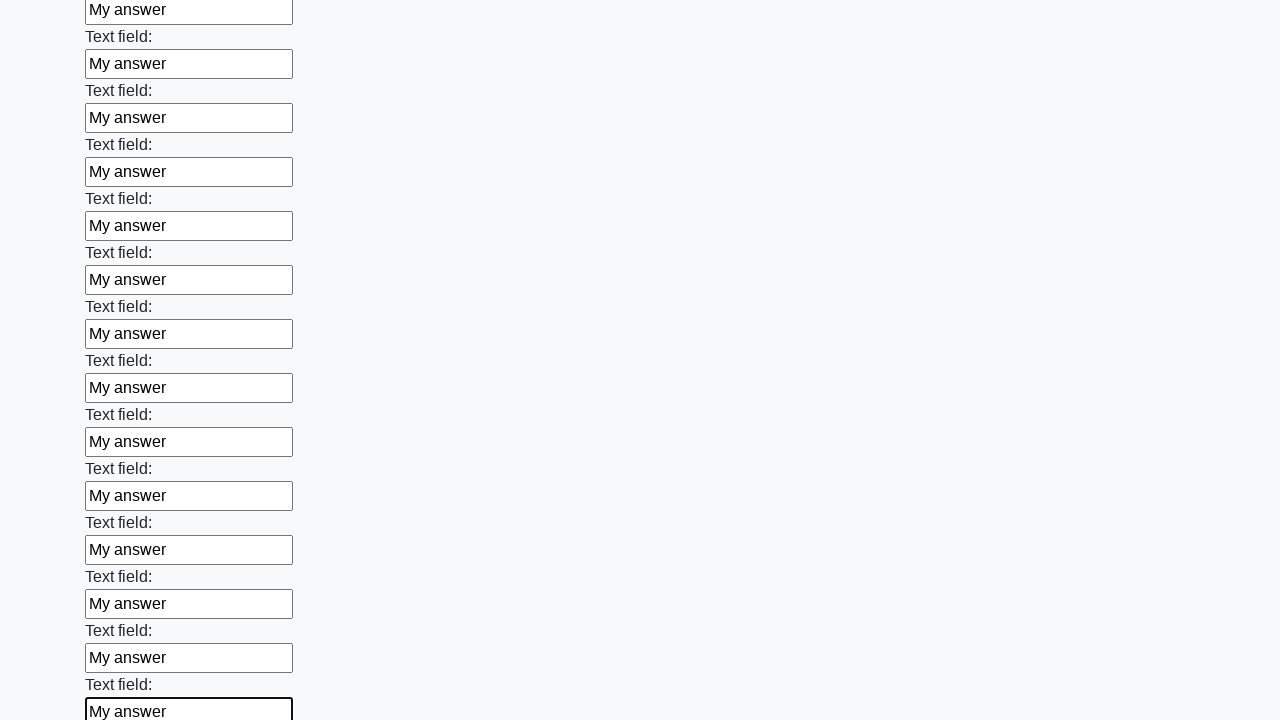

Filled input field with 'My answer' on input >> nth=75
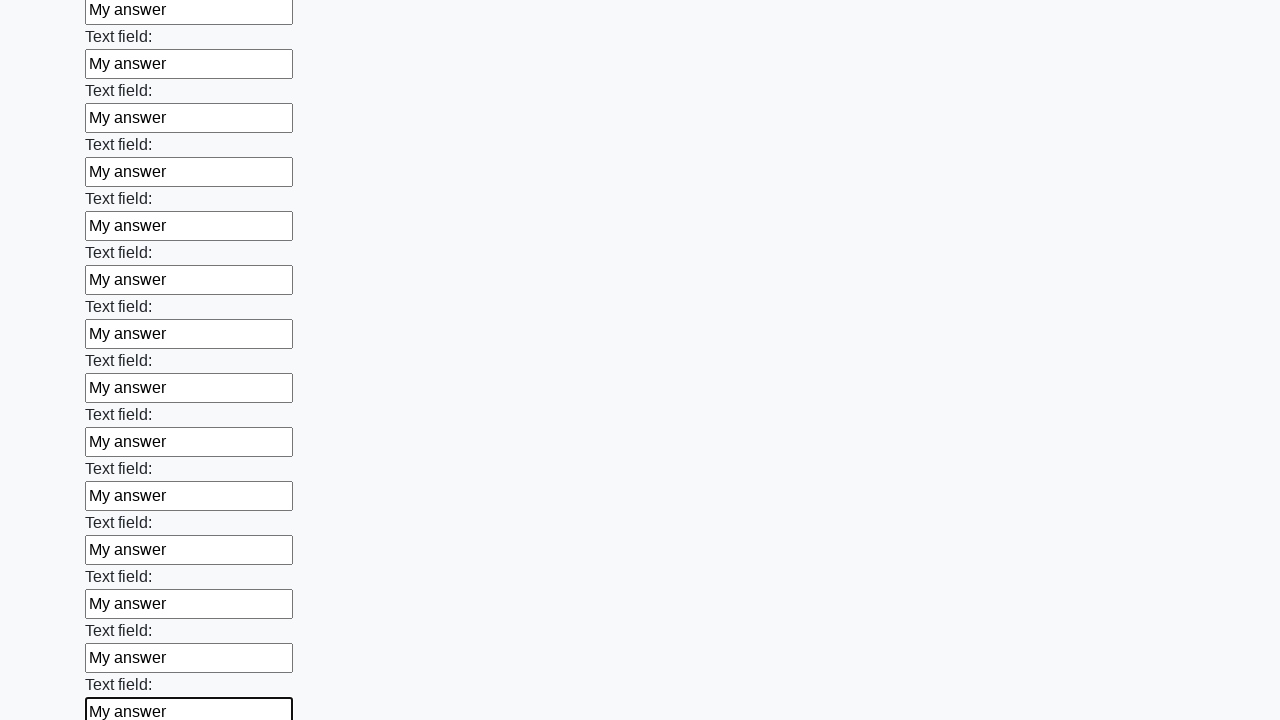

Filled input field with 'My answer' on input >> nth=76
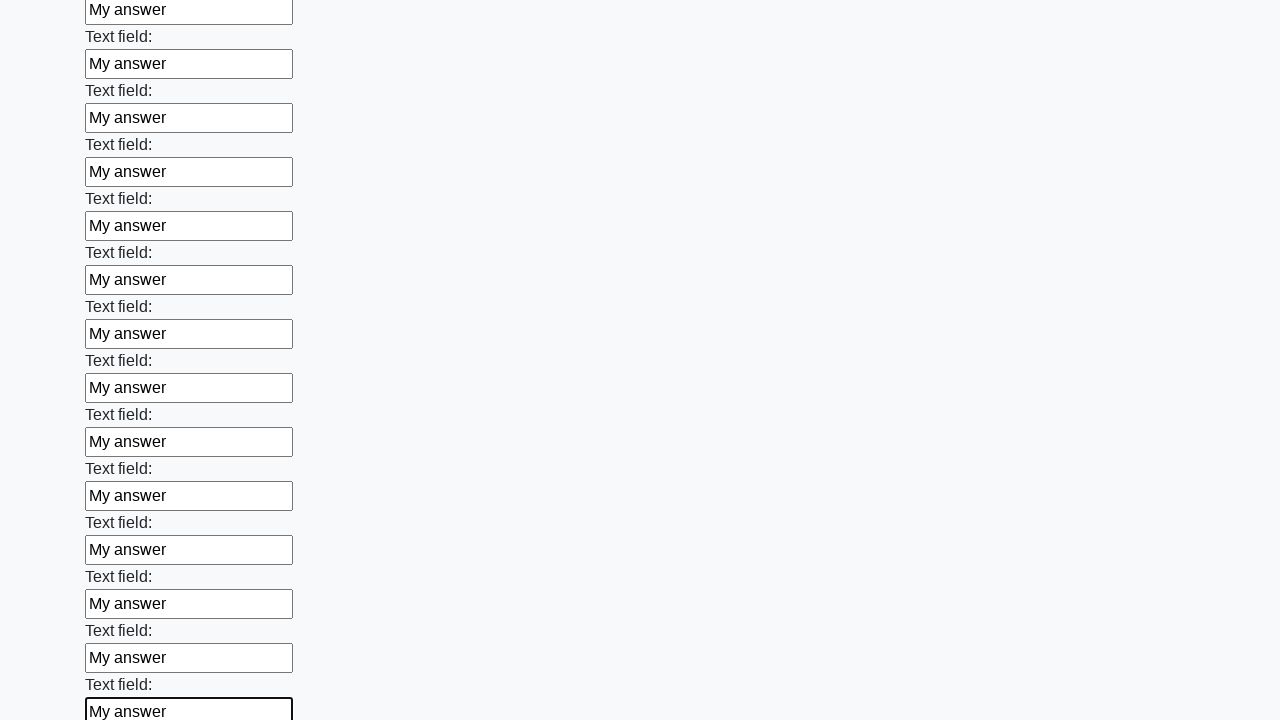

Filled input field with 'My answer' on input >> nth=77
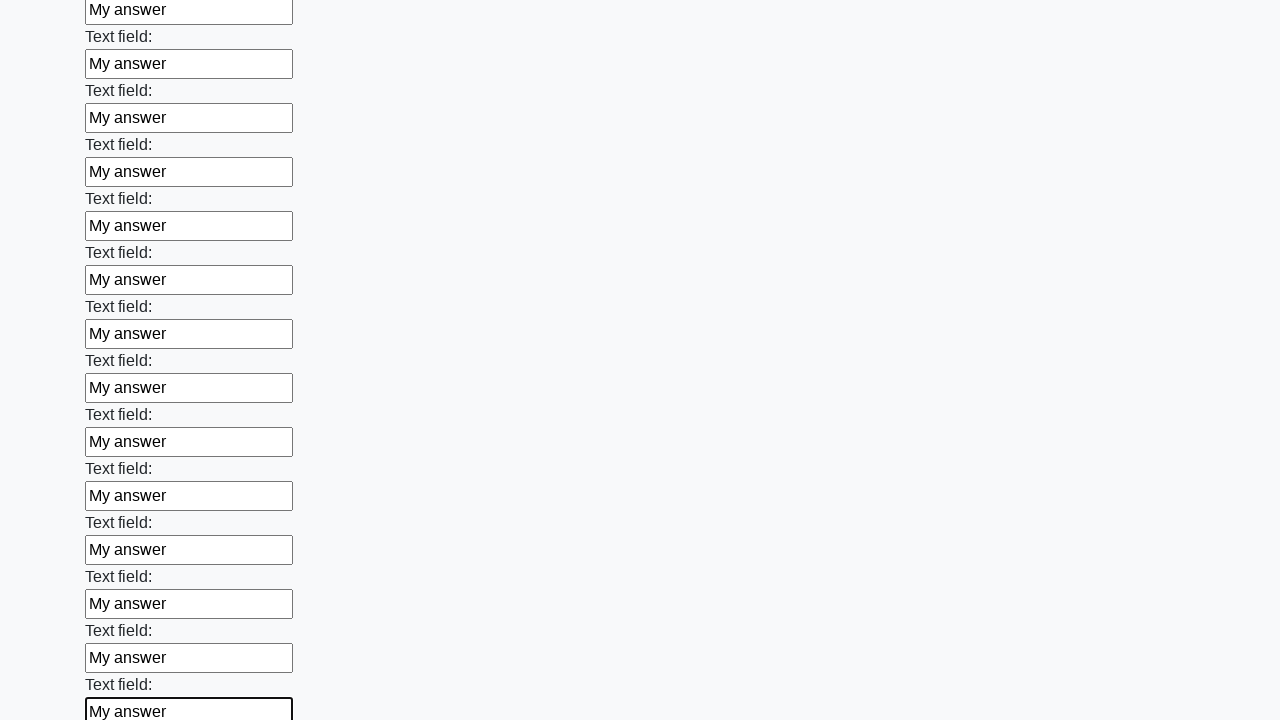

Filled input field with 'My answer' on input >> nth=78
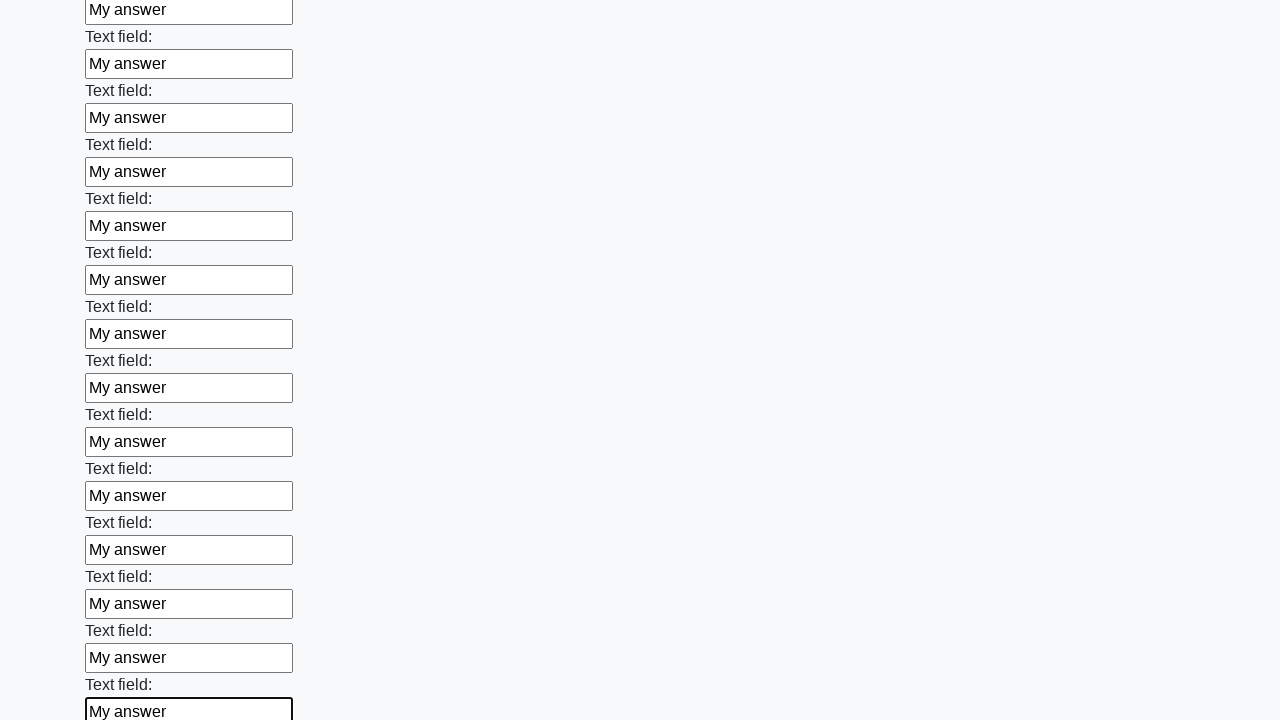

Filled input field with 'My answer' on input >> nth=79
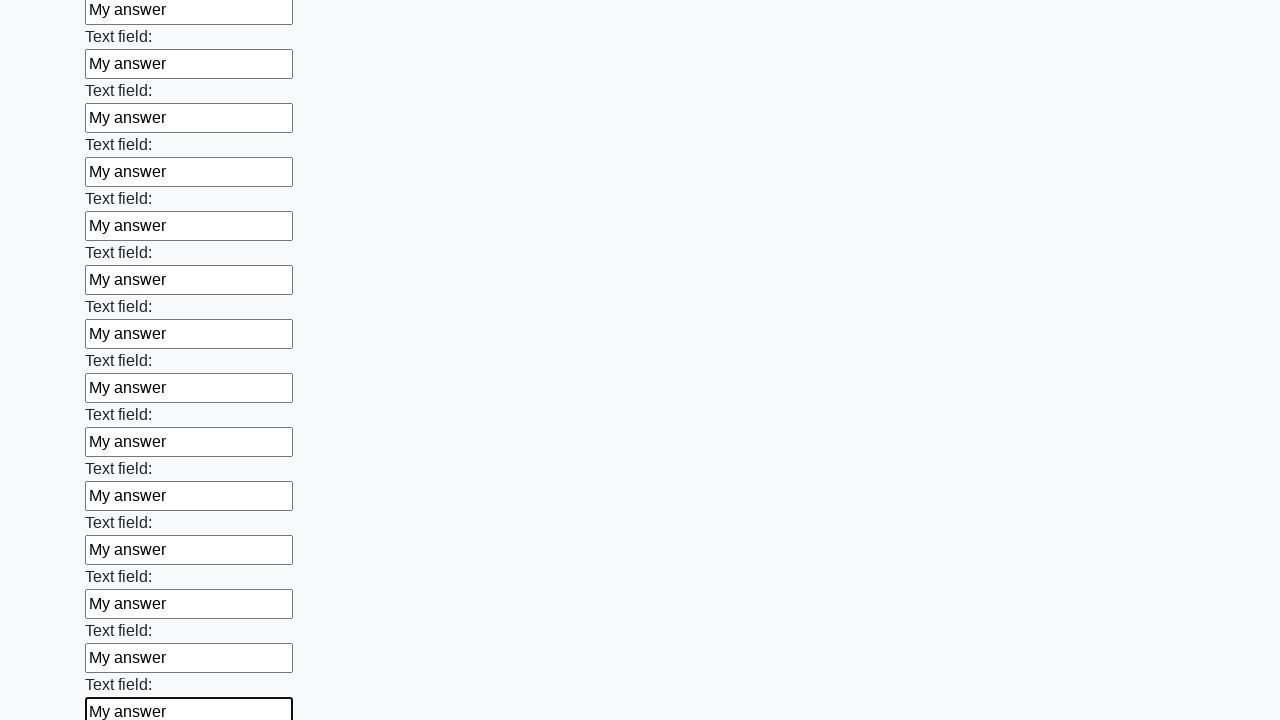

Filled input field with 'My answer' on input >> nth=80
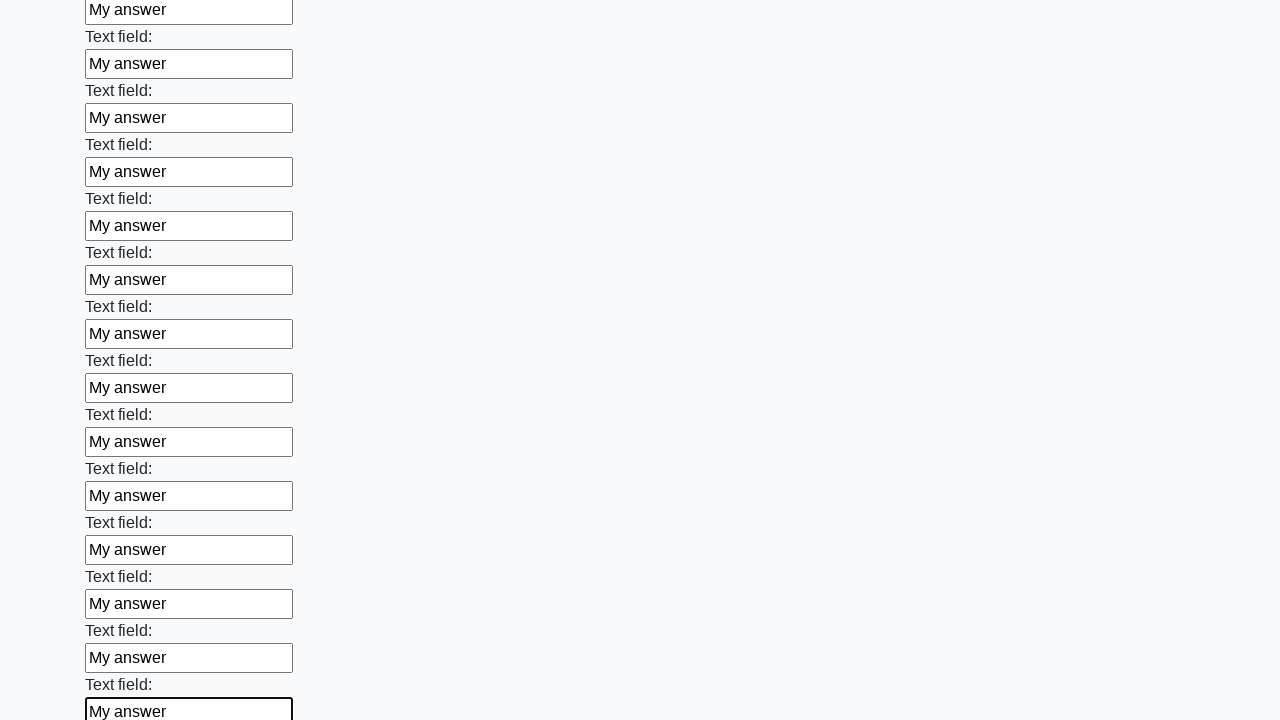

Filled input field with 'My answer' on input >> nth=81
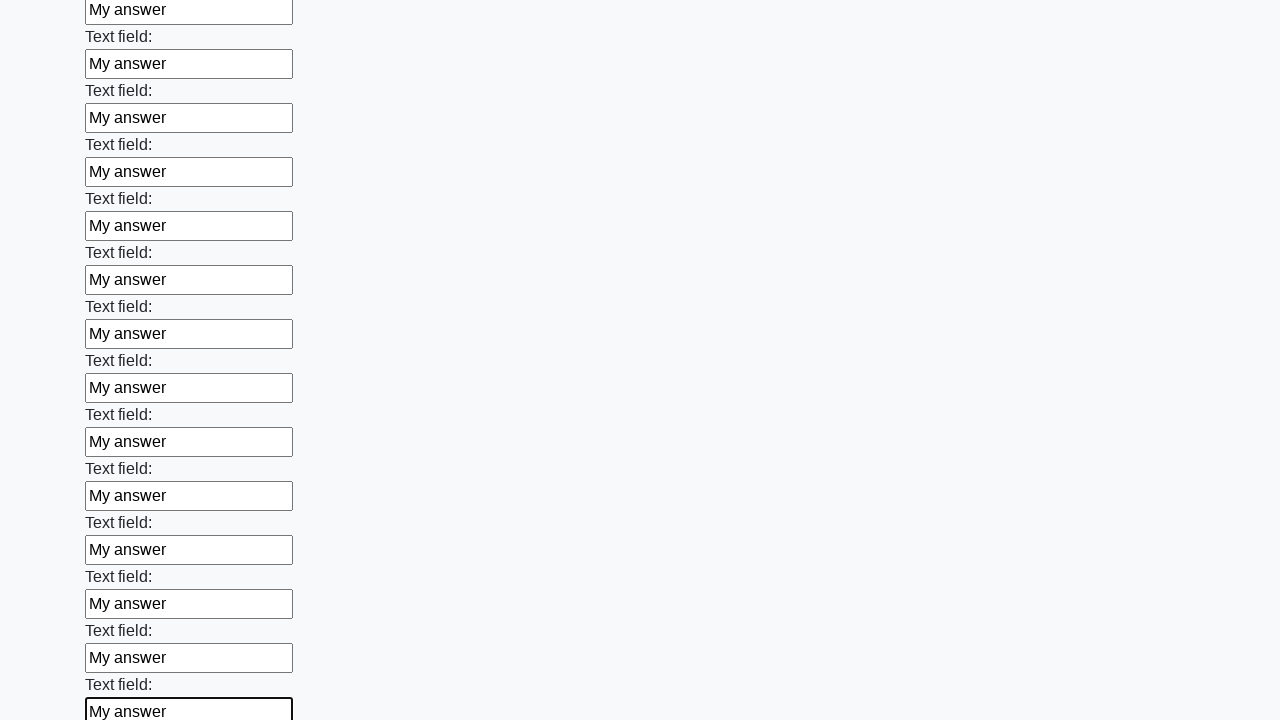

Filled input field with 'My answer' on input >> nth=82
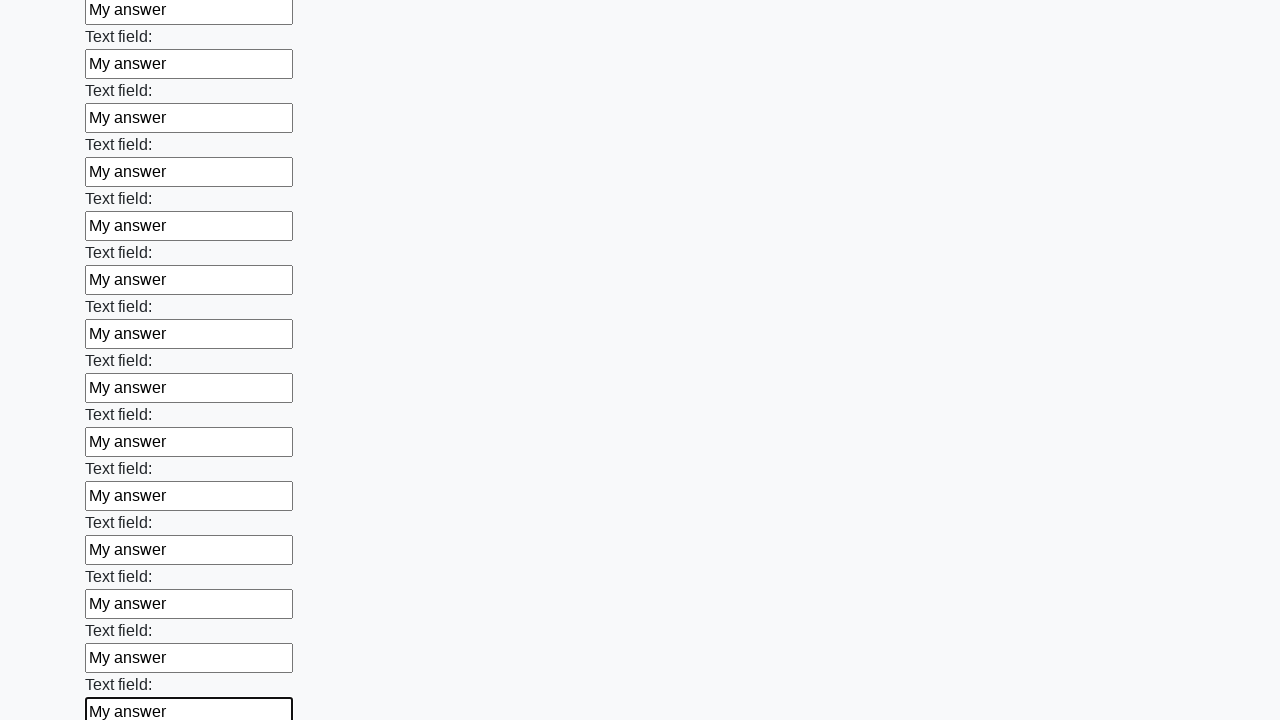

Filled input field with 'My answer' on input >> nth=83
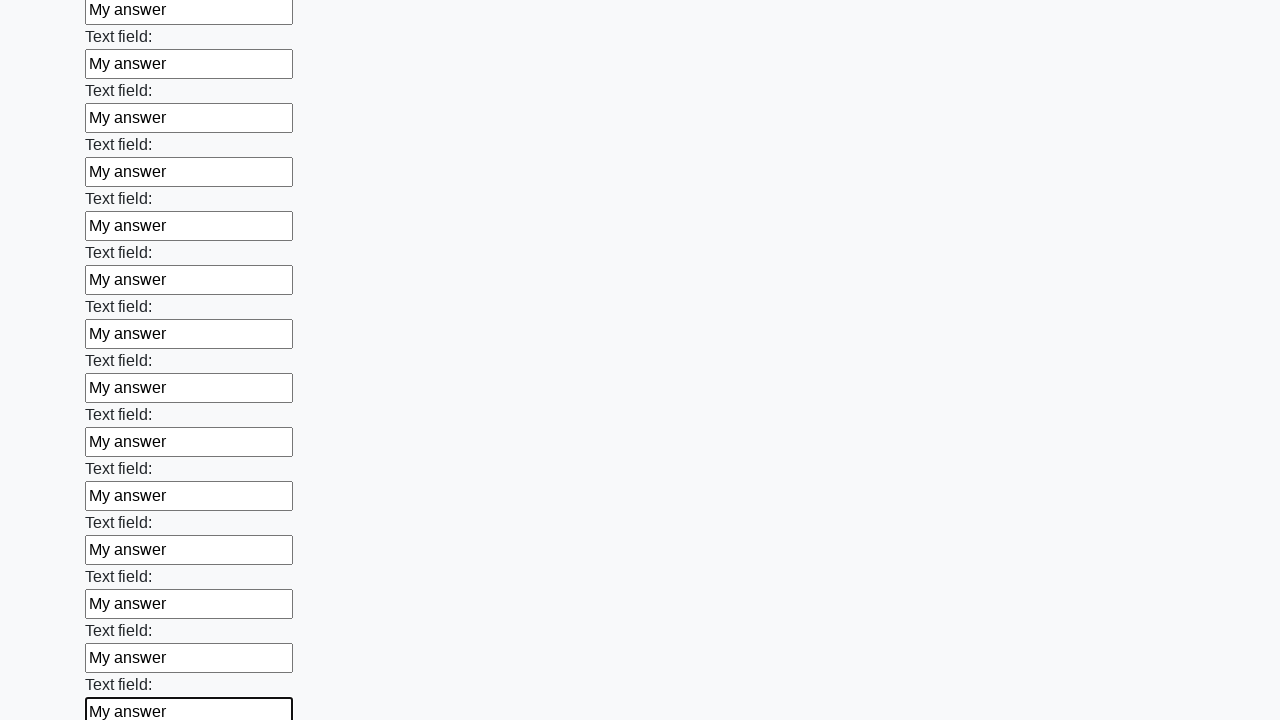

Filled input field with 'My answer' on input >> nth=84
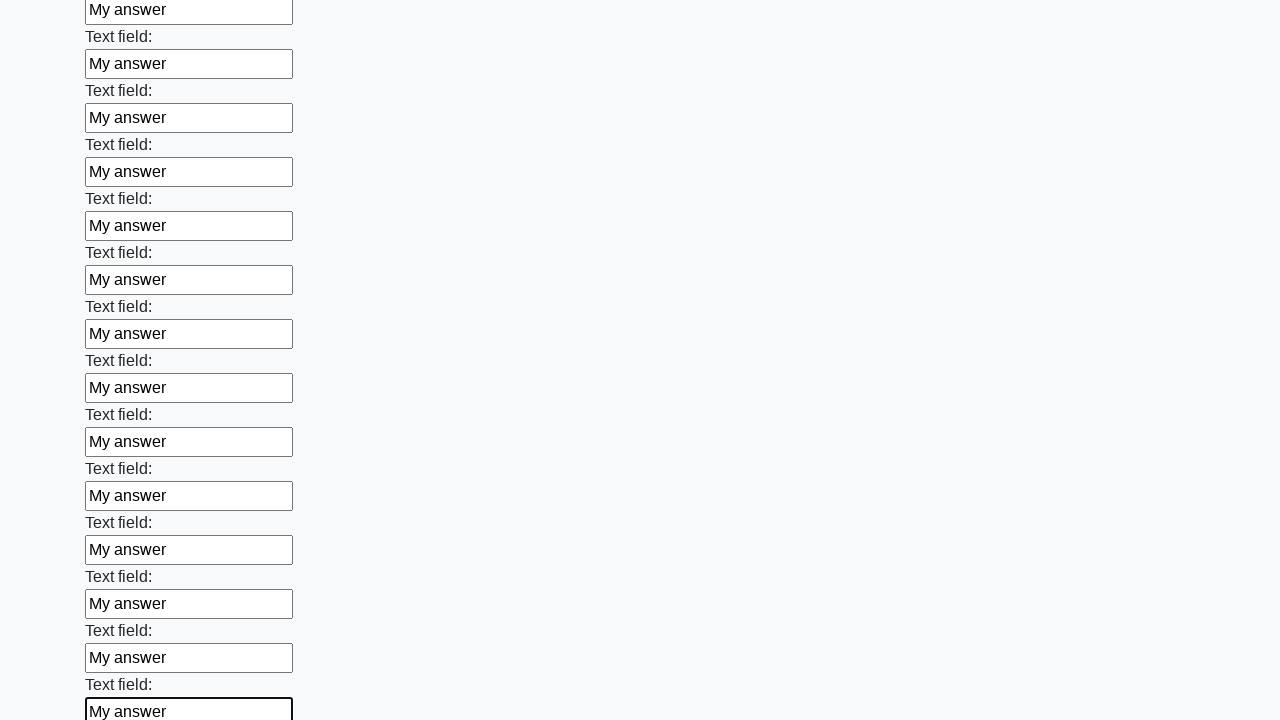

Filled input field with 'My answer' on input >> nth=85
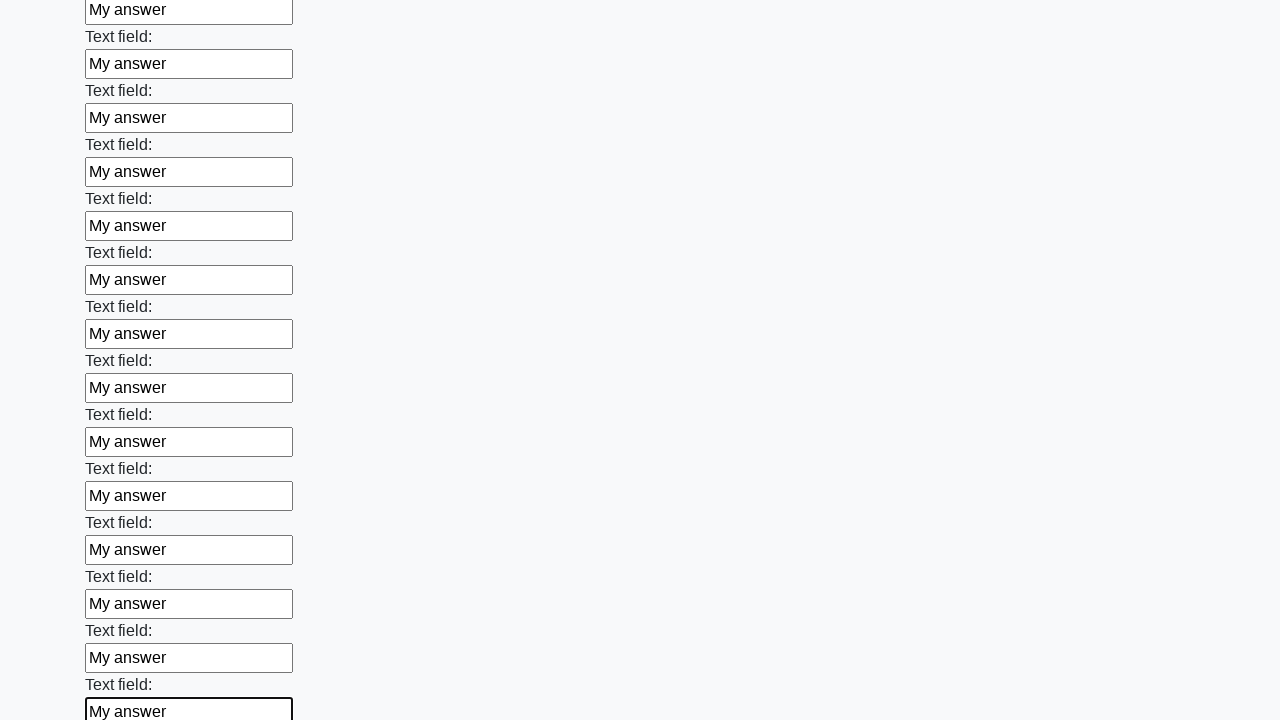

Filled input field with 'My answer' on input >> nth=86
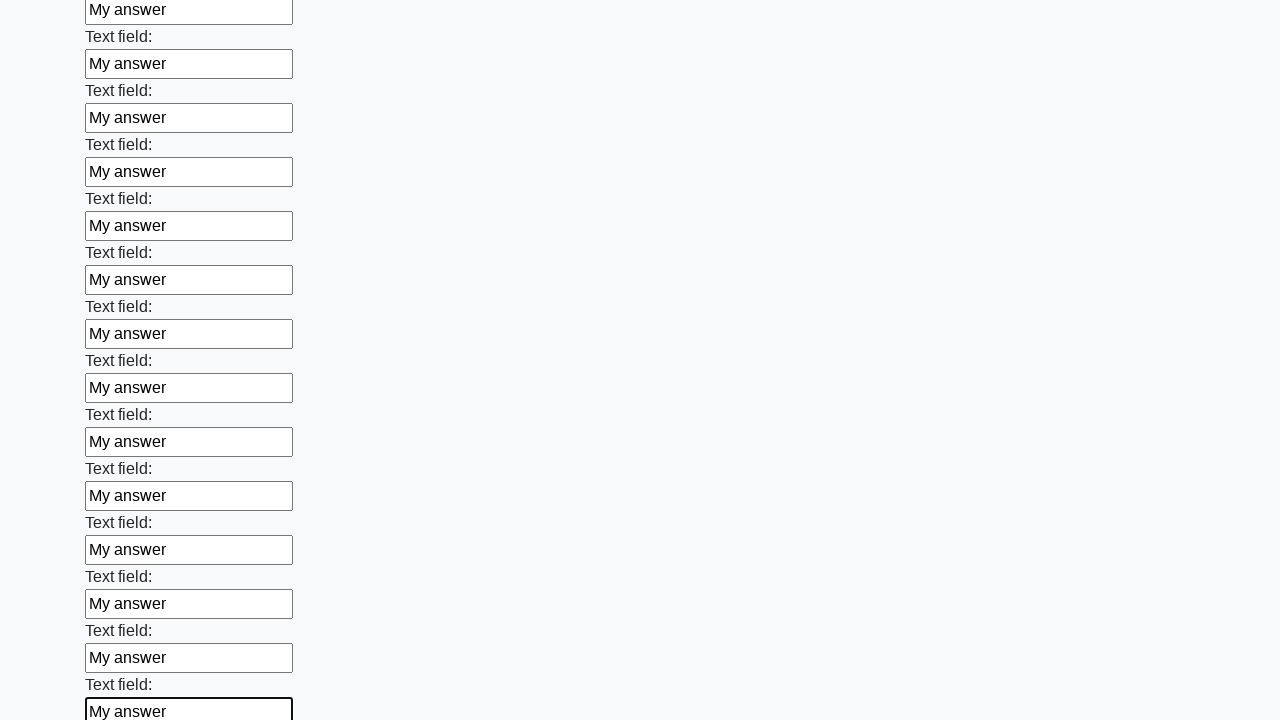

Filled input field with 'My answer' on input >> nth=87
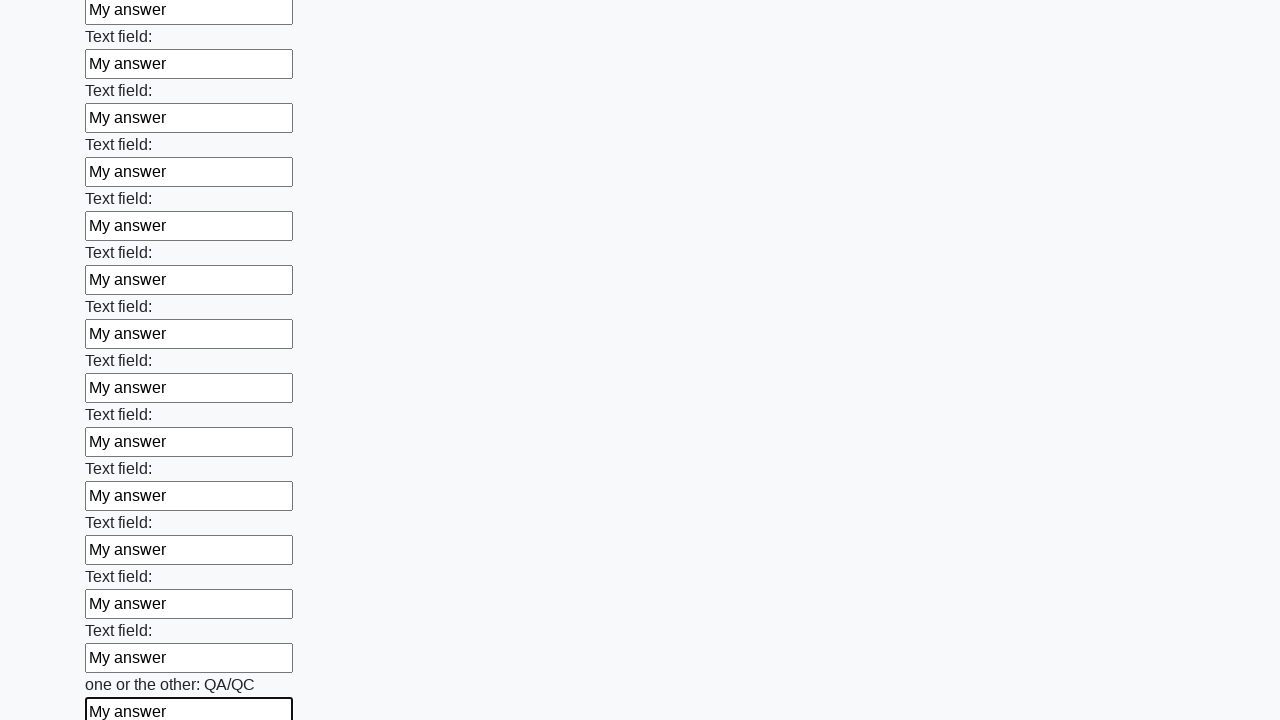

Filled input field with 'My answer' on input >> nth=88
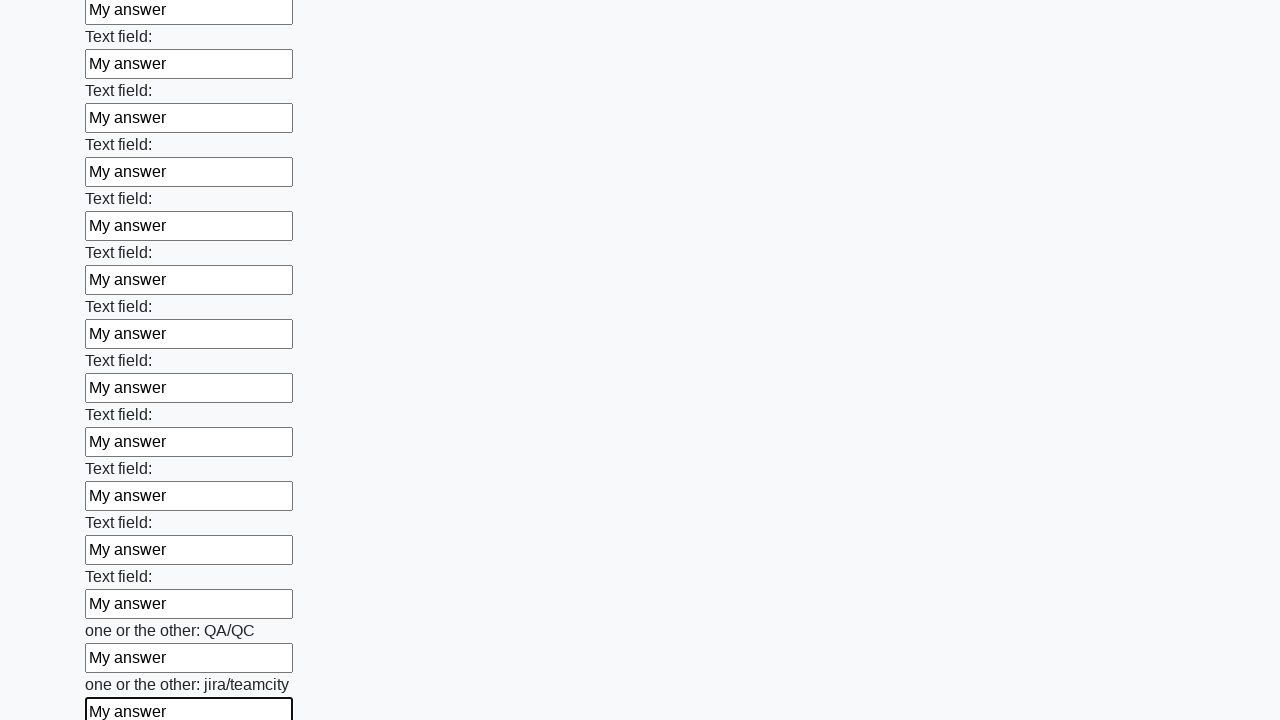

Filled input field with 'My answer' on input >> nth=89
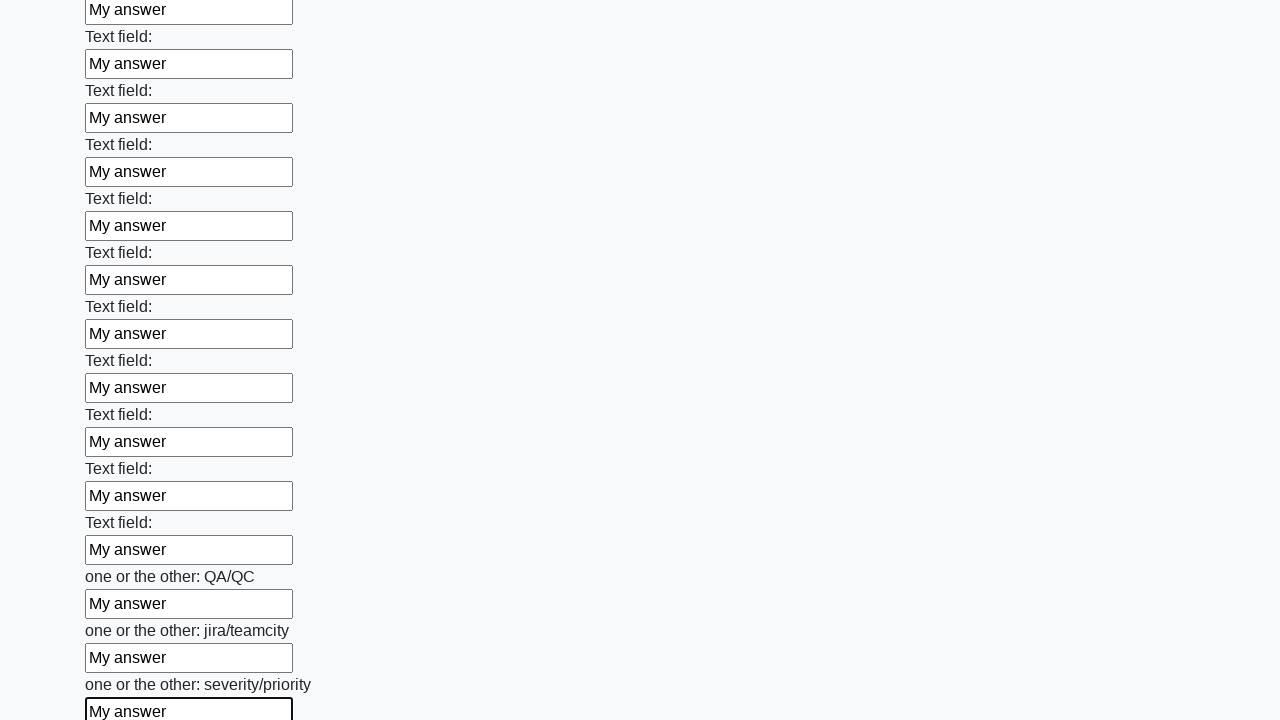

Filled input field with 'My answer' on input >> nth=90
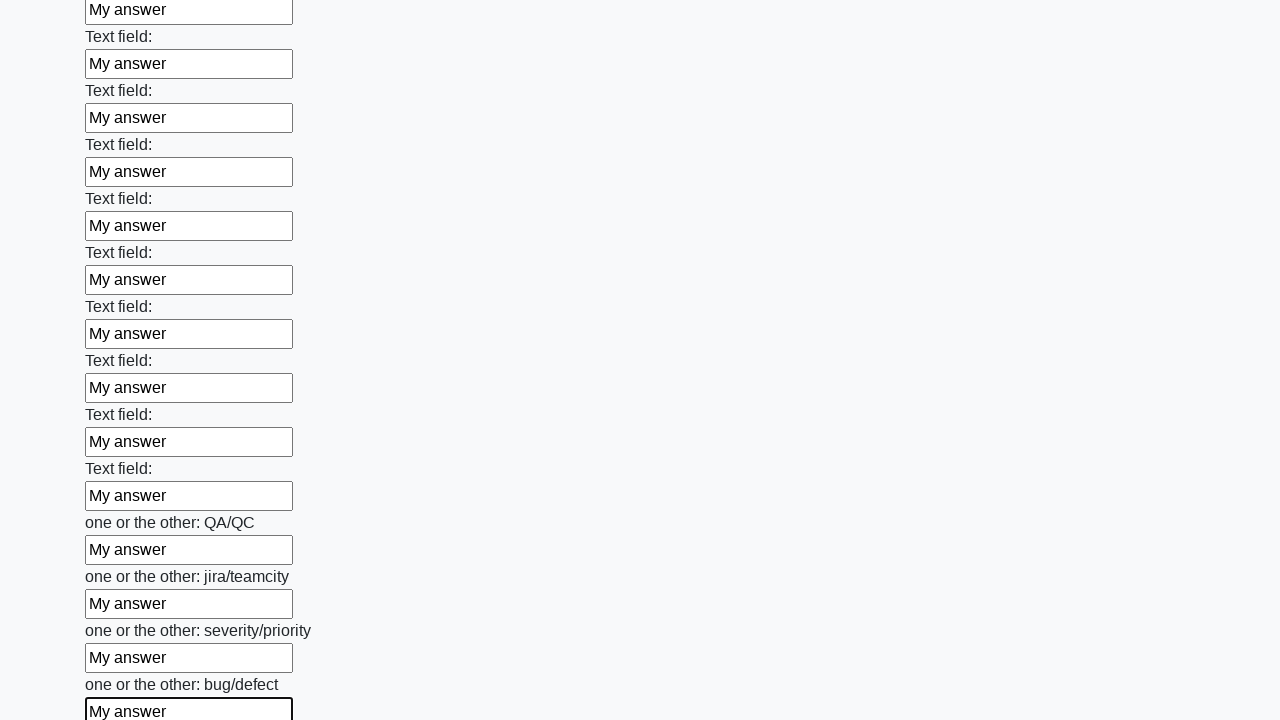

Filled input field with 'My answer' on input >> nth=91
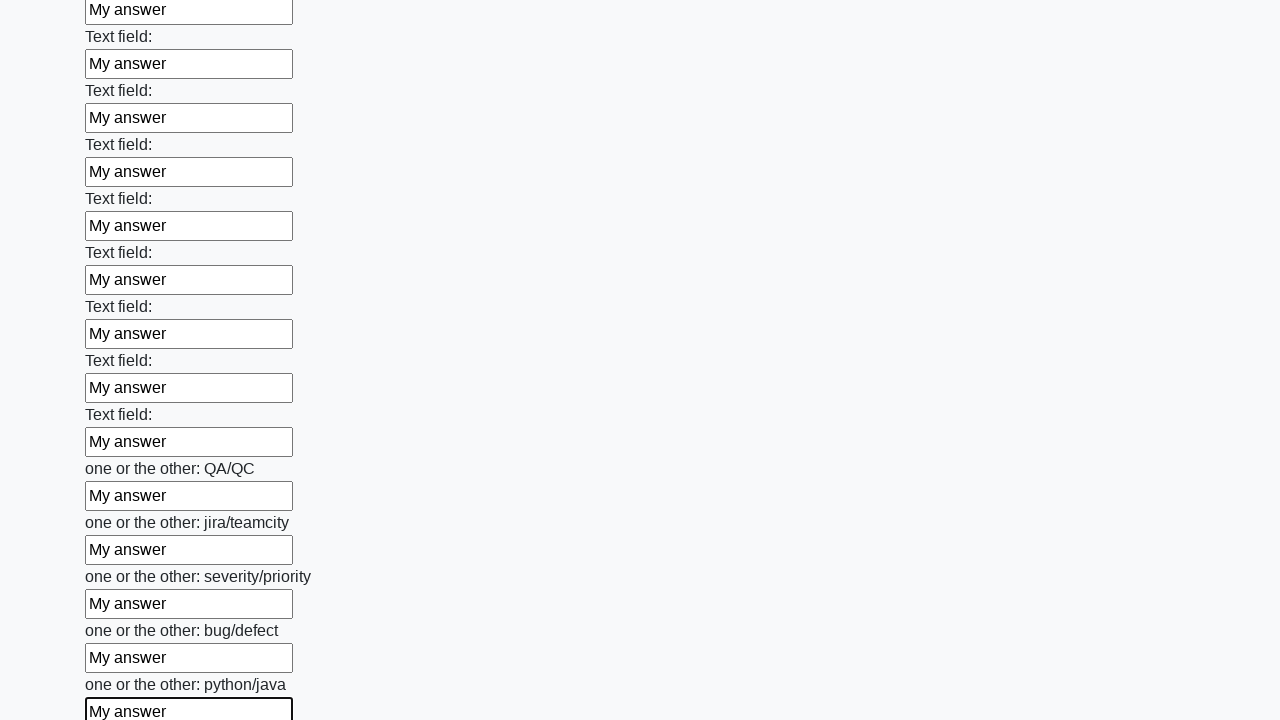

Filled input field with 'My answer' on input >> nth=92
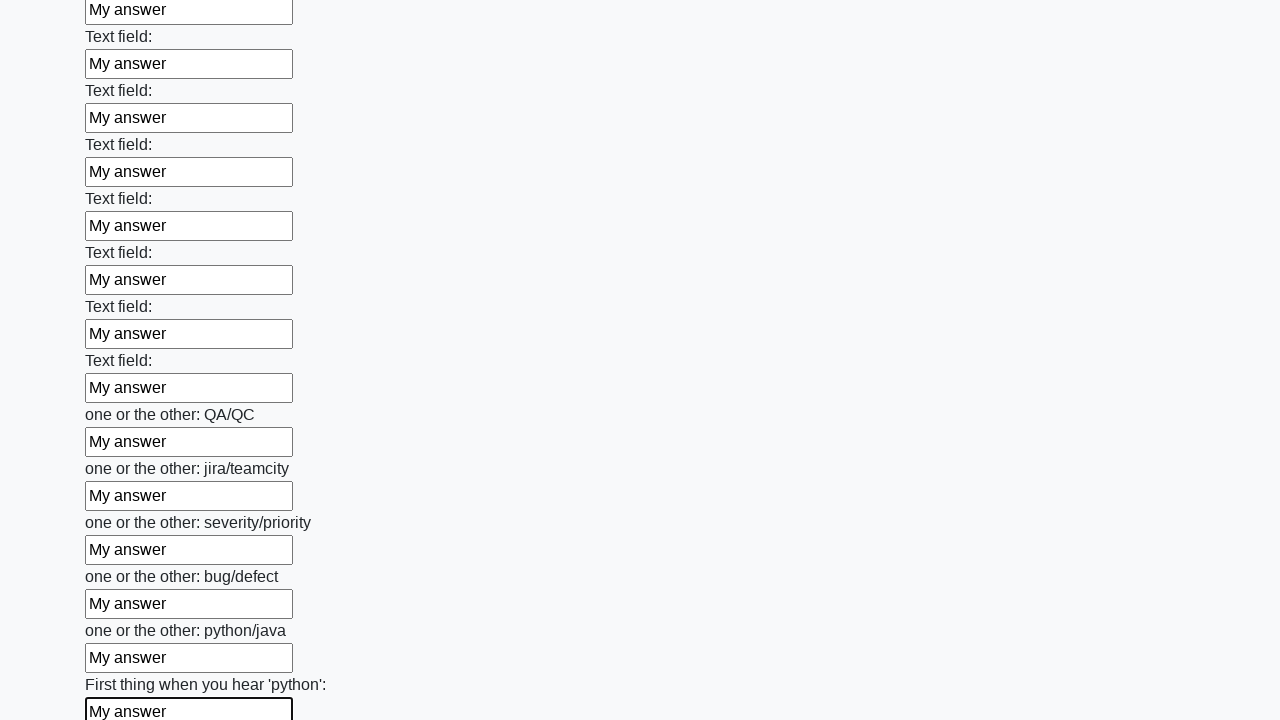

Filled input field with 'My answer' on input >> nth=93
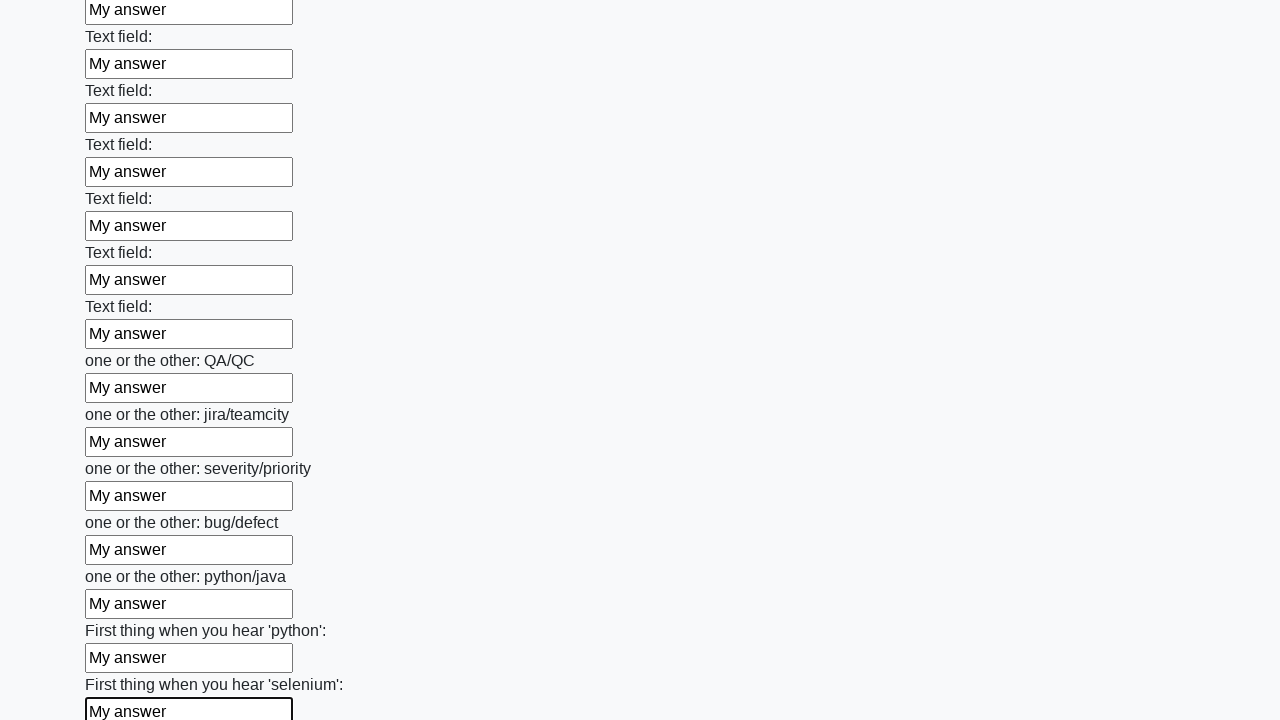

Filled input field with 'My answer' on input >> nth=94
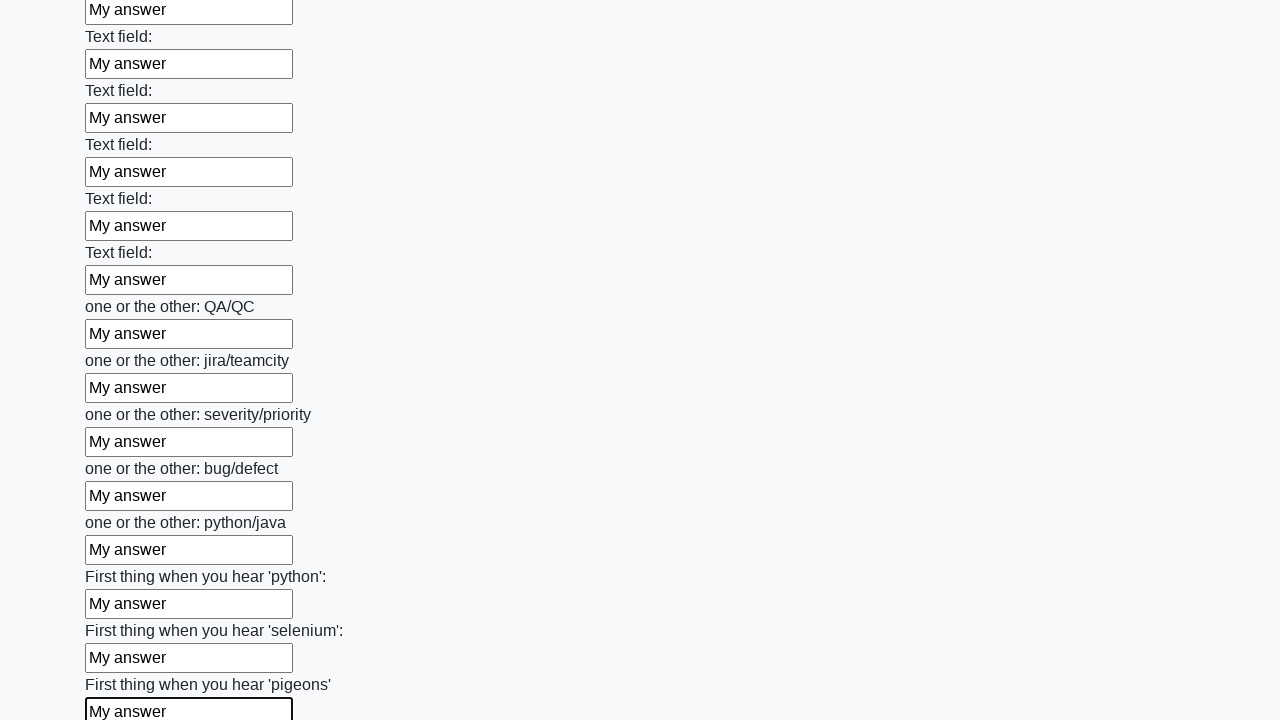

Filled input field with 'My answer' on input >> nth=95
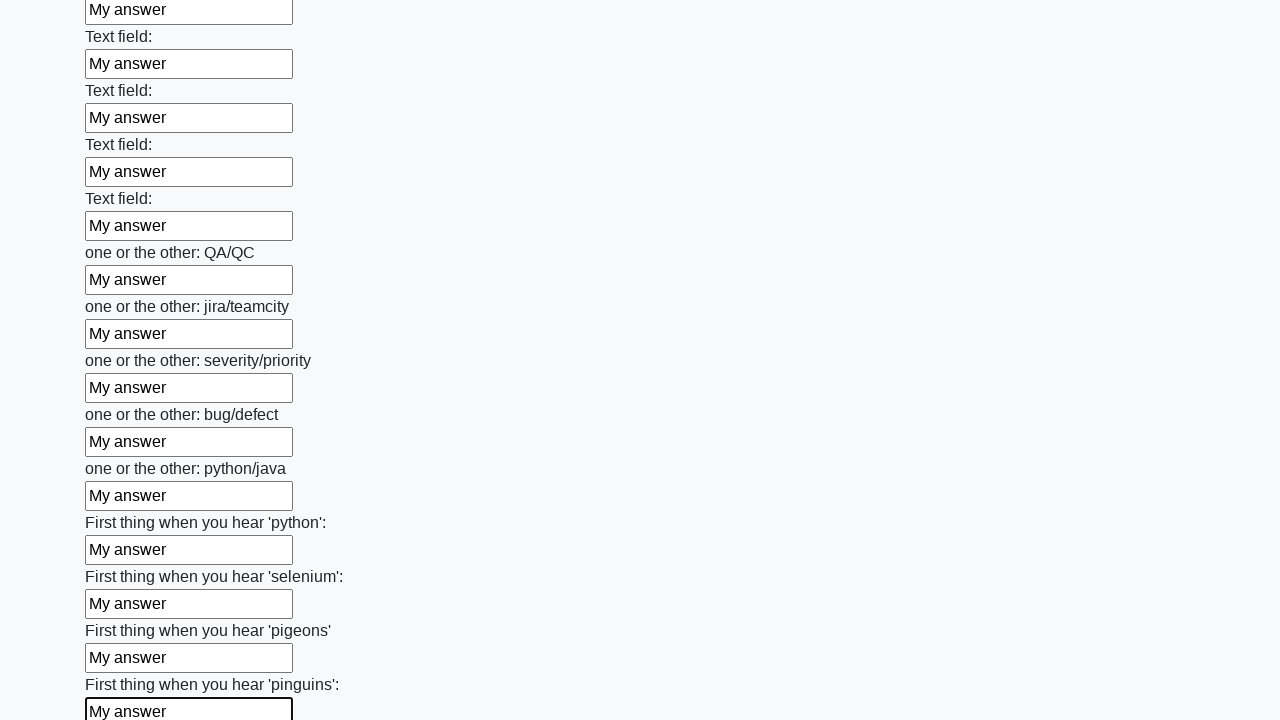

Filled input field with 'My answer' on input >> nth=96
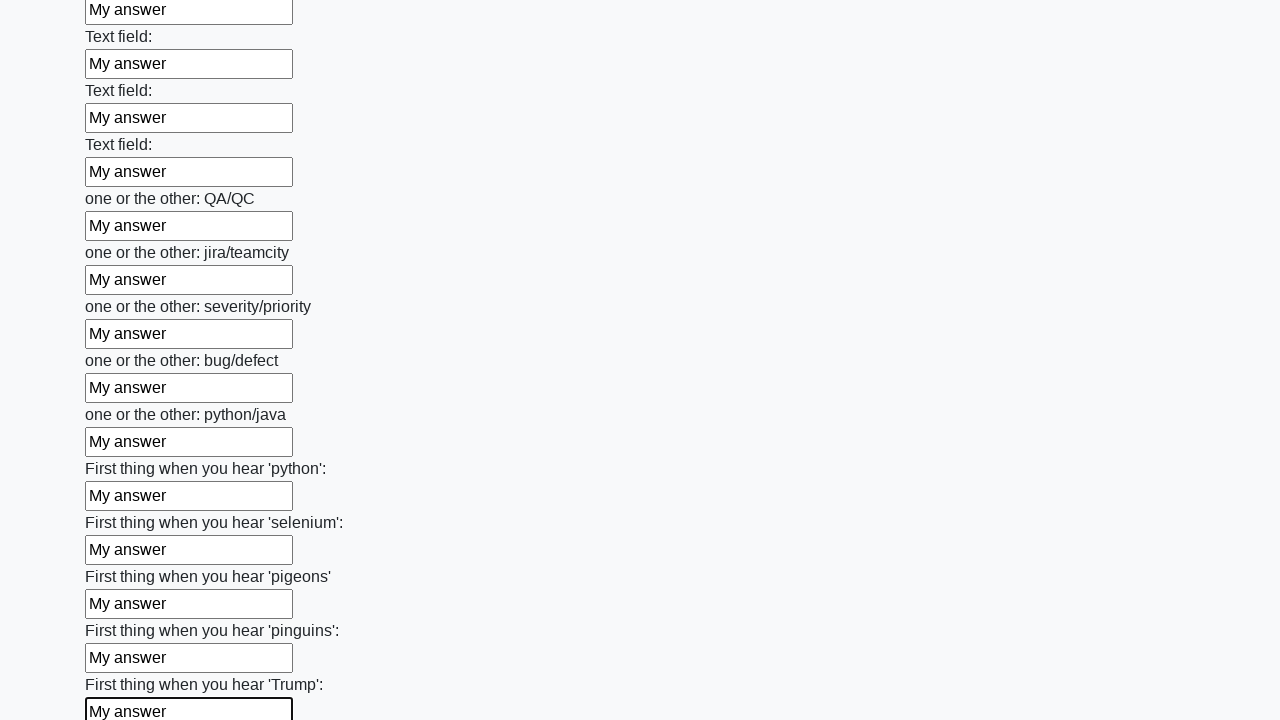

Filled input field with 'My answer' on input >> nth=97
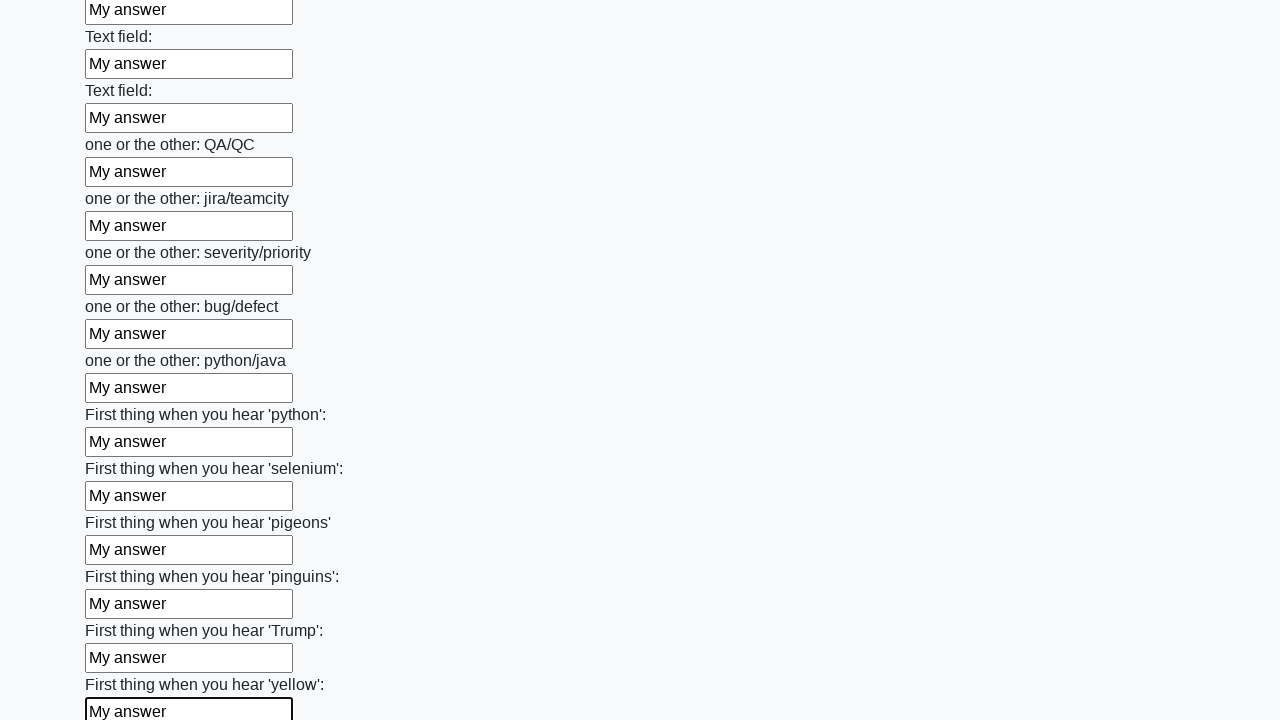

Filled input field with 'My answer' on input >> nth=98
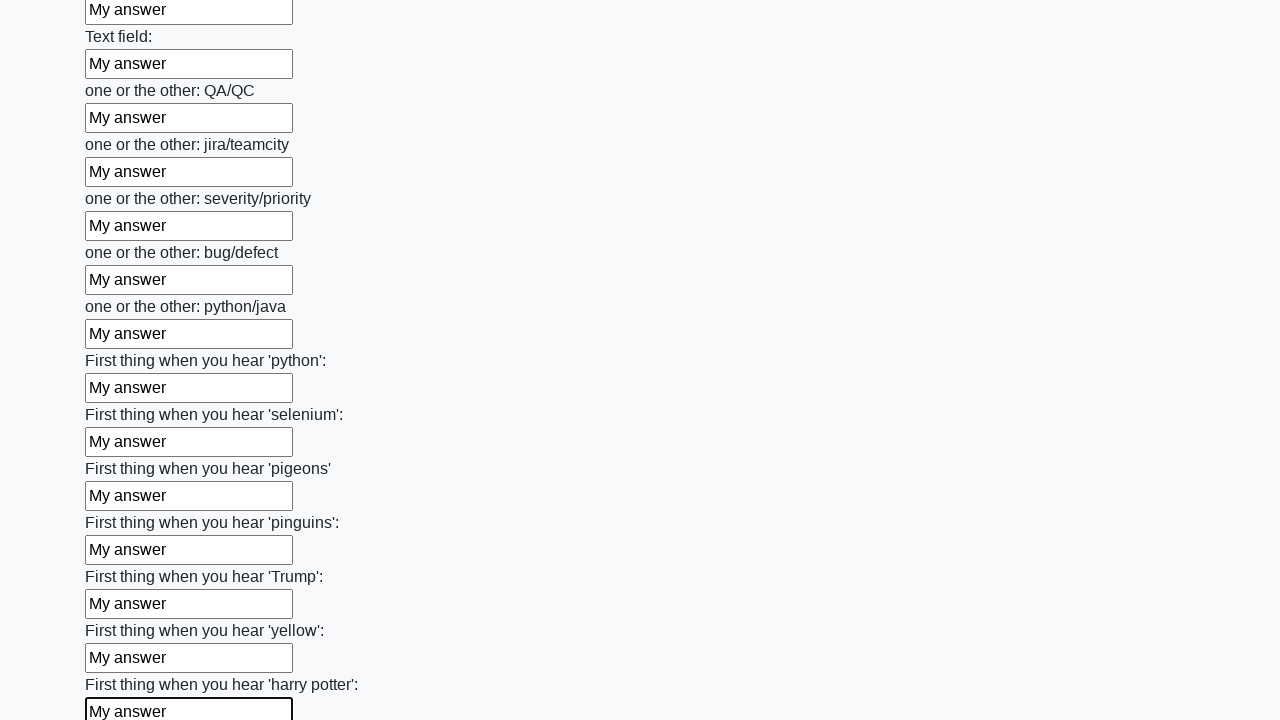

Filled input field with 'My answer' on input >> nth=99
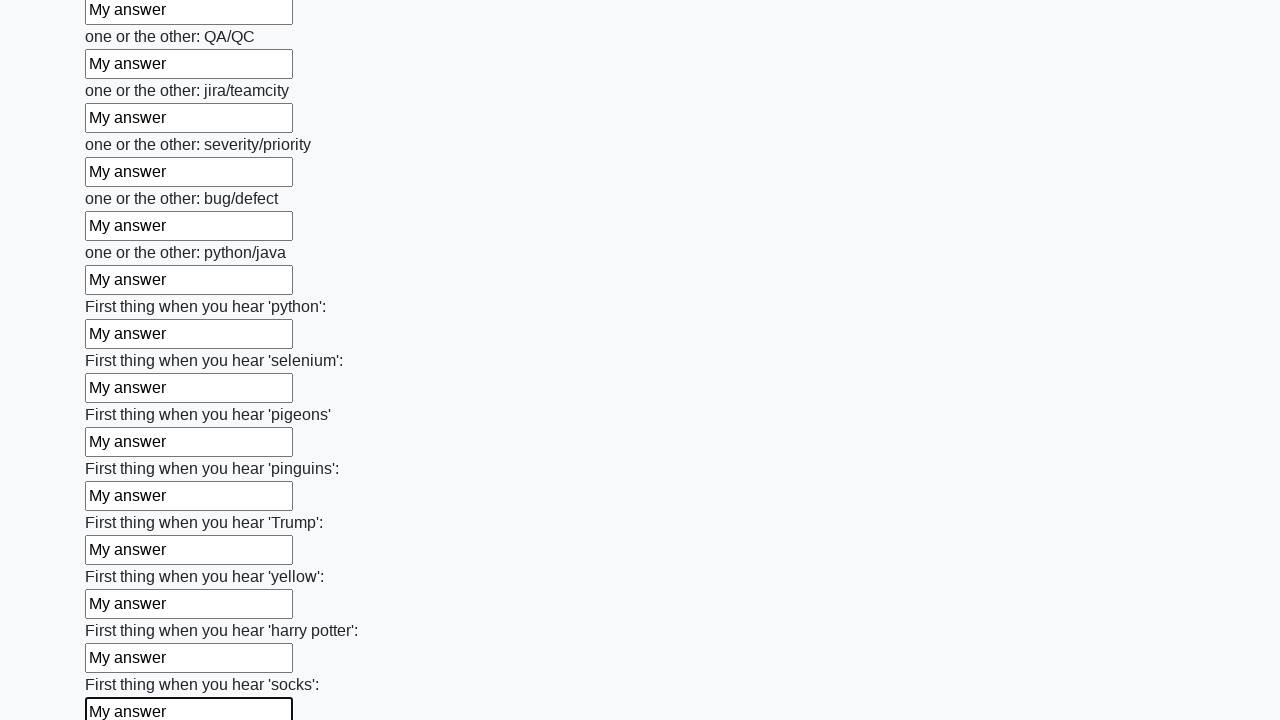

Clicked submit button at (123, 611) on button.btn
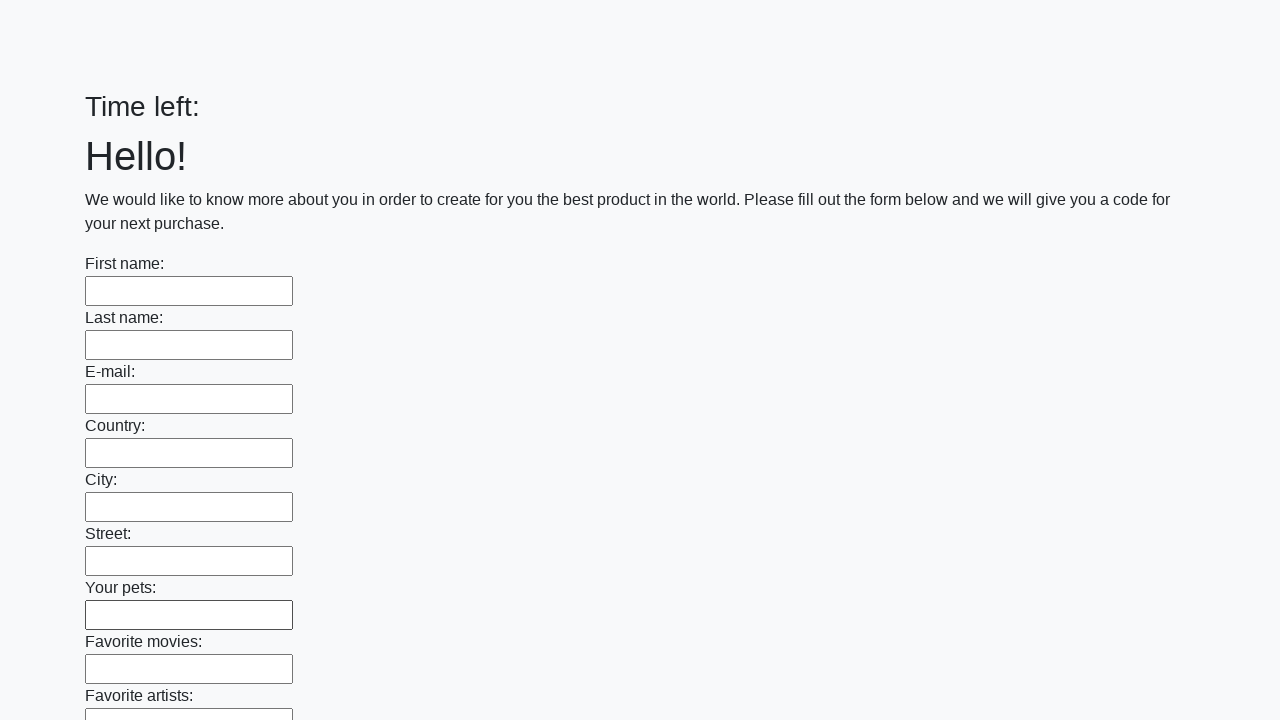

Accepted confirmation dialog
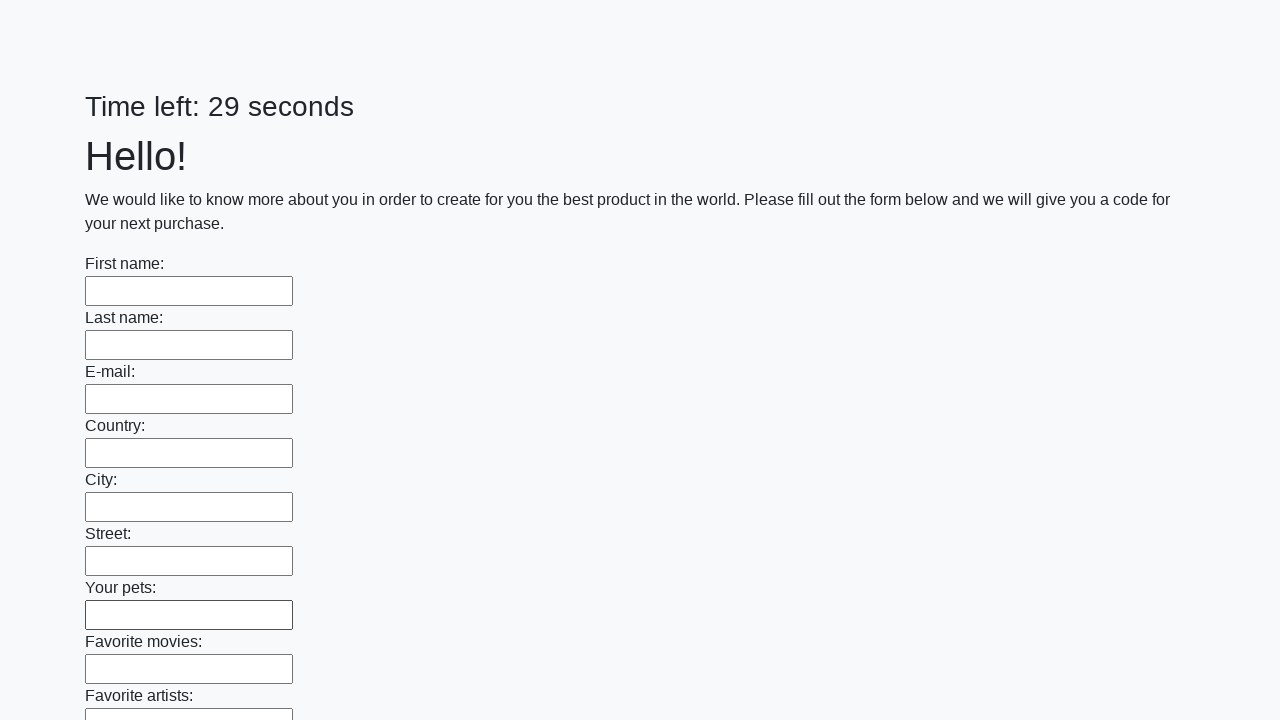

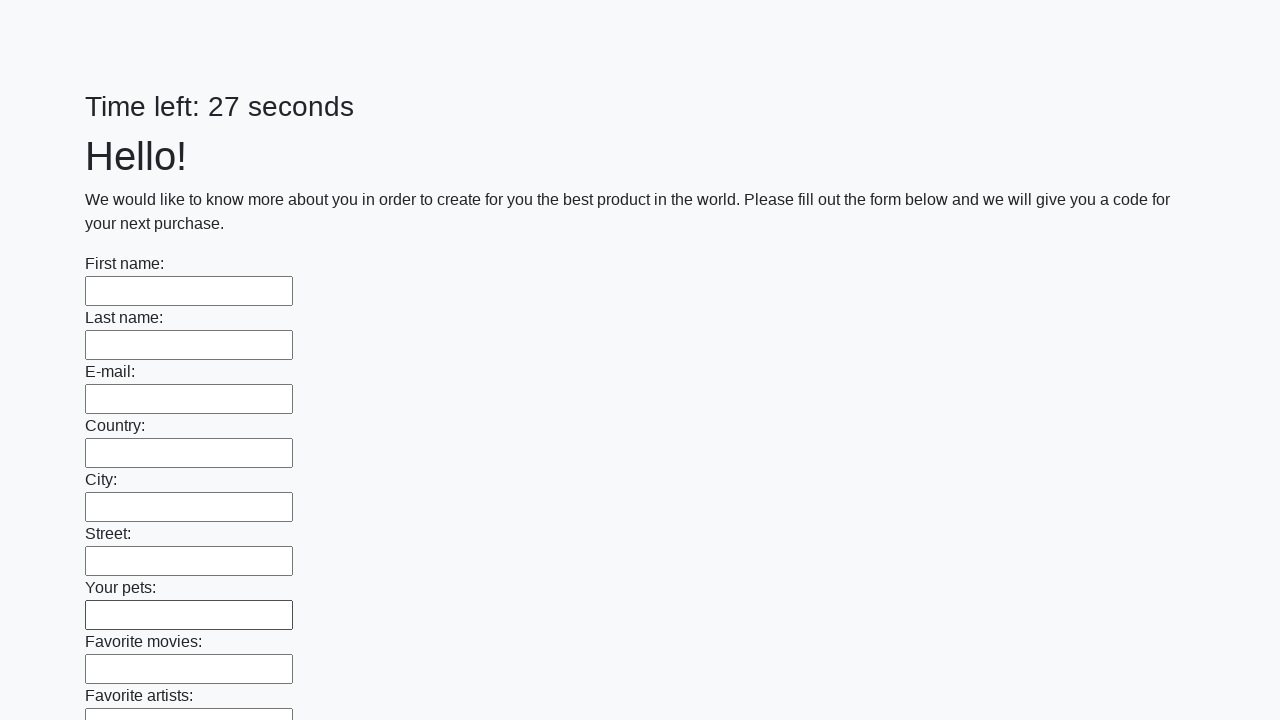